Tests selecting all checkboxes on the page, then deselecting all of them

Starting URL: https://automationfc.github.io/multiple-fields/

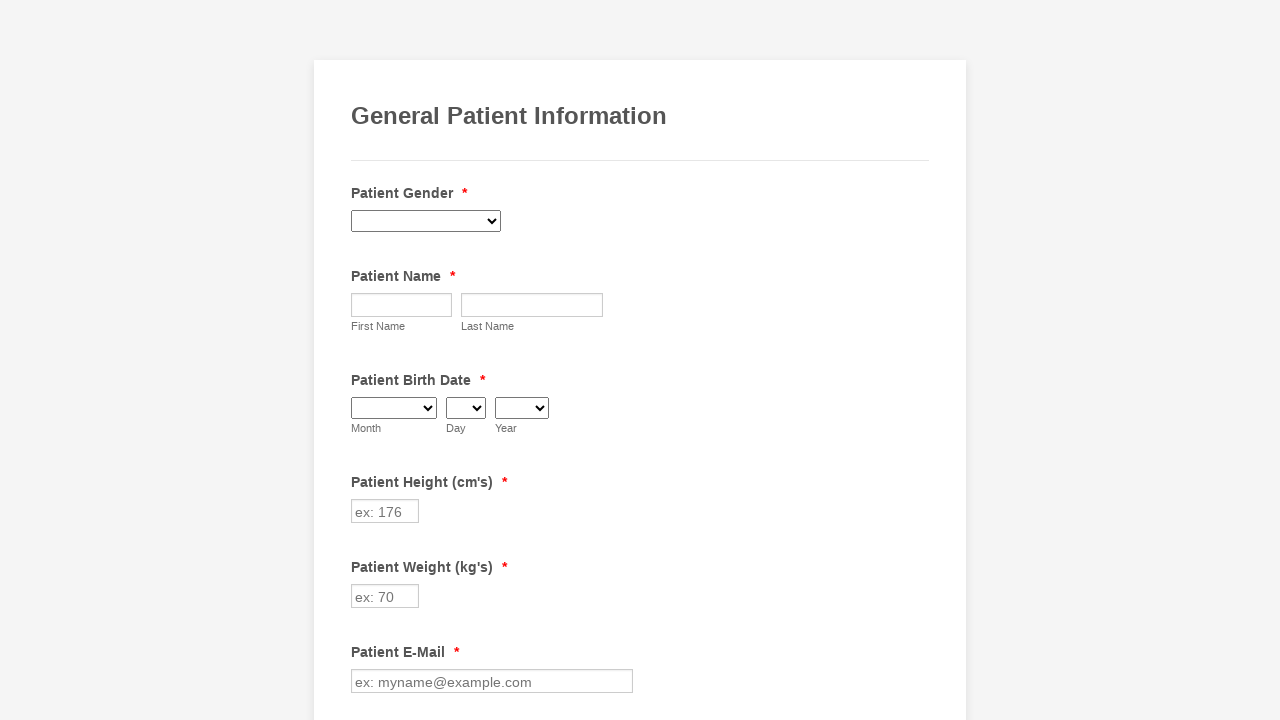

Retrieved all checkboxes on the page
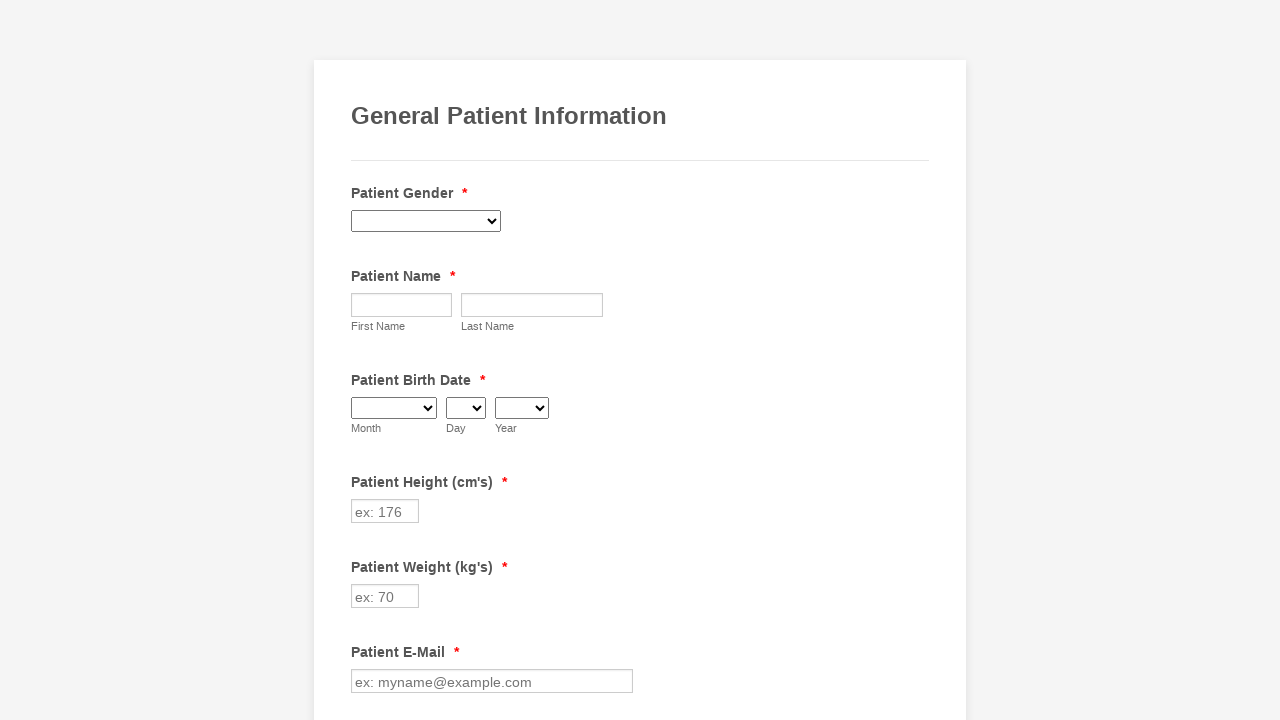

Clicked unchecked checkbox to select it at (362, 360) on xpath=//input[@type = 'checkbox'] >> nth=0
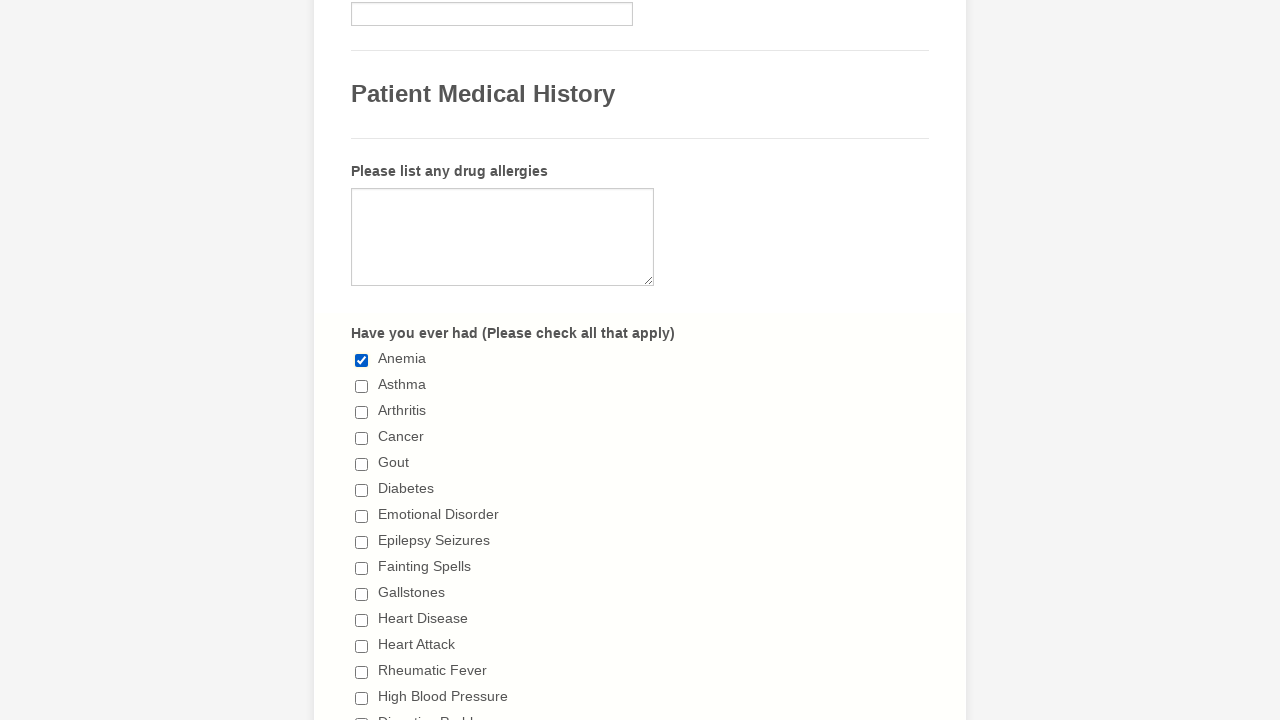

Clicked unchecked checkbox to select it at (362, 386) on xpath=//input[@type = 'checkbox'] >> nth=1
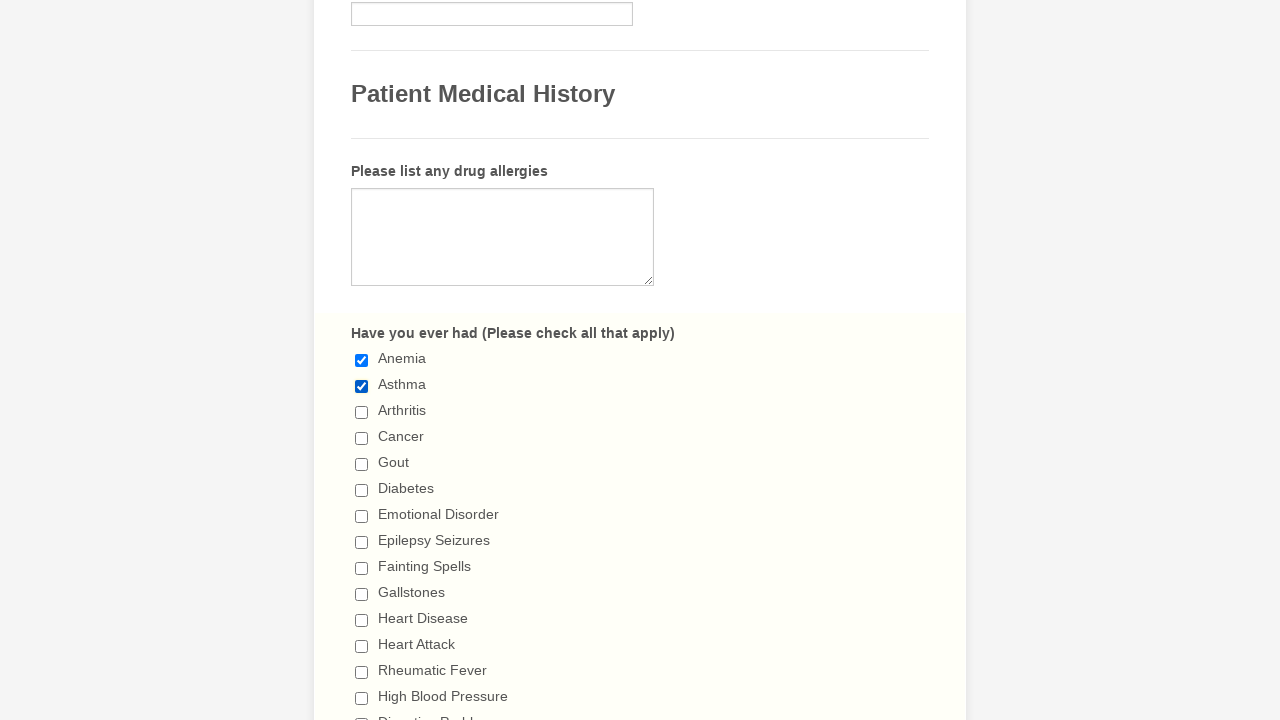

Clicked unchecked checkbox to select it at (362, 412) on xpath=//input[@type = 'checkbox'] >> nth=2
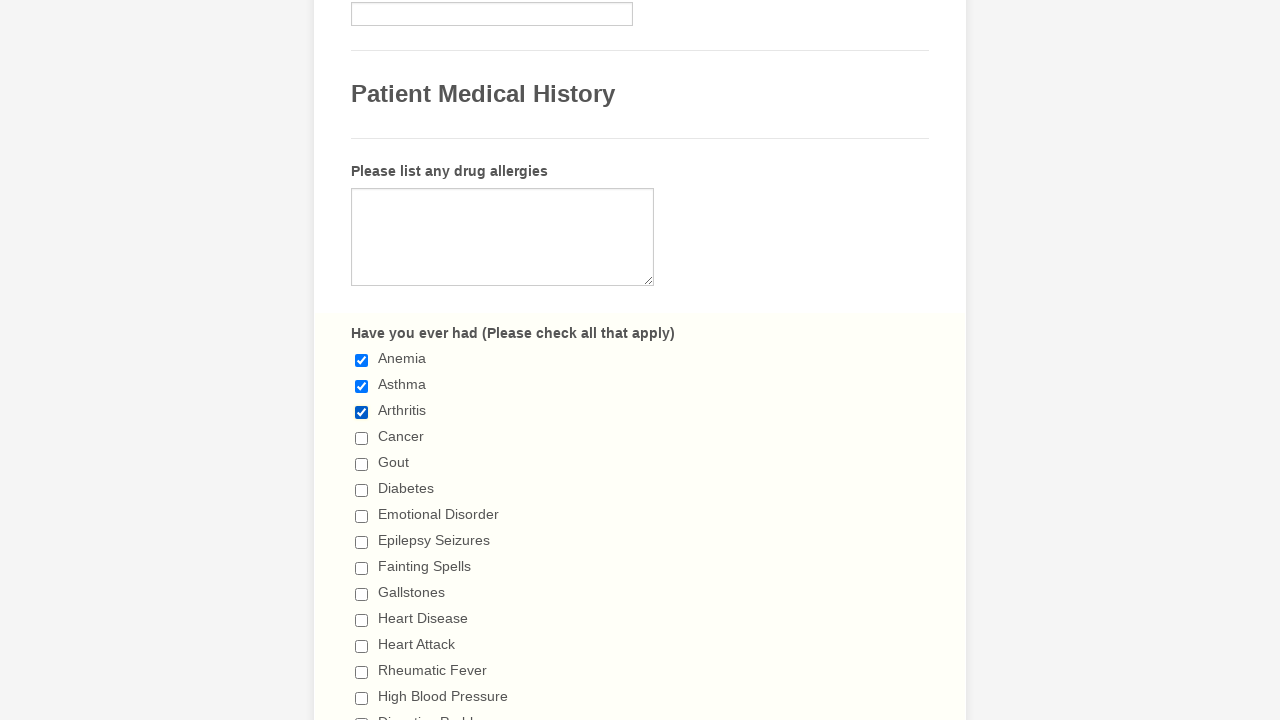

Clicked unchecked checkbox to select it at (362, 438) on xpath=//input[@type = 'checkbox'] >> nth=3
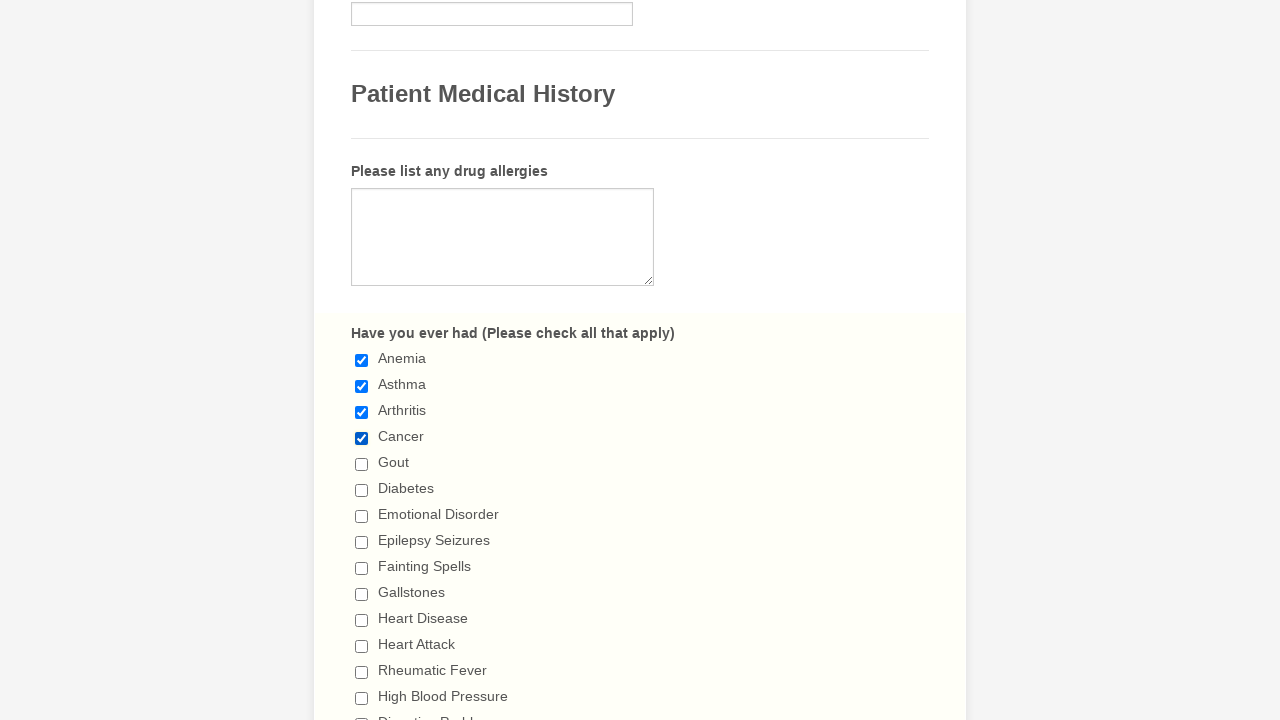

Clicked unchecked checkbox to select it at (362, 464) on xpath=//input[@type = 'checkbox'] >> nth=4
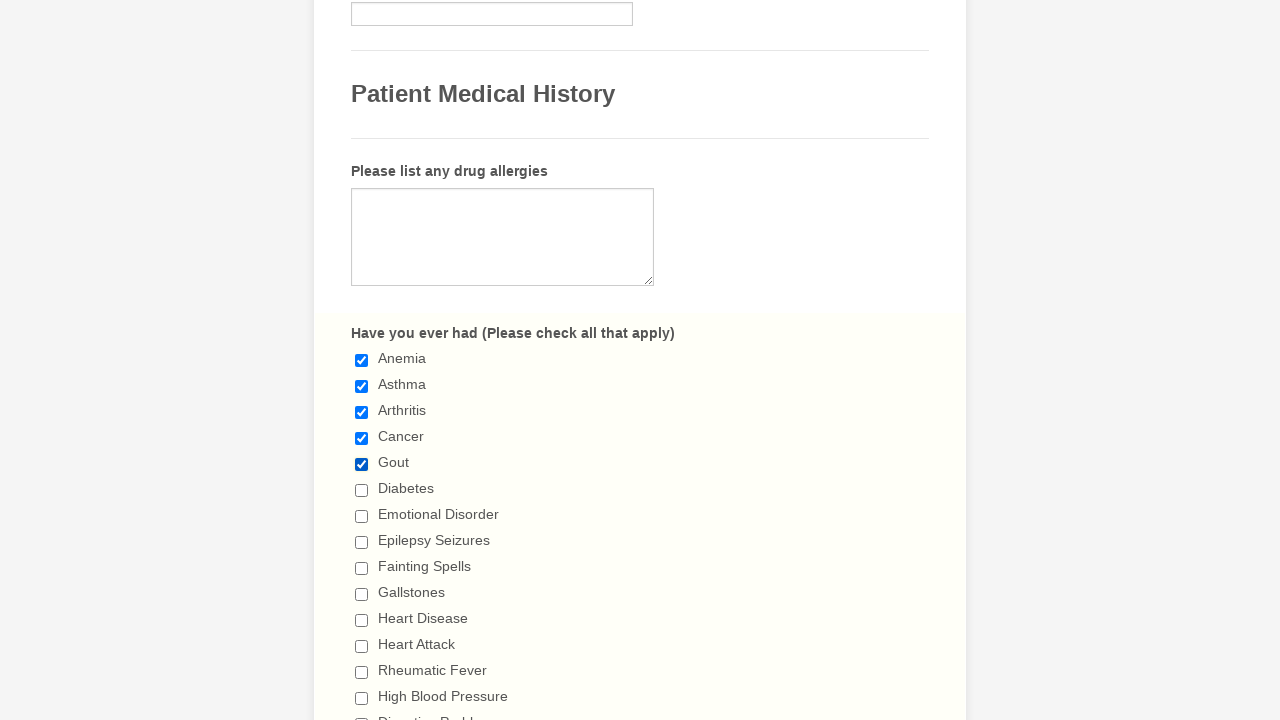

Clicked unchecked checkbox to select it at (362, 490) on xpath=//input[@type = 'checkbox'] >> nth=5
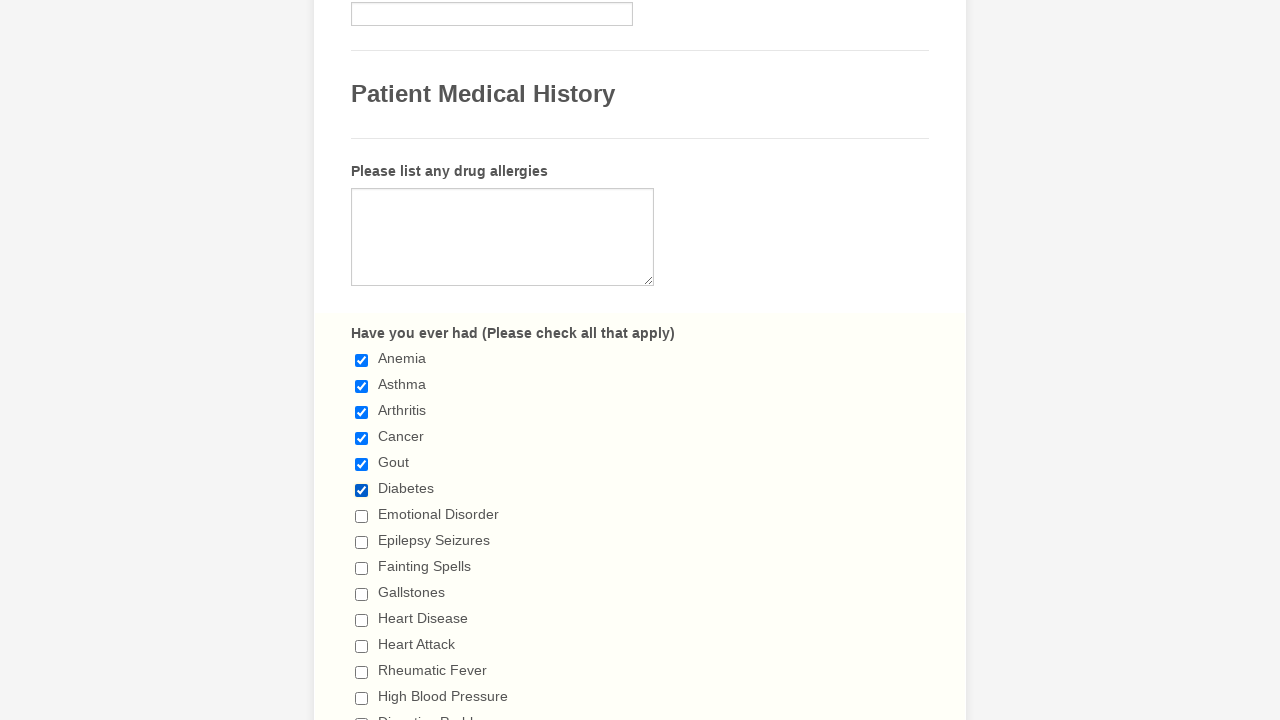

Clicked unchecked checkbox to select it at (362, 516) on xpath=//input[@type = 'checkbox'] >> nth=6
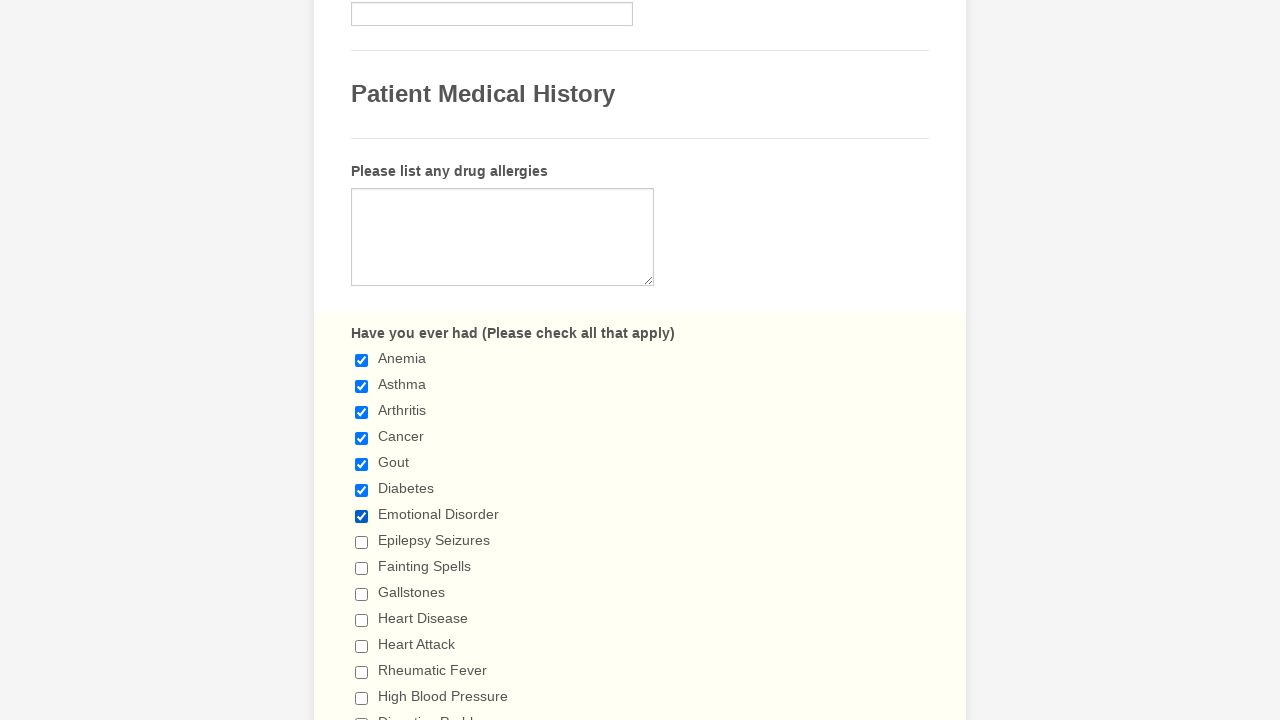

Clicked unchecked checkbox to select it at (362, 542) on xpath=//input[@type = 'checkbox'] >> nth=7
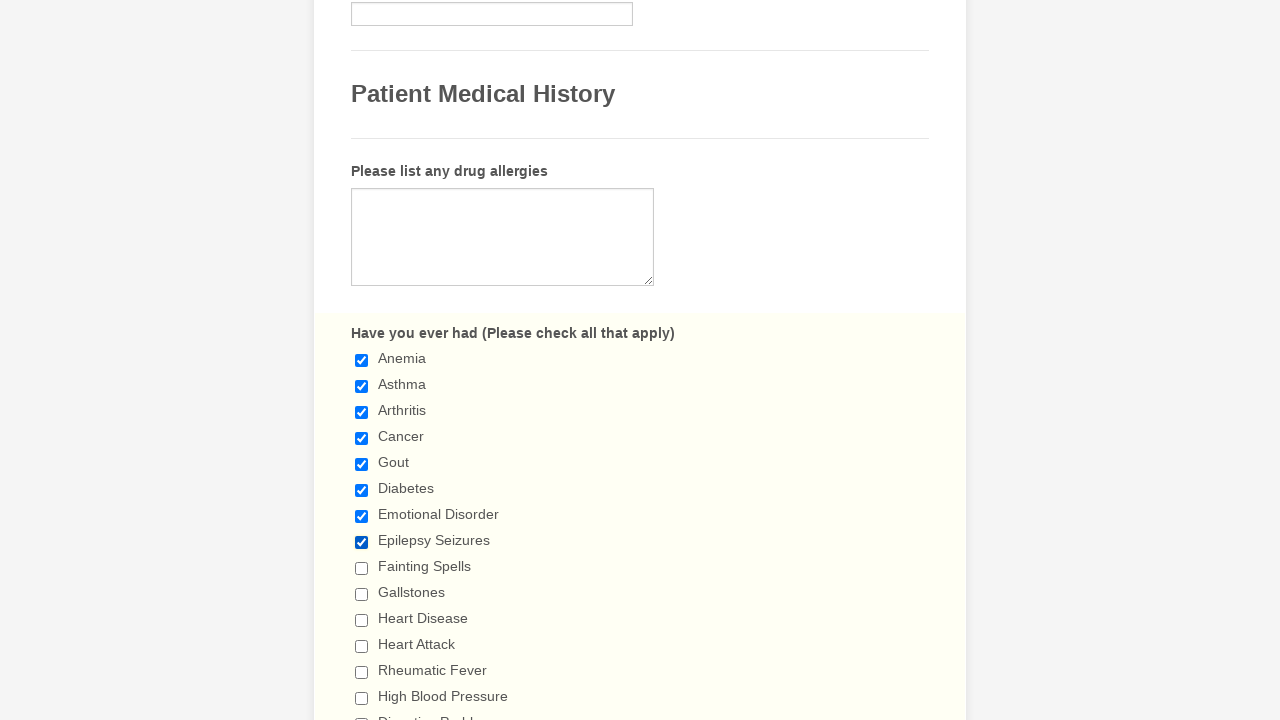

Clicked unchecked checkbox to select it at (362, 568) on xpath=//input[@type = 'checkbox'] >> nth=8
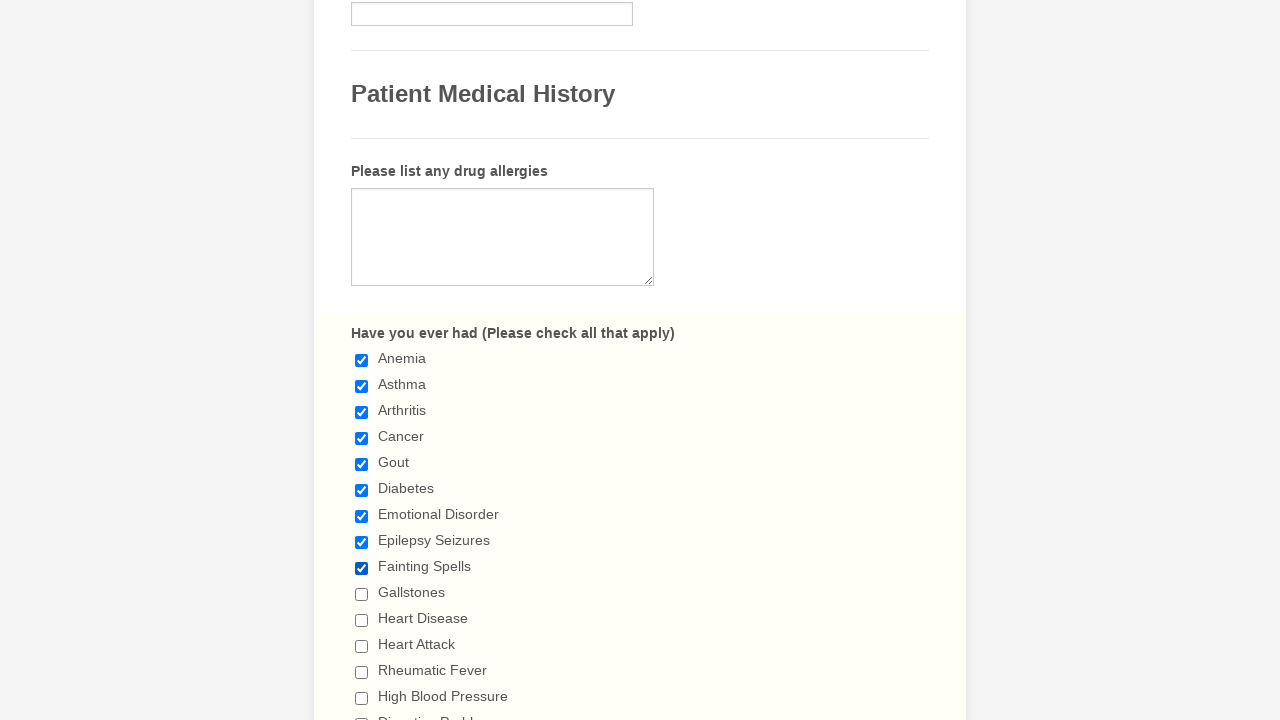

Clicked unchecked checkbox to select it at (362, 594) on xpath=//input[@type = 'checkbox'] >> nth=9
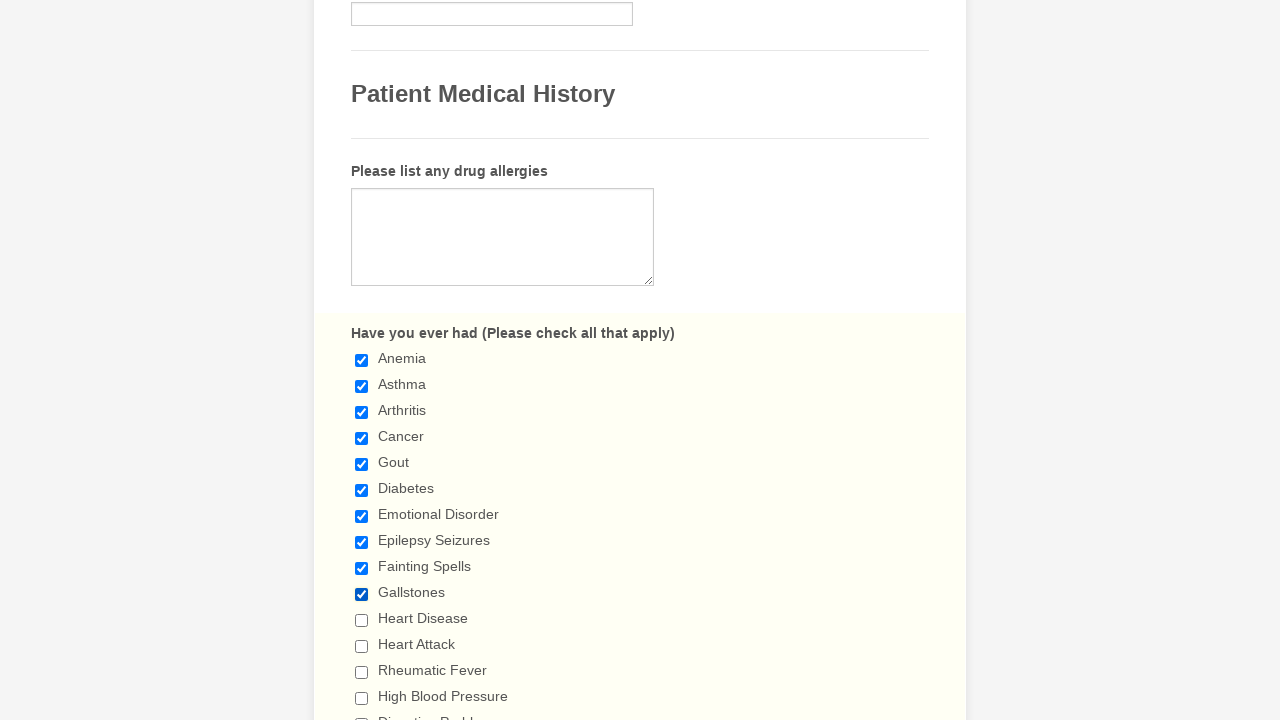

Clicked unchecked checkbox to select it at (362, 620) on xpath=//input[@type = 'checkbox'] >> nth=10
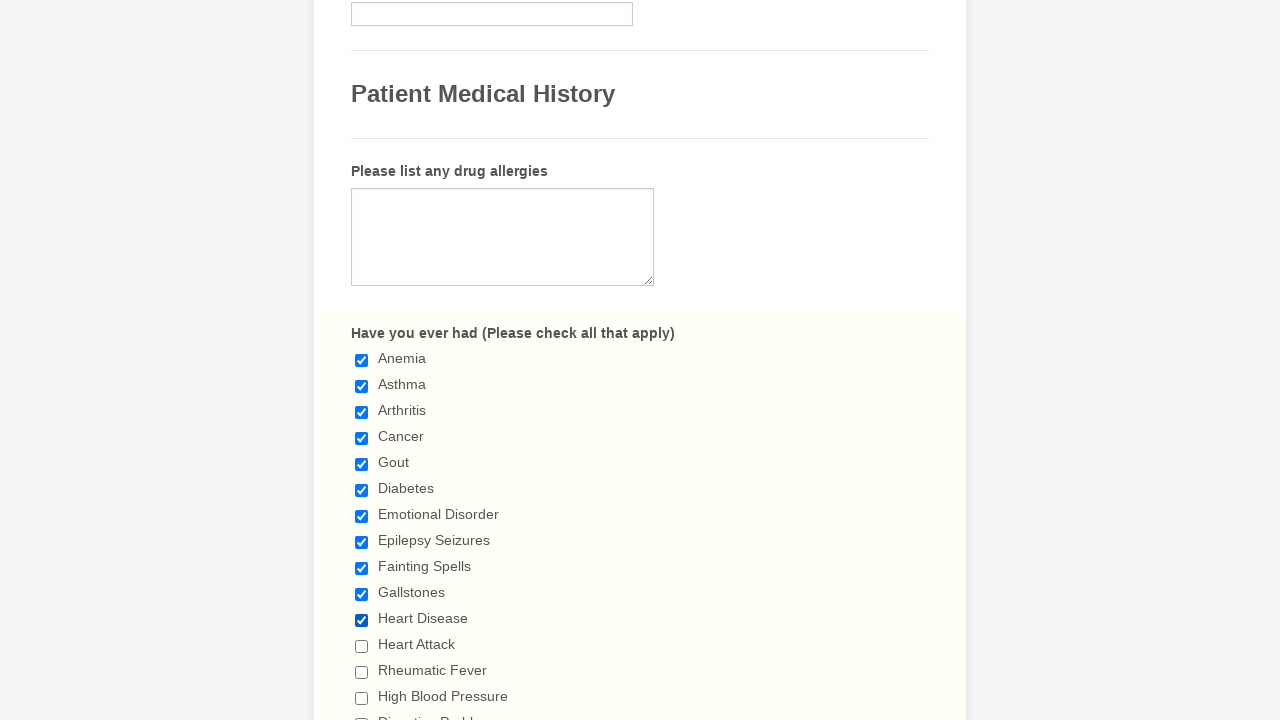

Clicked unchecked checkbox to select it at (362, 646) on xpath=//input[@type = 'checkbox'] >> nth=11
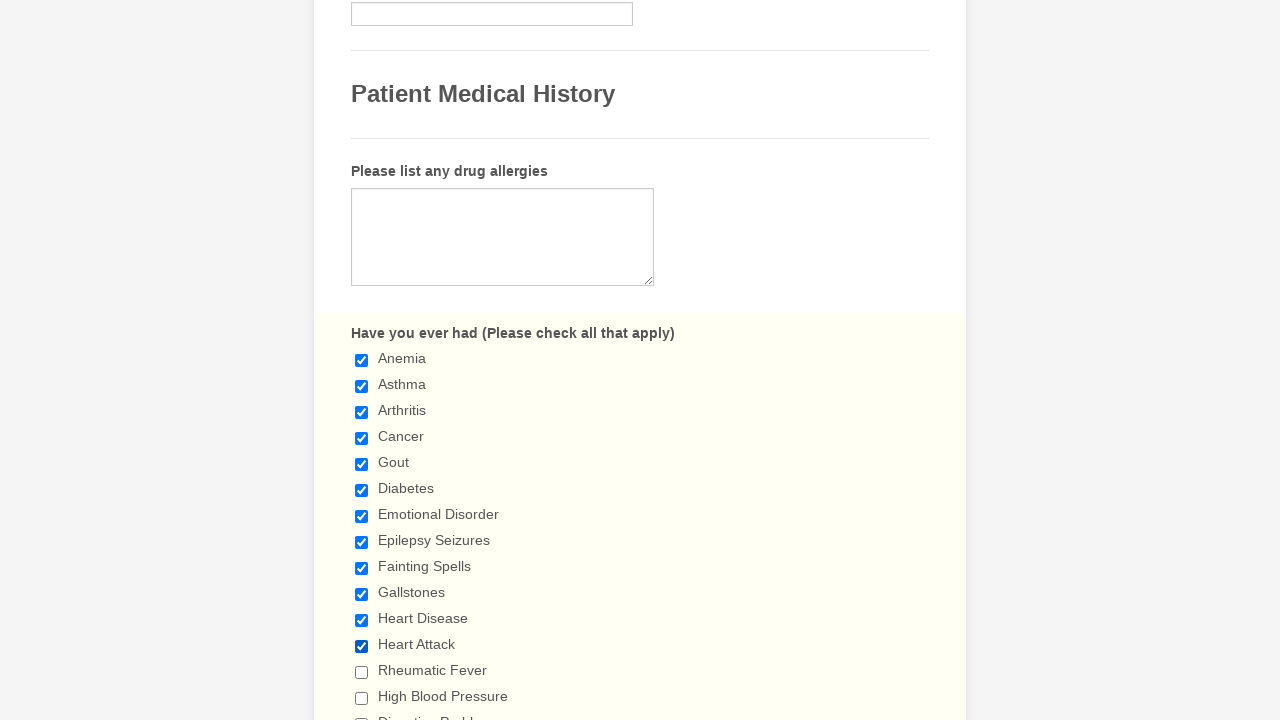

Clicked unchecked checkbox to select it at (362, 672) on xpath=//input[@type = 'checkbox'] >> nth=12
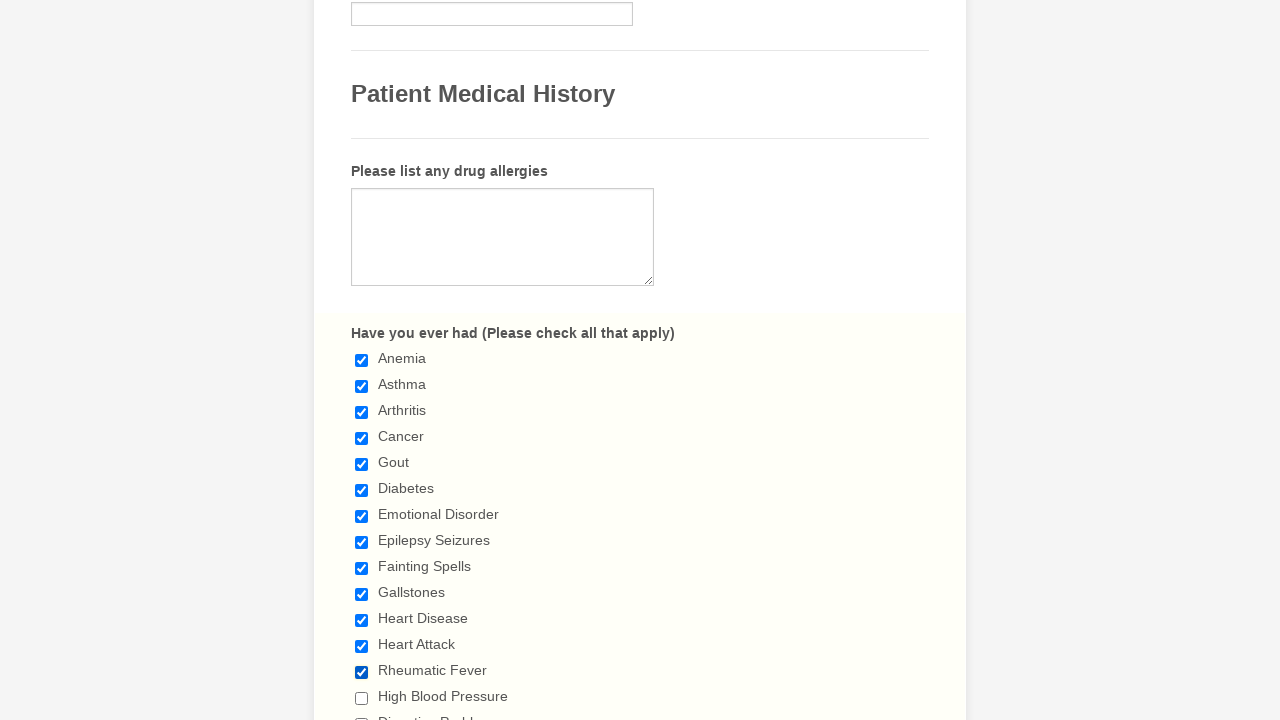

Clicked unchecked checkbox to select it at (362, 698) on xpath=//input[@type = 'checkbox'] >> nth=13
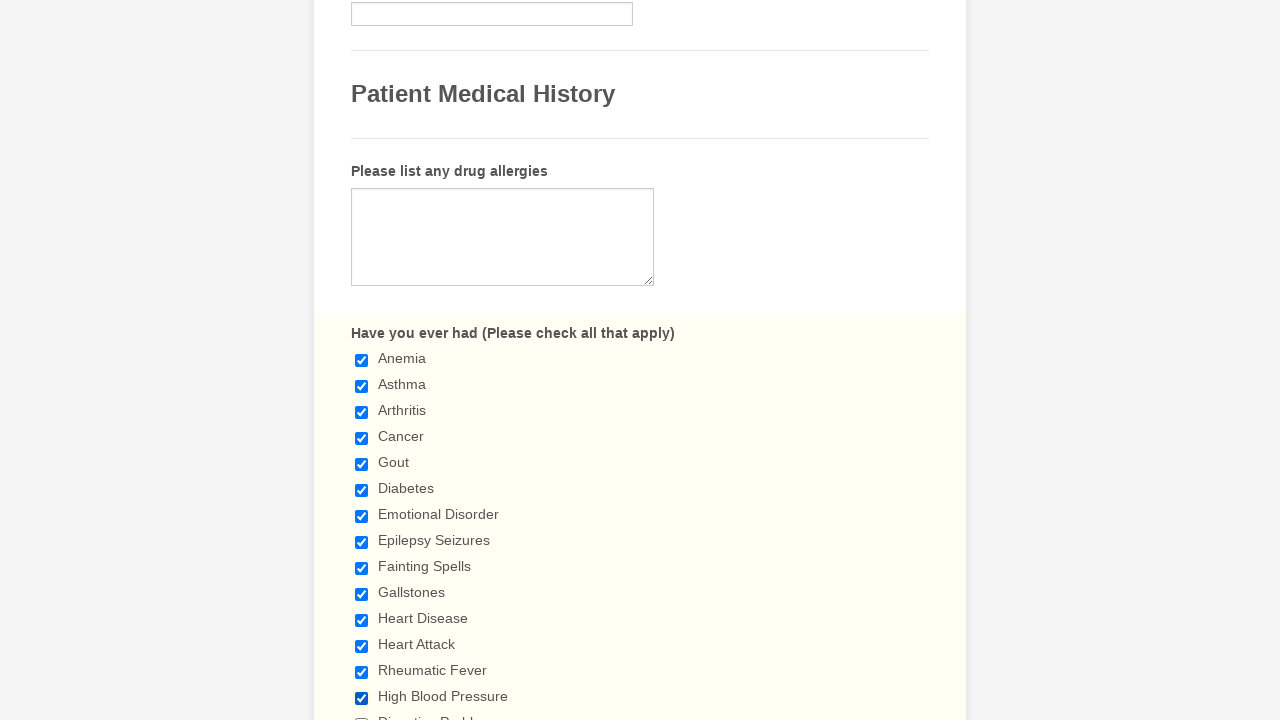

Clicked unchecked checkbox to select it at (362, 714) on xpath=//input[@type = 'checkbox'] >> nth=14
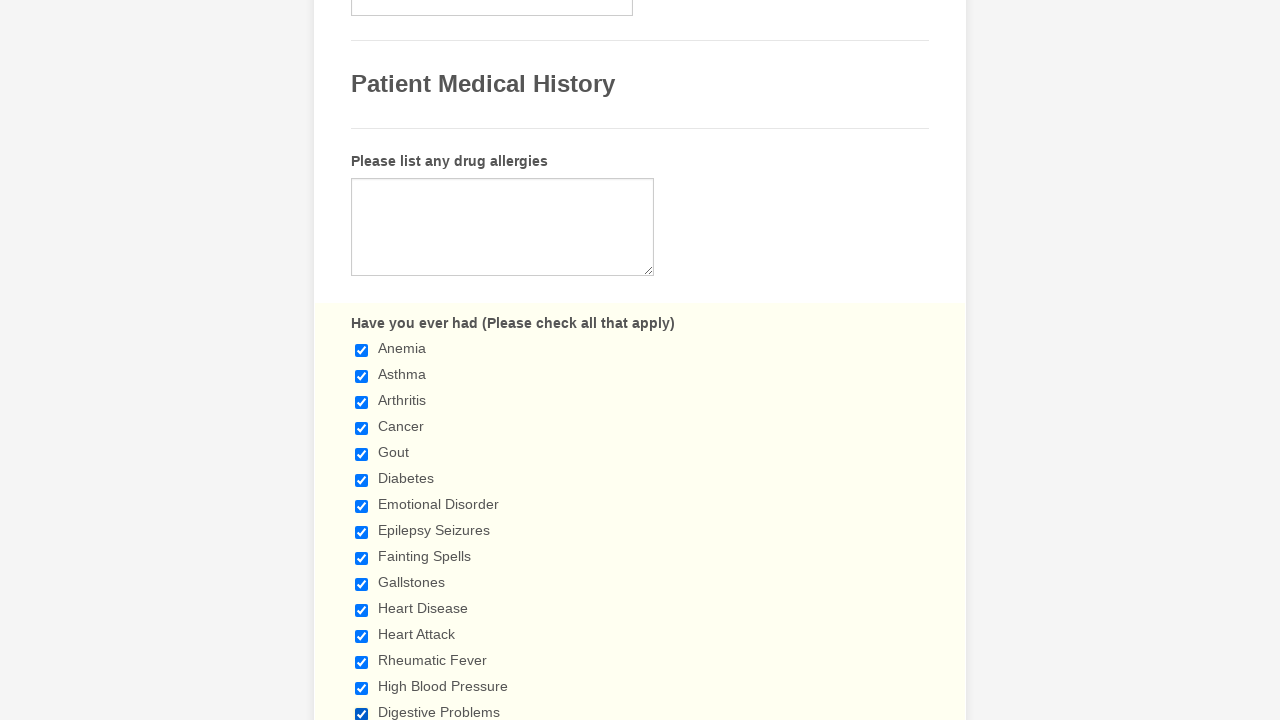

Clicked unchecked checkbox to select it at (362, 360) on xpath=//input[@type = 'checkbox'] >> nth=15
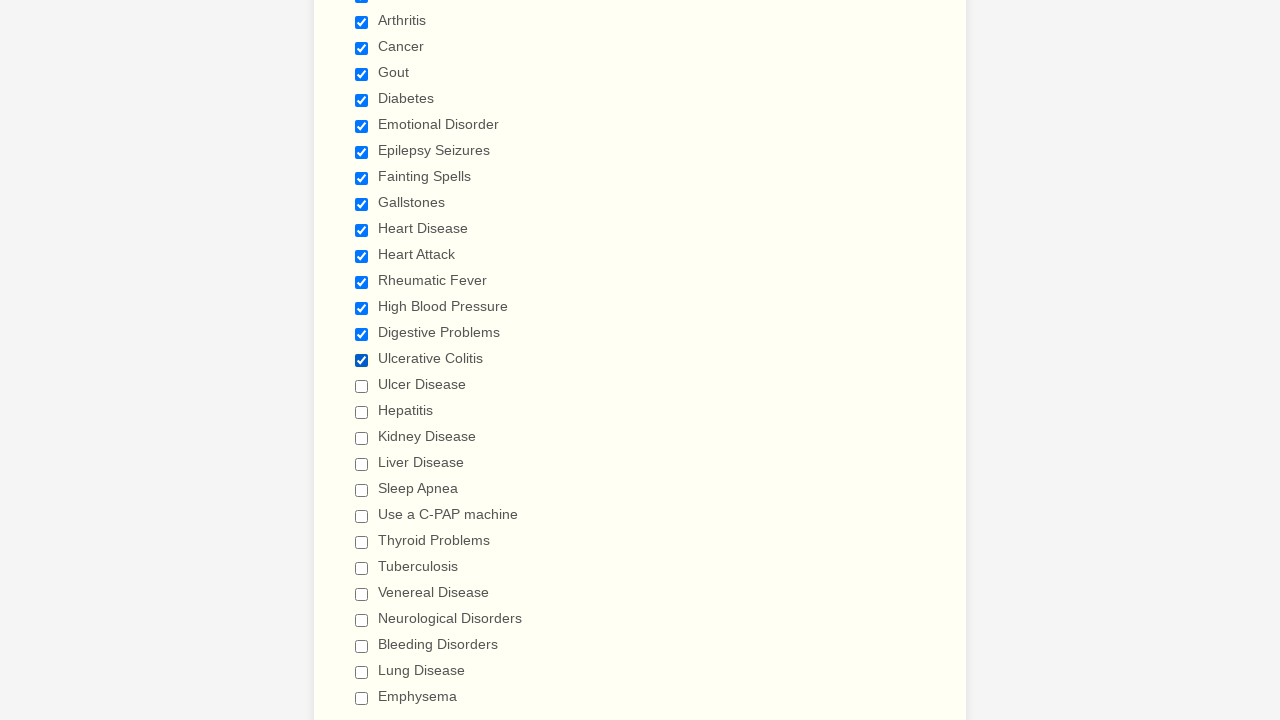

Clicked unchecked checkbox to select it at (362, 386) on xpath=//input[@type = 'checkbox'] >> nth=16
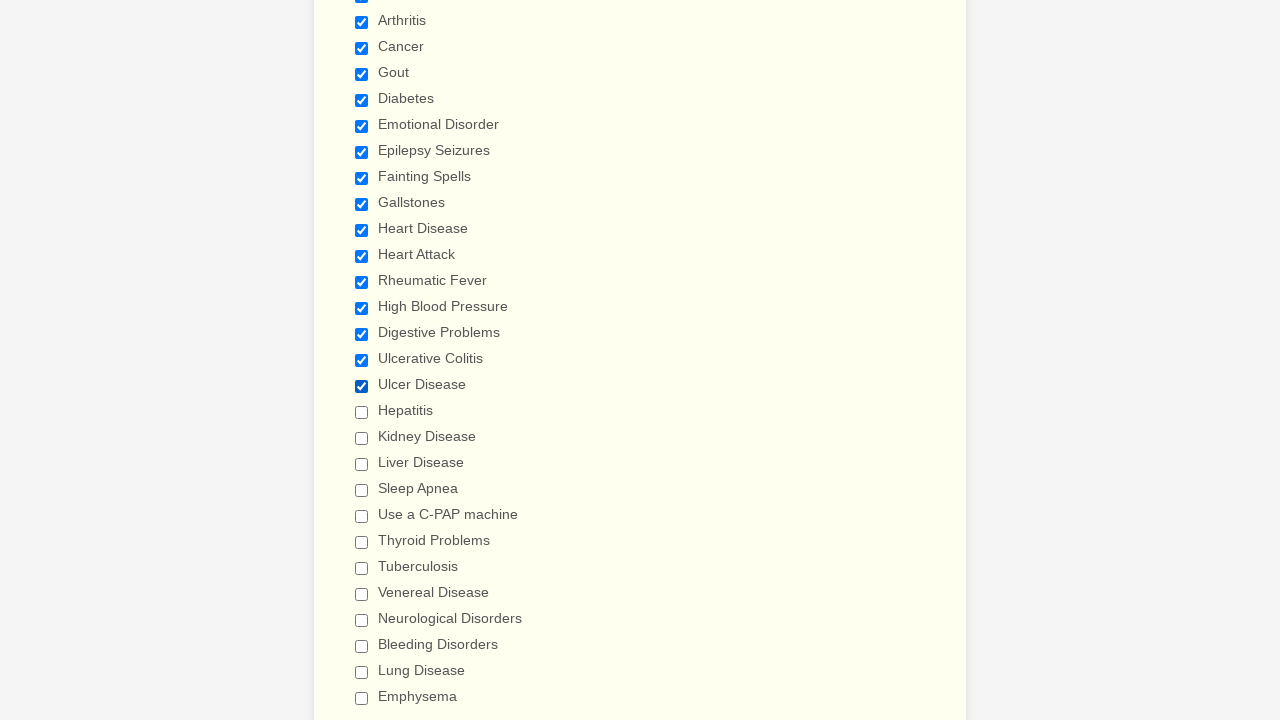

Clicked unchecked checkbox to select it at (362, 412) on xpath=//input[@type = 'checkbox'] >> nth=17
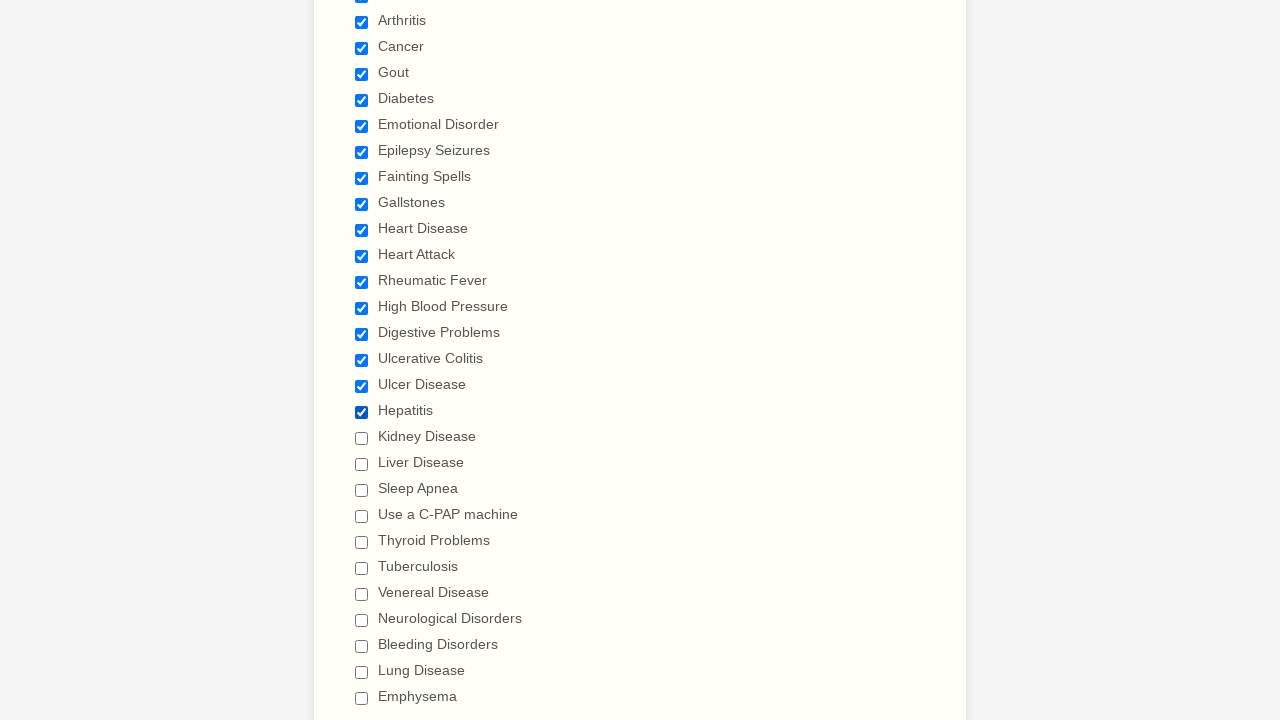

Clicked unchecked checkbox to select it at (362, 438) on xpath=//input[@type = 'checkbox'] >> nth=18
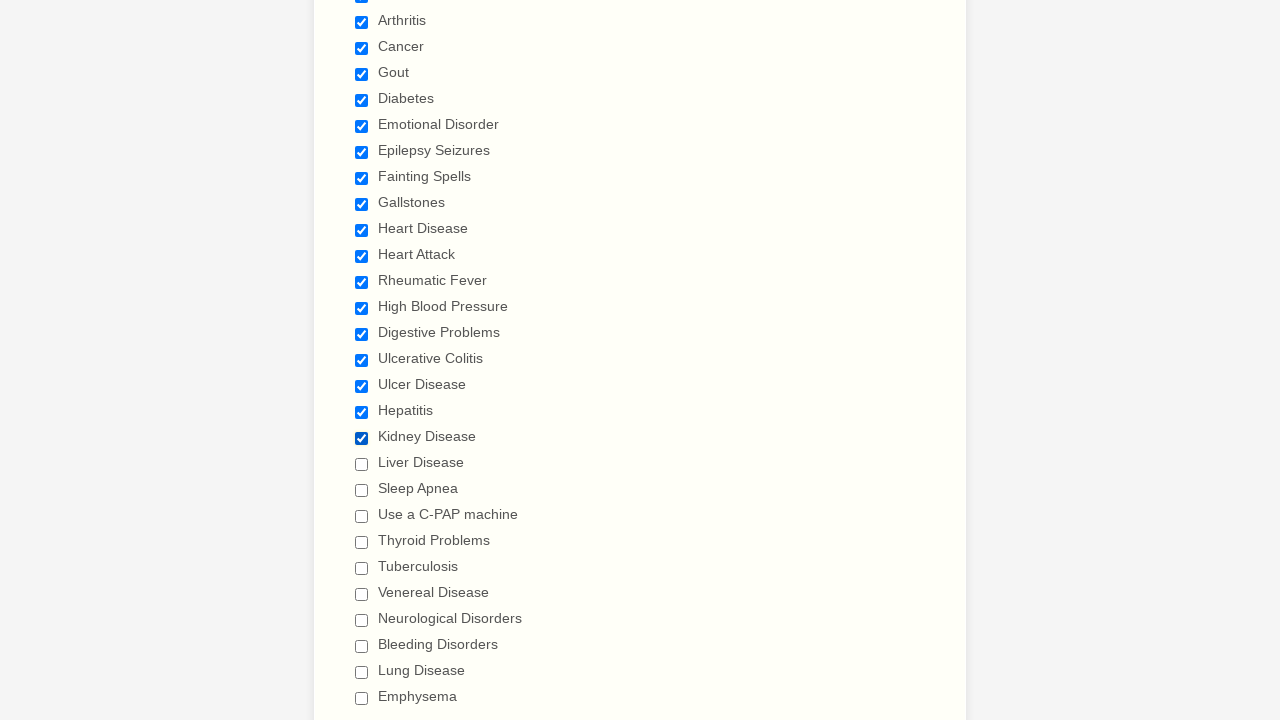

Clicked unchecked checkbox to select it at (362, 464) on xpath=//input[@type = 'checkbox'] >> nth=19
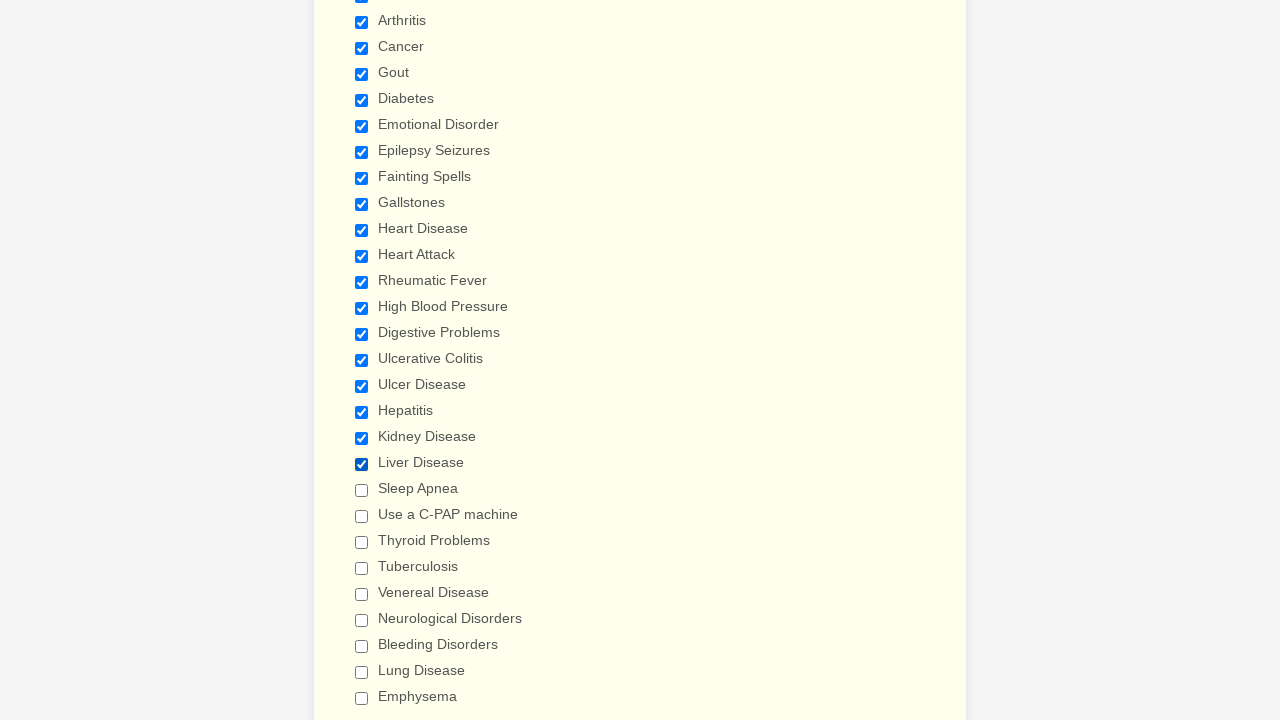

Clicked unchecked checkbox to select it at (362, 490) on xpath=//input[@type = 'checkbox'] >> nth=20
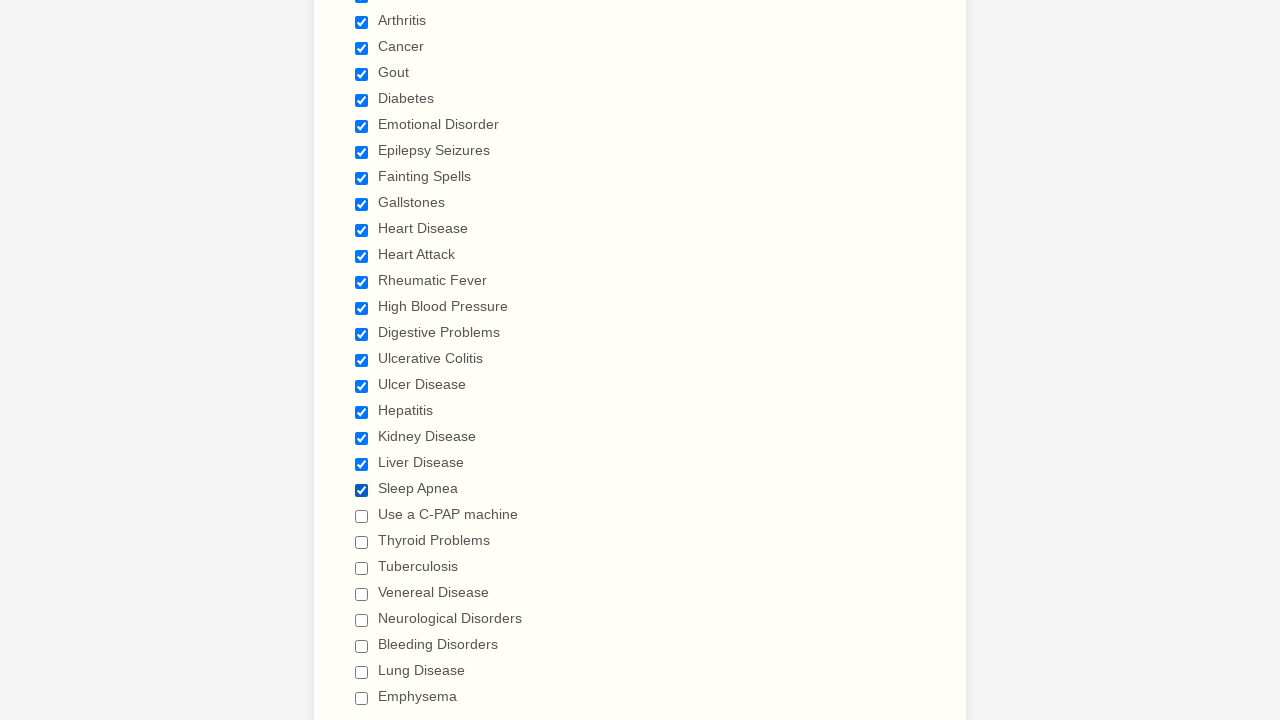

Clicked unchecked checkbox to select it at (362, 516) on xpath=//input[@type = 'checkbox'] >> nth=21
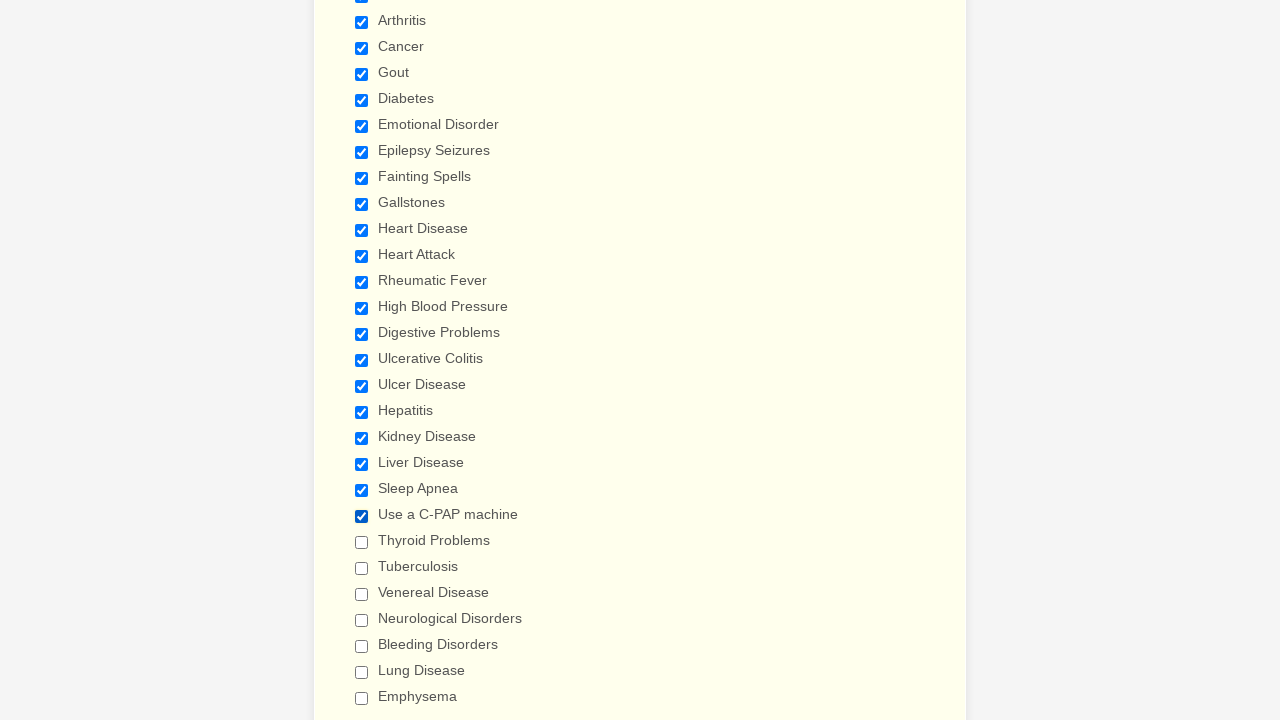

Clicked unchecked checkbox to select it at (362, 542) on xpath=//input[@type = 'checkbox'] >> nth=22
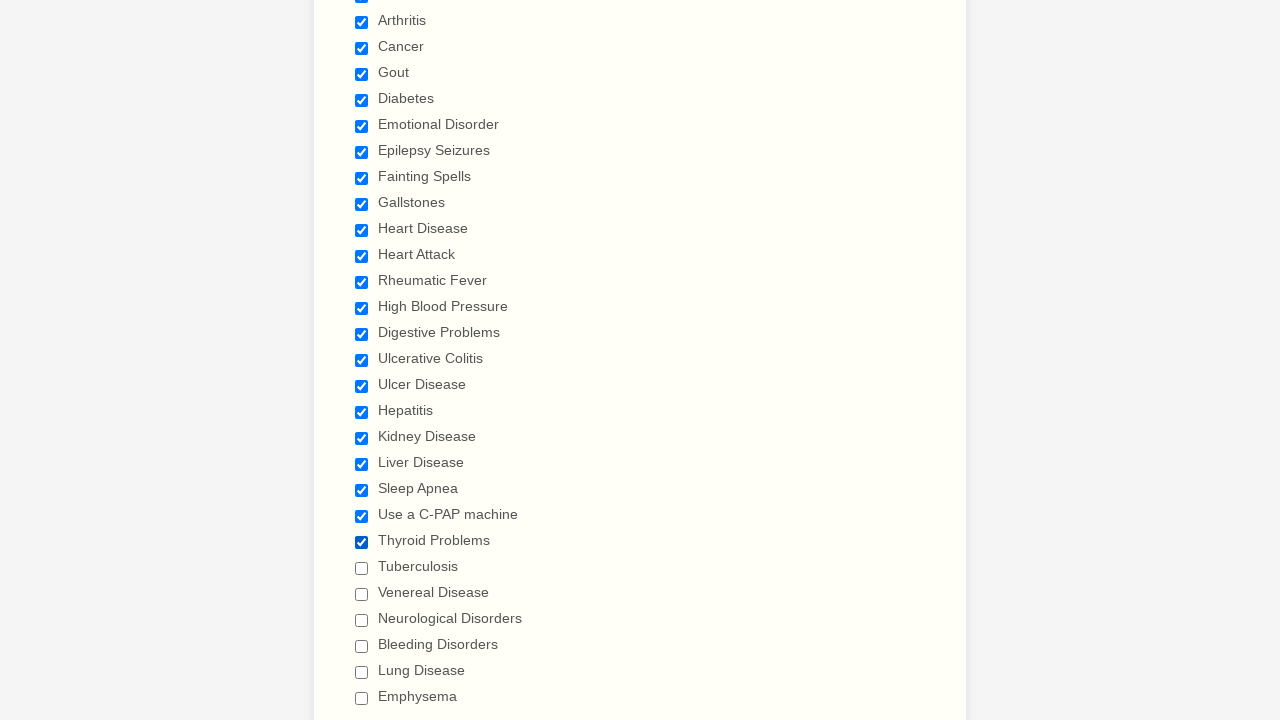

Clicked unchecked checkbox to select it at (362, 568) on xpath=//input[@type = 'checkbox'] >> nth=23
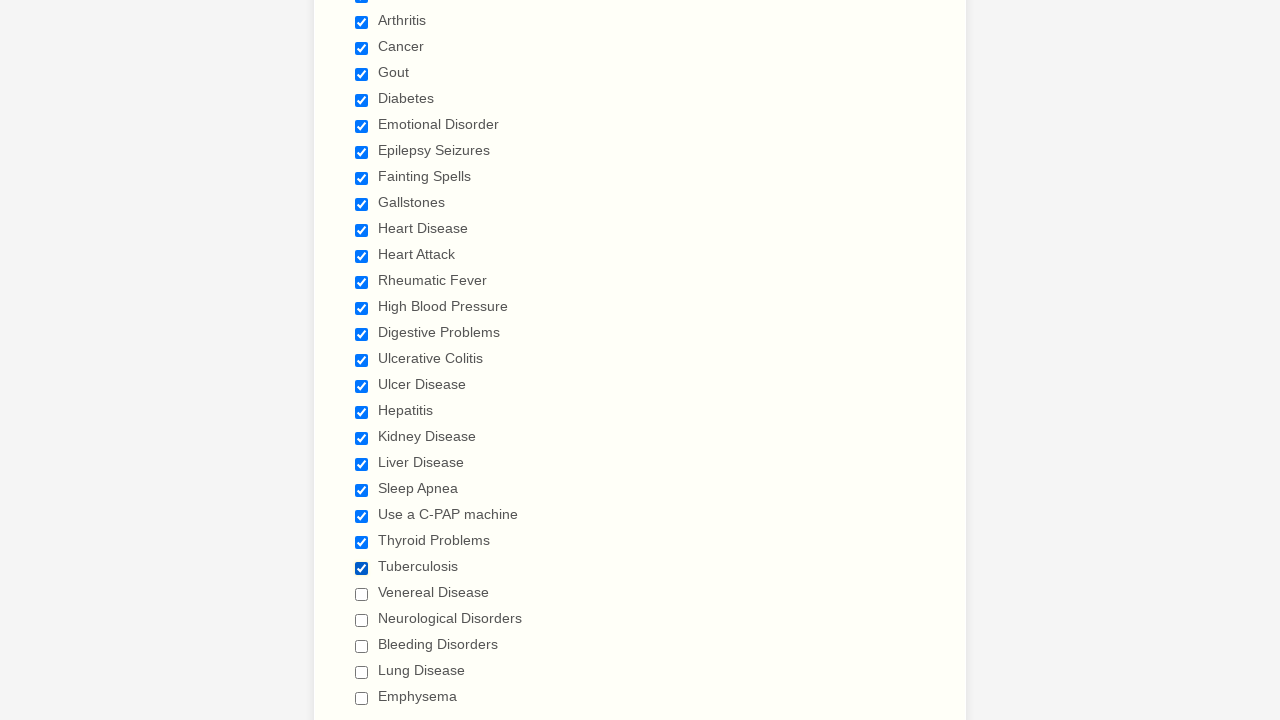

Clicked unchecked checkbox to select it at (362, 594) on xpath=//input[@type = 'checkbox'] >> nth=24
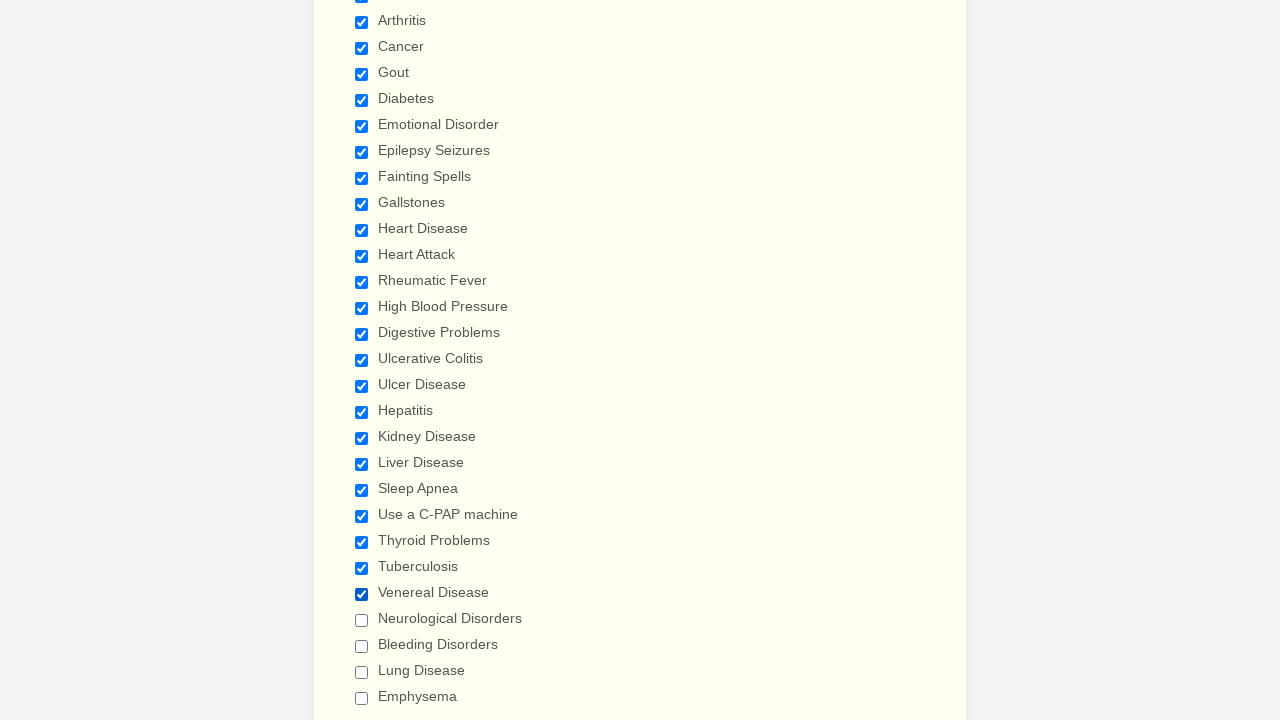

Clicked unchecked checkbox to select it at (362, 620) on xpath=//input[@type = 'checkbox'] >> nth=25
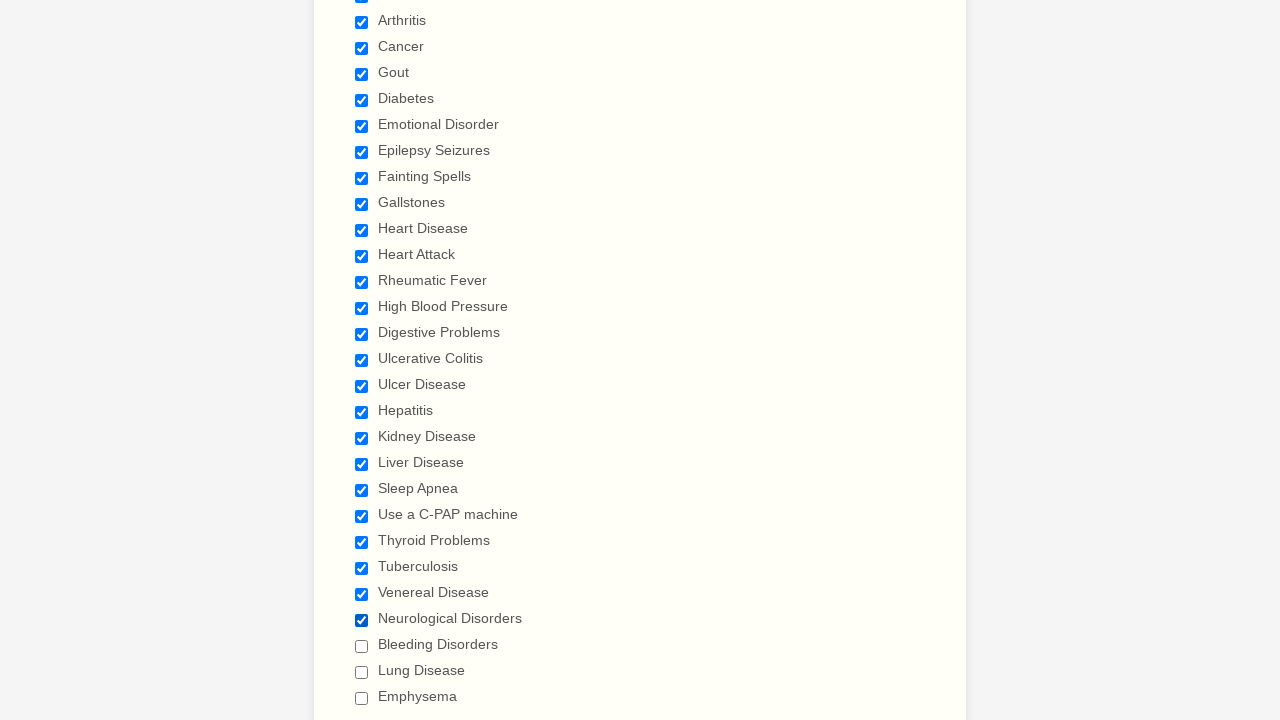

Clicked unchecked checkbox to select it at (362, 646) on xpath=//input[@type = 'checkbox'] >> nth=26
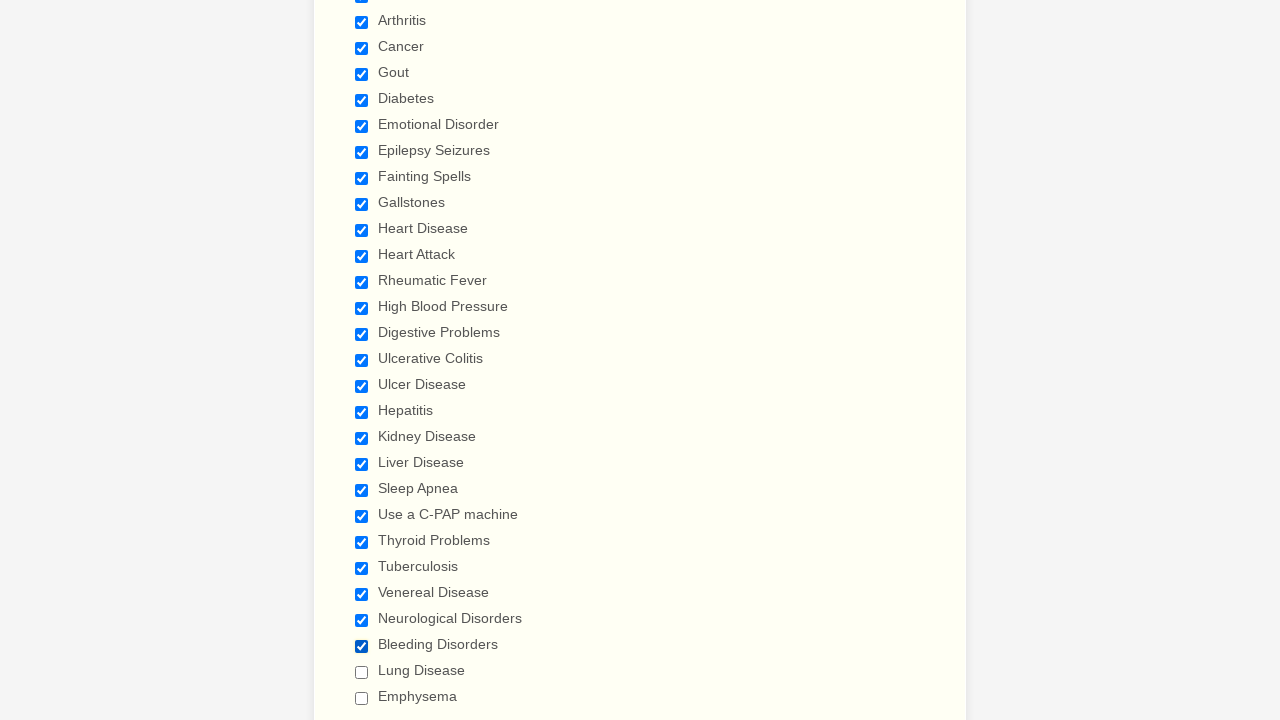

Clicked unchecked checkbox to select it at (362, 672) on xpath=//input[@type = 'checkbox'] >> nth=27
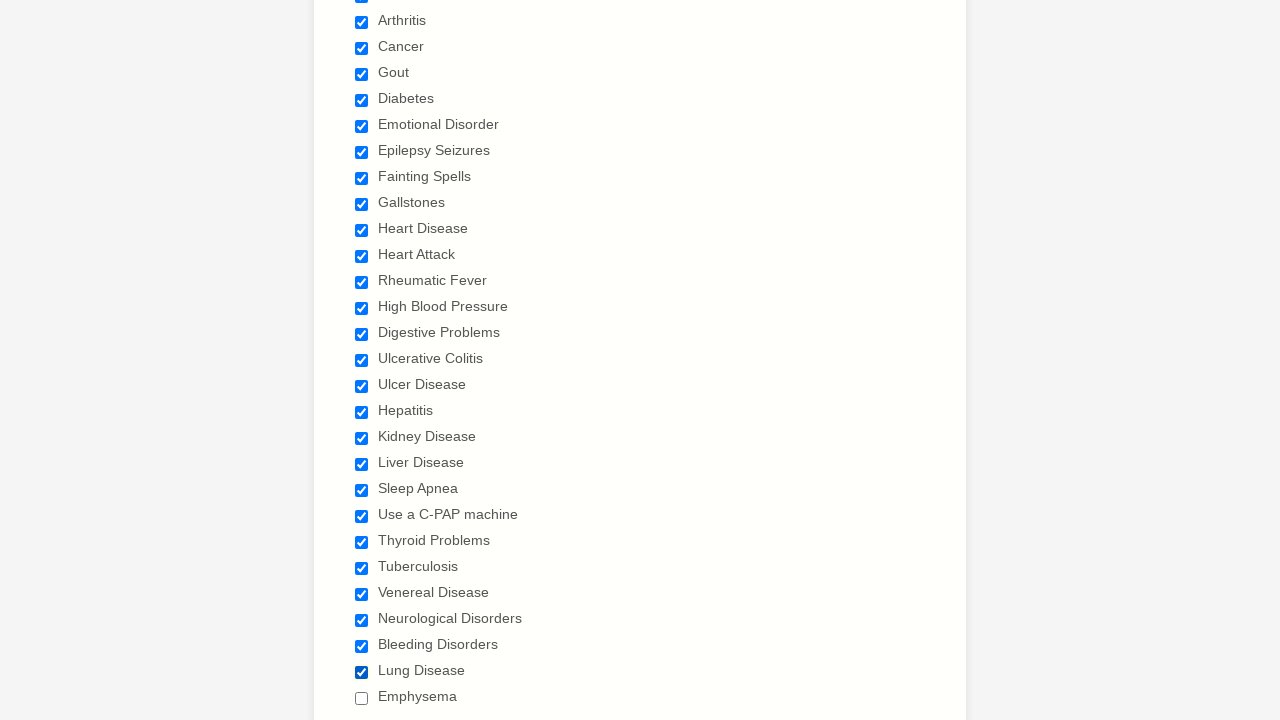

Clicked unchecked checkbox to select it at (362, 698) on xpath=//input[@type = 'checkbox'] >> nth=28
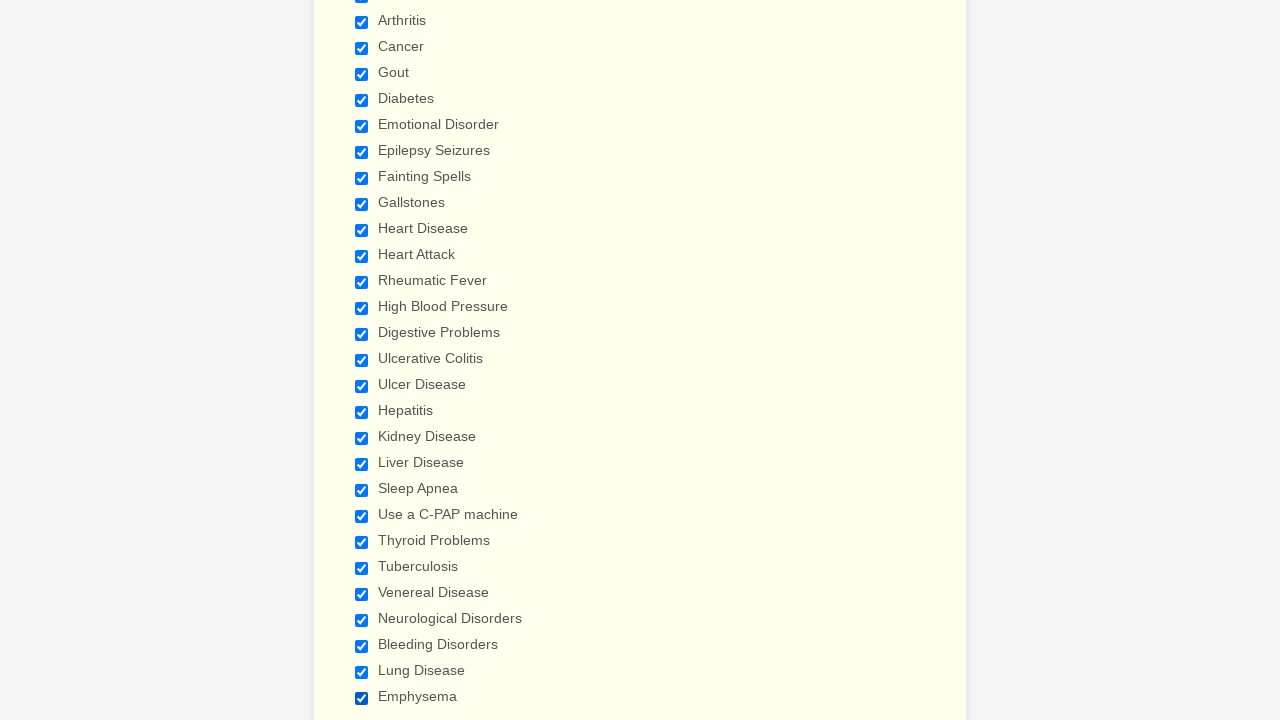

Clicked checked checkbox to deselect it at (362, 360) on xpath=//input[@type = 'checkbox'] >> nth=0
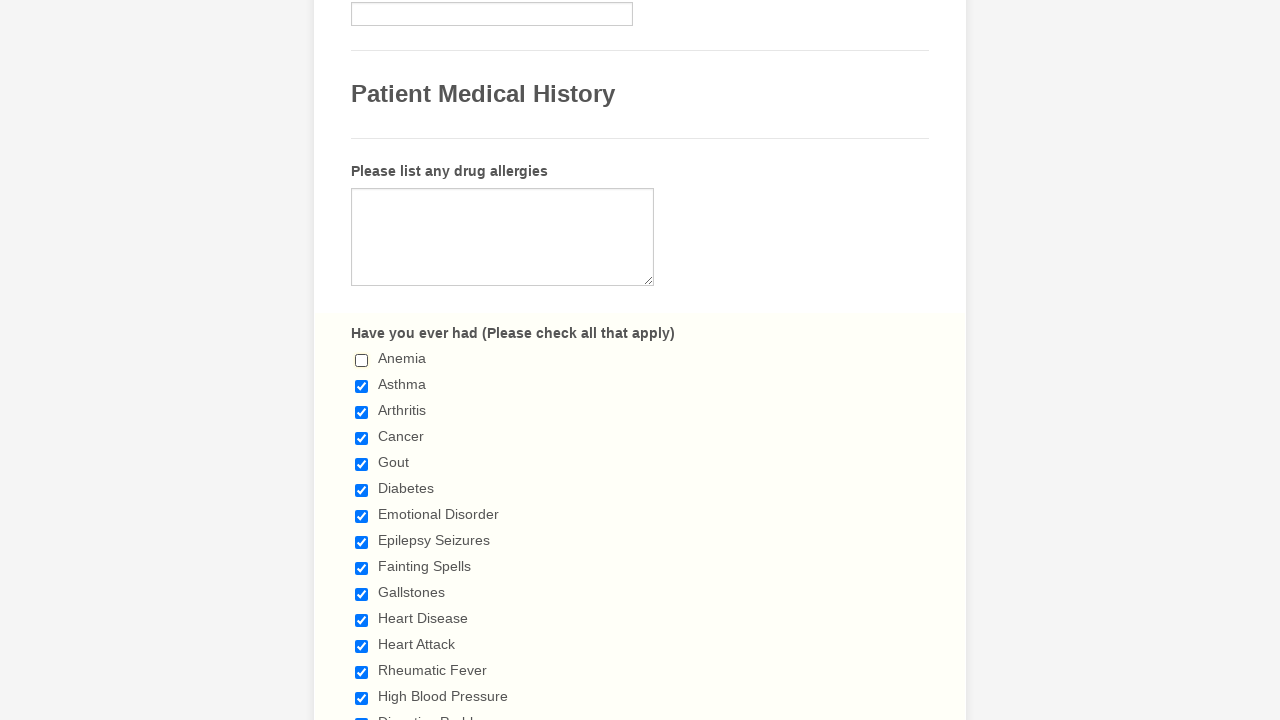

Clicked checked checkbox to deselect it at (362, 386) on xpath=//input[@type = 'checkbox'] >> nth=1
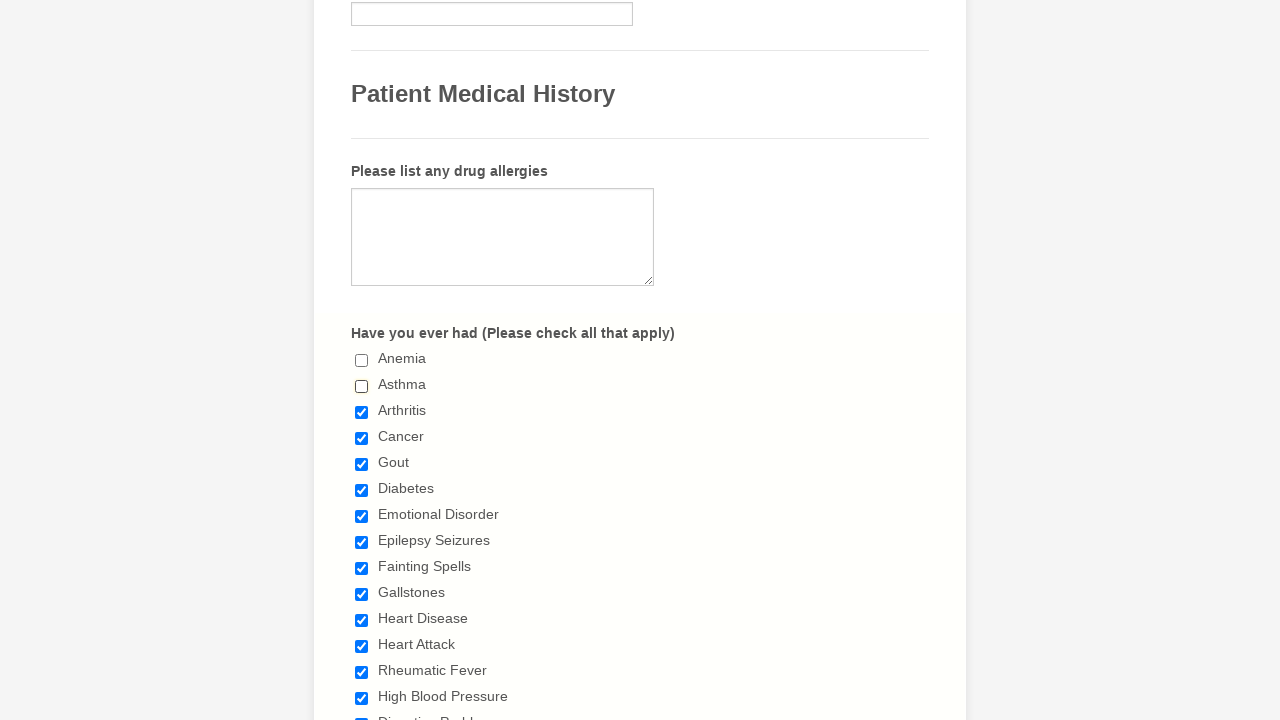

Clicked checked checkbox to deselect it at (362, 412) on xpath=//input[@type = 'checkbox'] >> nth=2
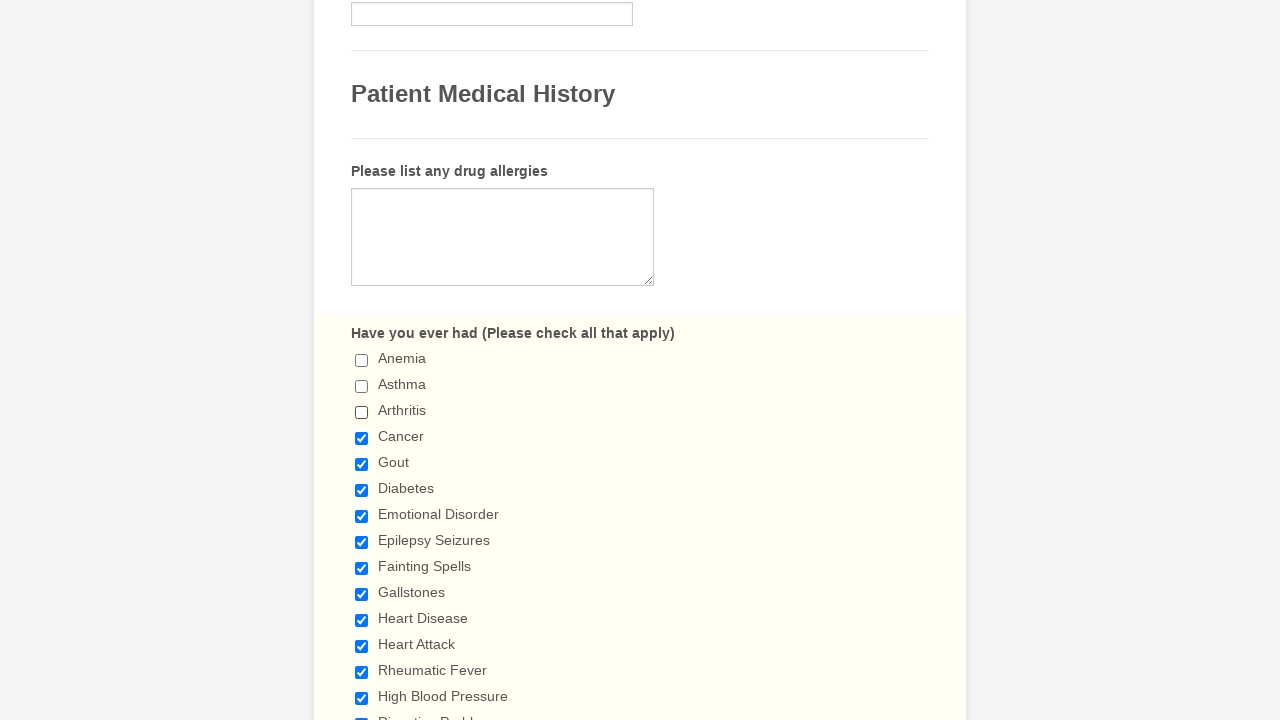

Clicked checked checkbox to deselect it at (362, 438) on xpath=//input[@type = 'checkbox'] >> nth=3
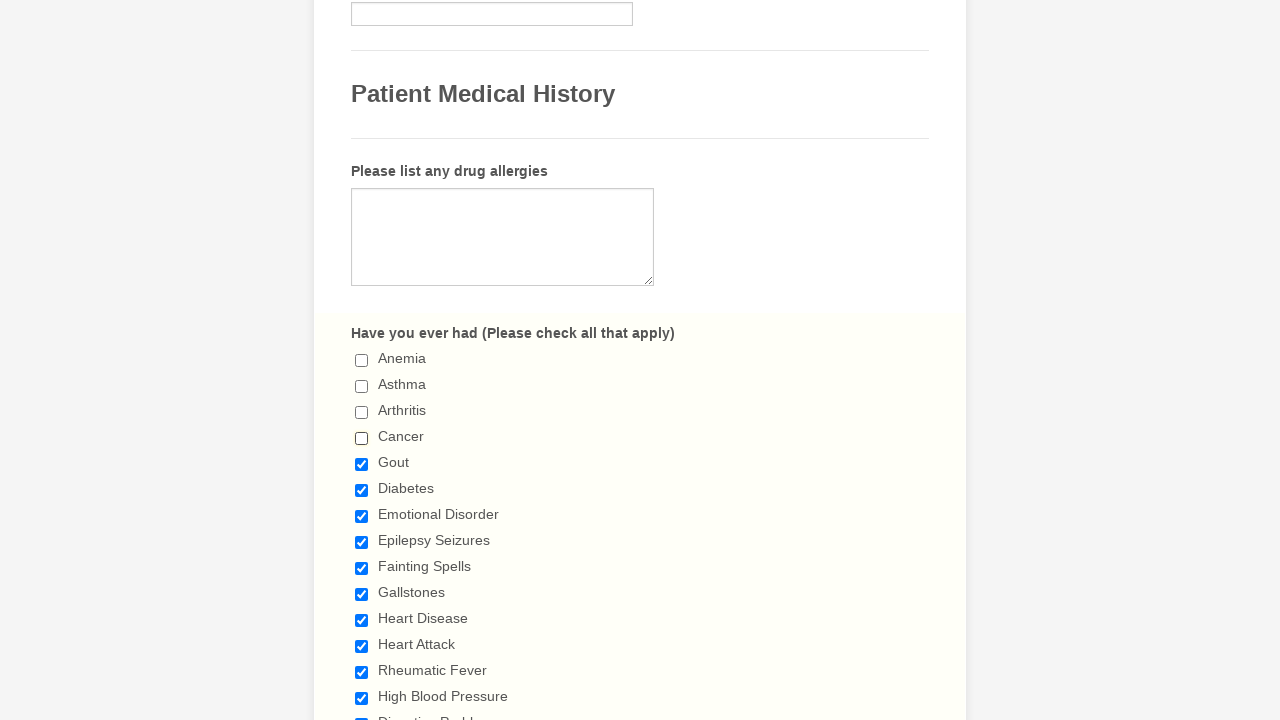

Clicked checked checkbox to deselect it at (362, 464) on xpath=//input[@type = 'checkbox'] >> nth=4
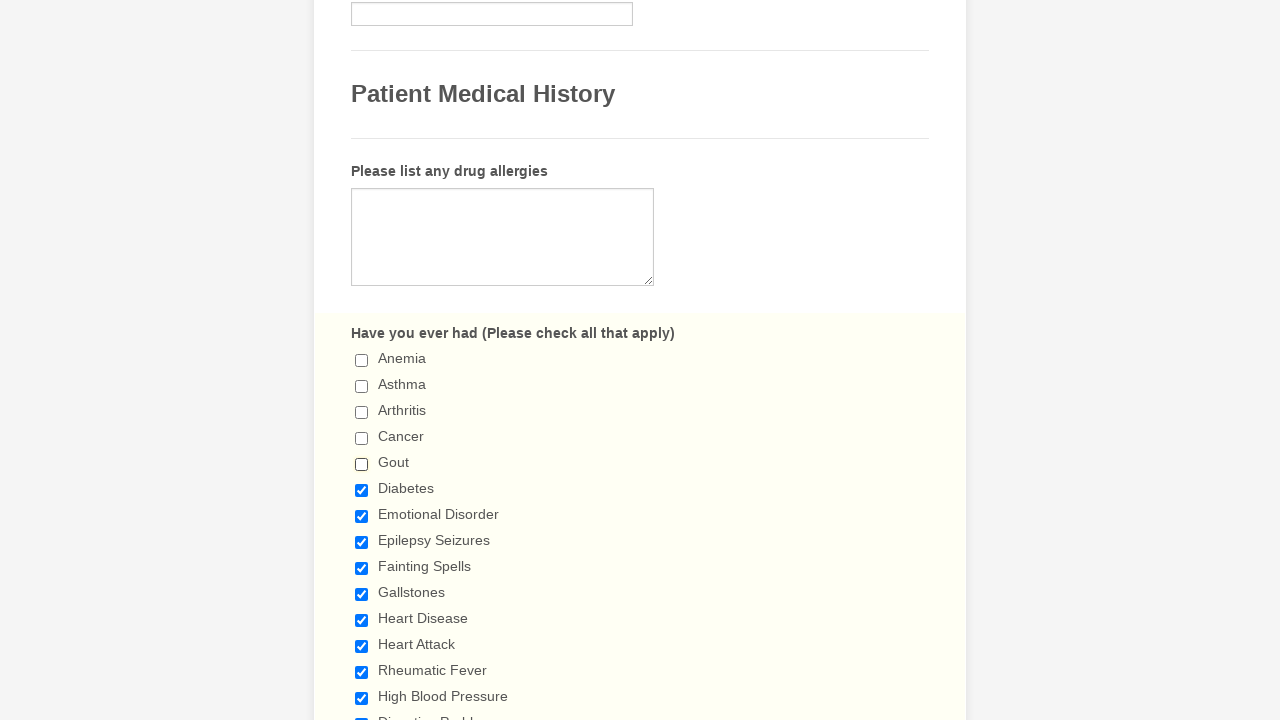

Clicked checked checkbox to deselect it at (362, 490) on xpath=//input[@type = 'checkbox'] >> nth=5
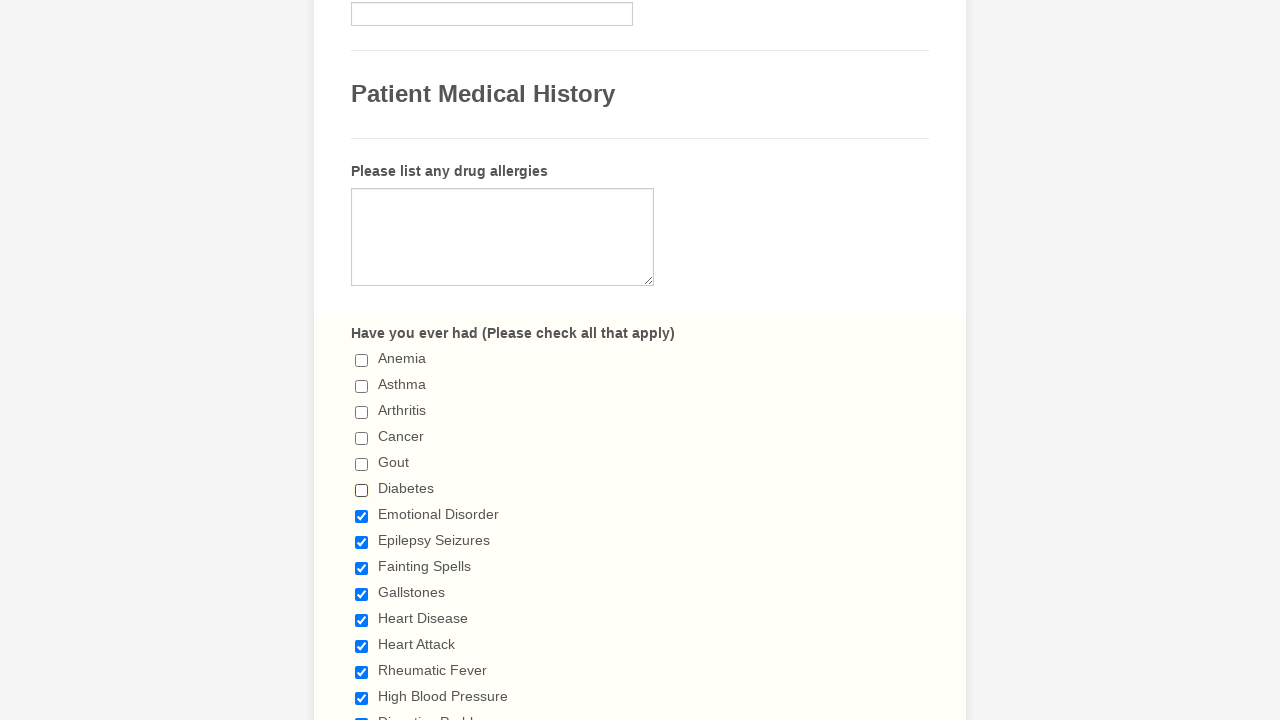

Clicked checked checkbox to deselect it at (362, 516) on xpath=//input[@type = 'checkbox'] >> nth=6
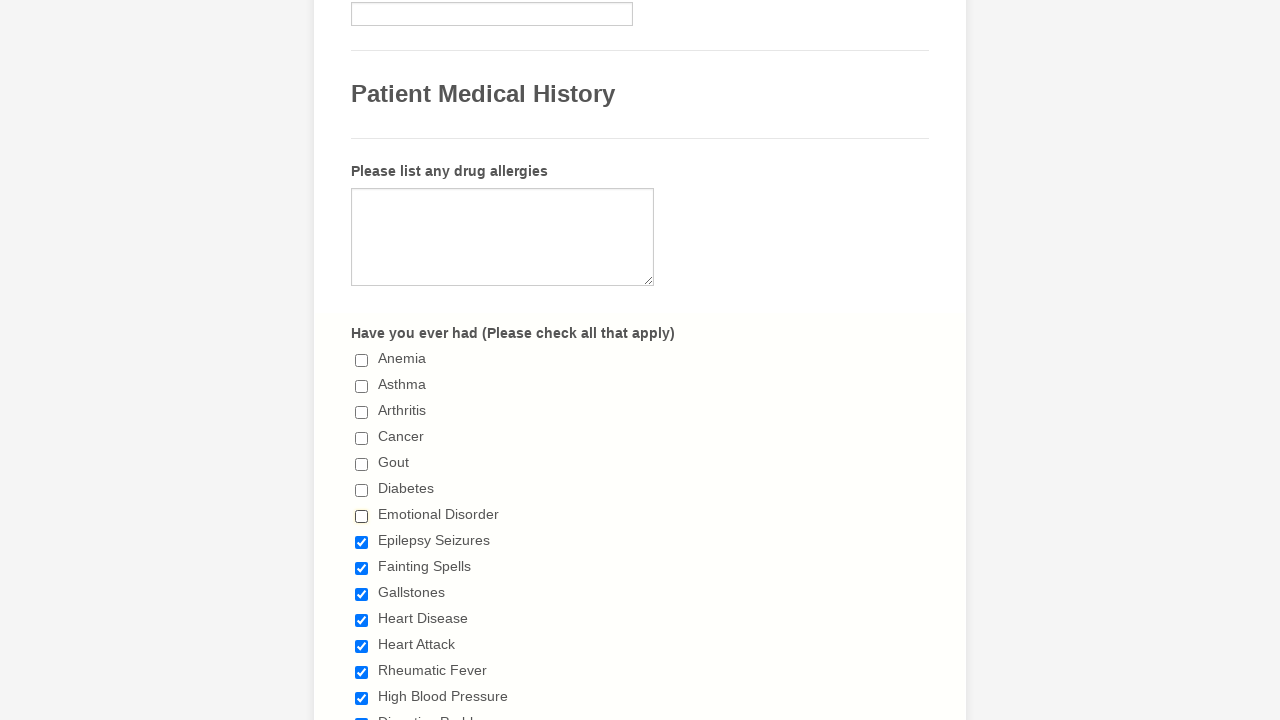

Clicked checked checkbox to deselect it at (362, 542) on xpath=//input[@type = 'checkbox'] >> nth=7
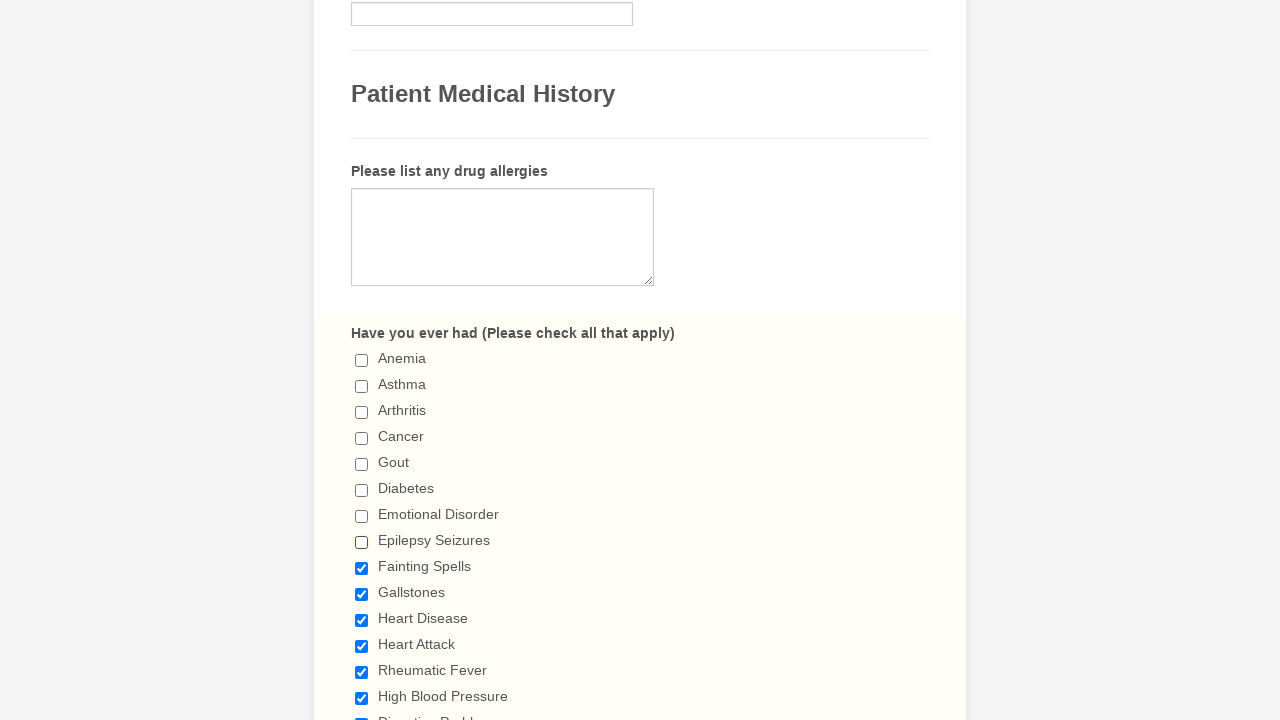

Clicked checked checkbox to deselect it at (362, 568) on xpath=//input[@type = 'checkbox'] >> nth=8
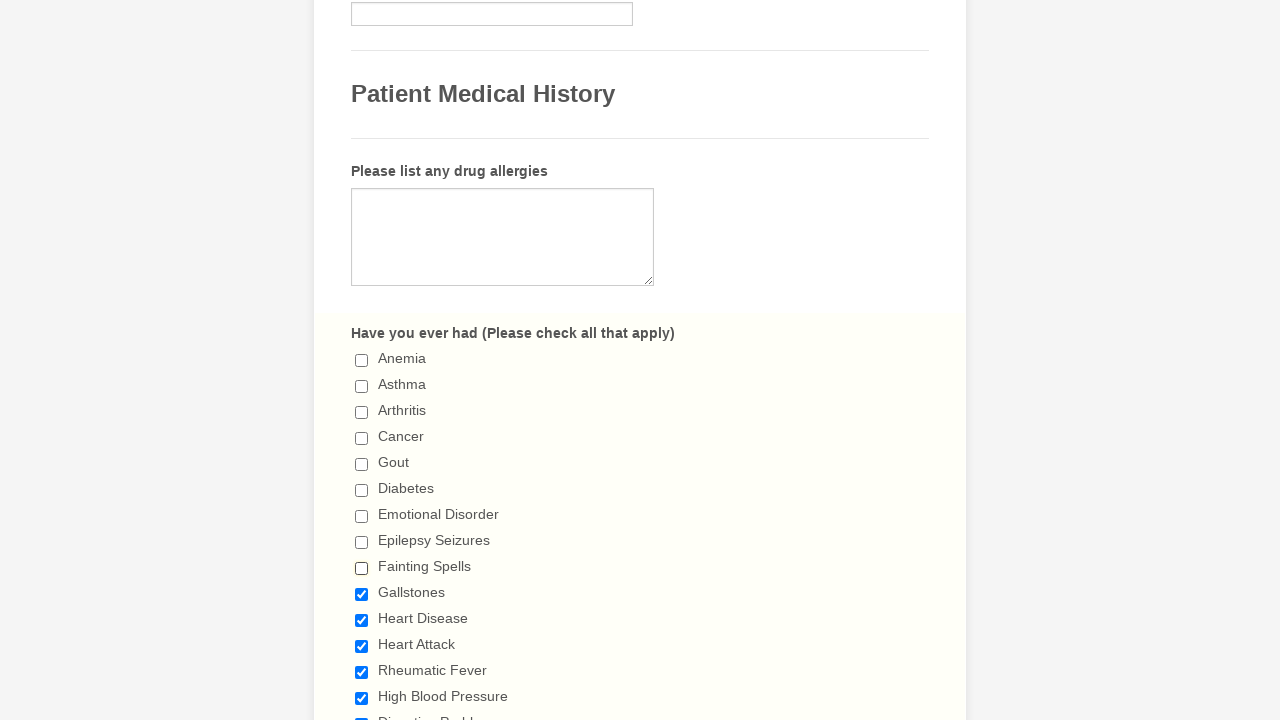

Clicked checked checkbox to deselect it at (362, 594) on xpath=//input[@type = 'checkbox'] >> nth=9
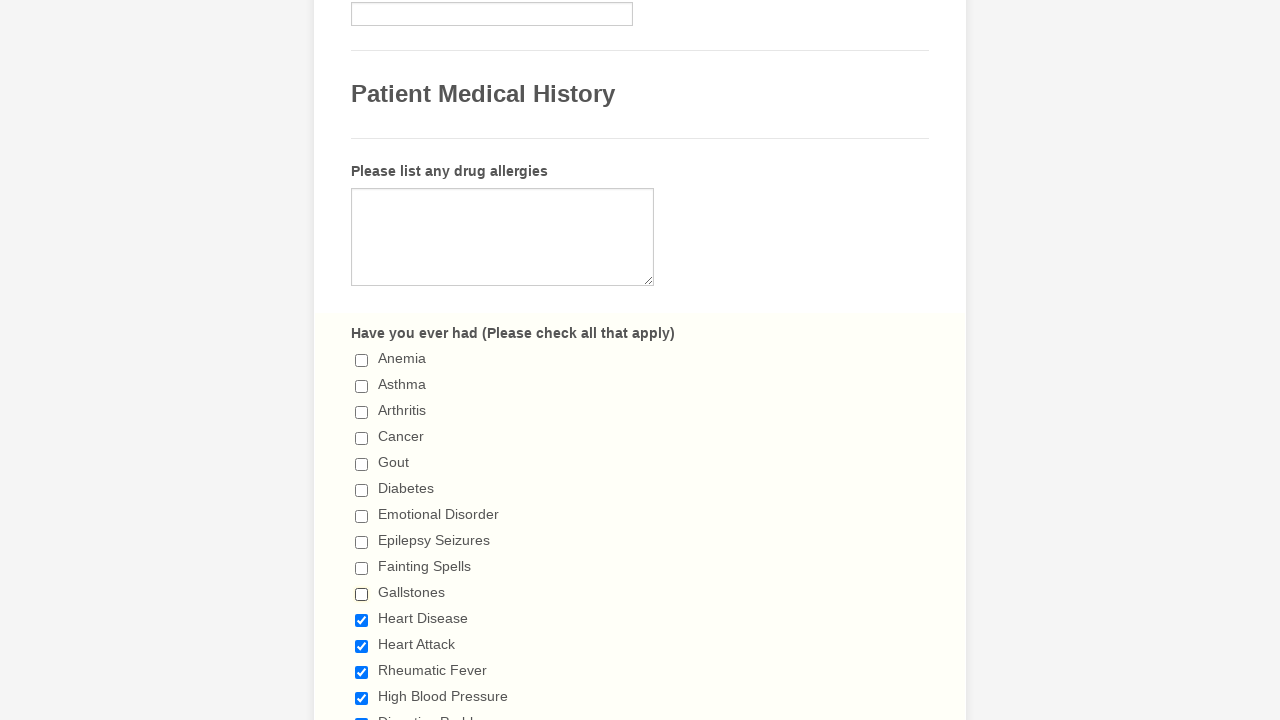

Clicked checked checkbox to deselect it at (362, 620) on xpath=//input[@type = 'checkbox'] >> nth=10
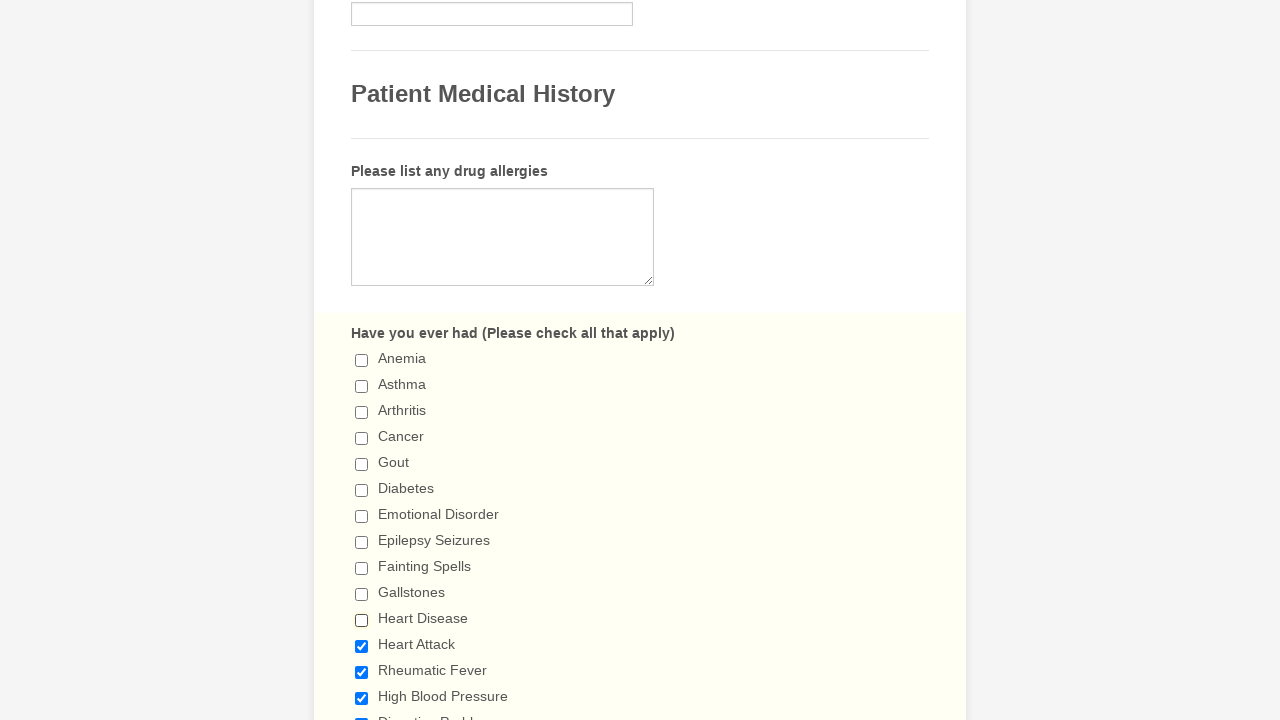

Clicked checked checkbox to deselect it at (362, 646) on xpath=//input[@type = 'checkbox'] >> nth=11
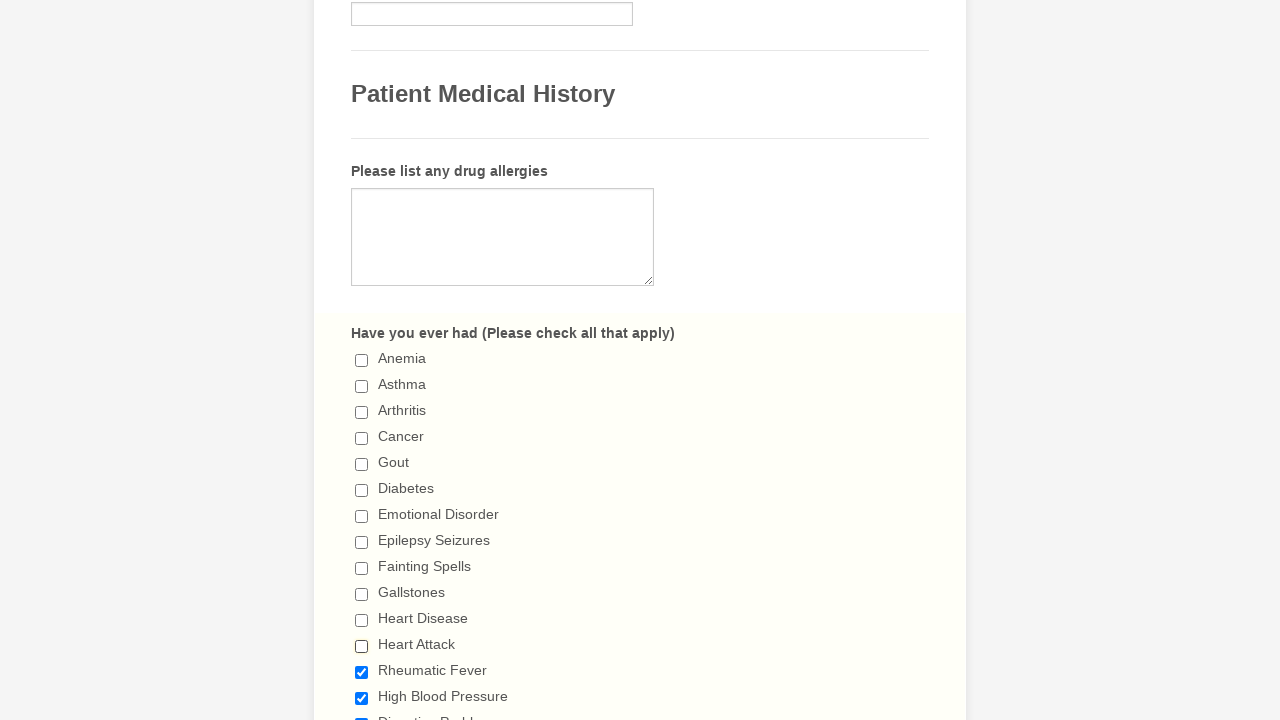

Clicked checked checkbox to deselect it at (362, 672) on xpath=//input[@type = 'checkbox'] >> nth=12
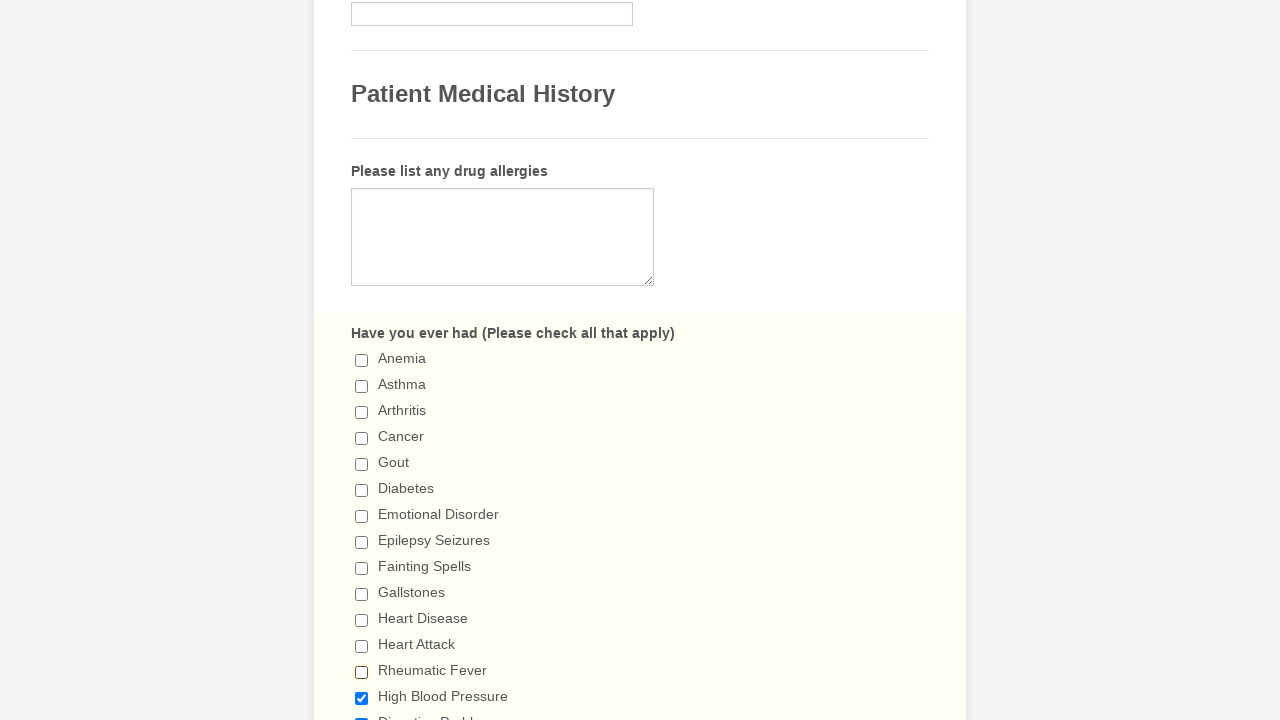

Clicked checked checkbox to deselect it at (362, 698) on xpath=//input[@type = 'checkbox'] >> nth=13
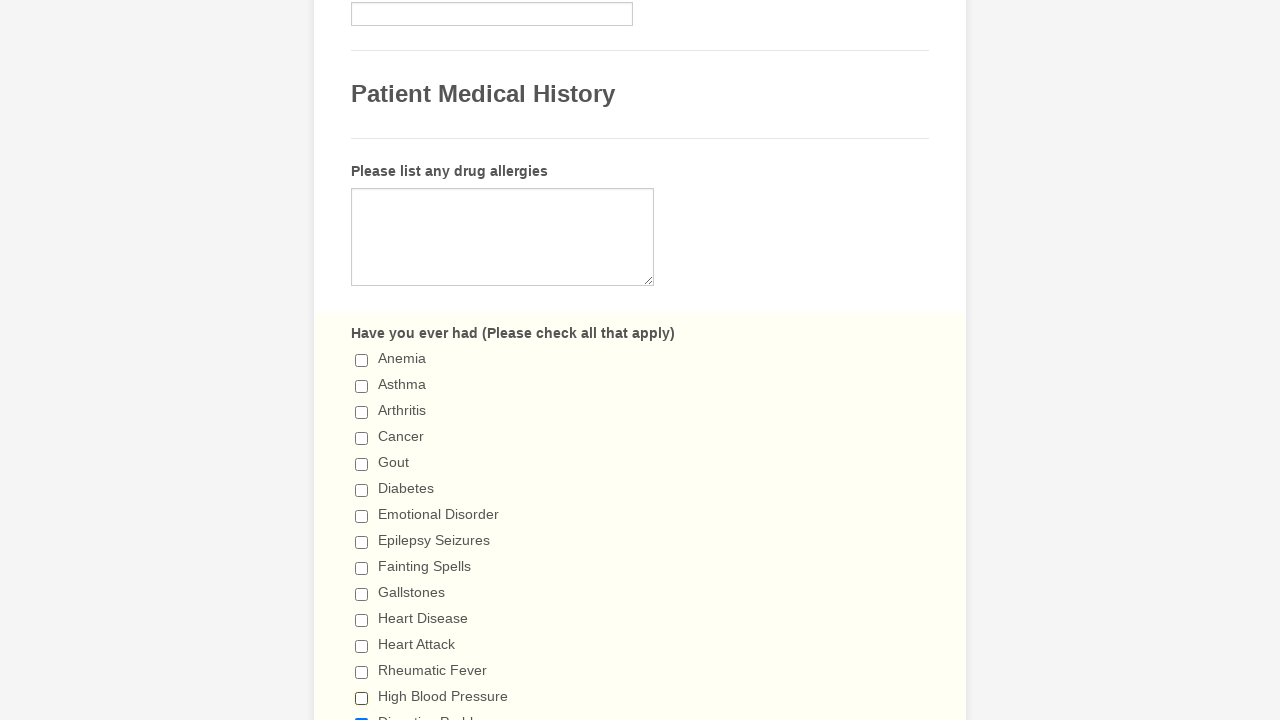

Clicked checked checkbox to deselect it at (362, 714) on xpath=//input[@type = 'checkbox'] >> nth=14
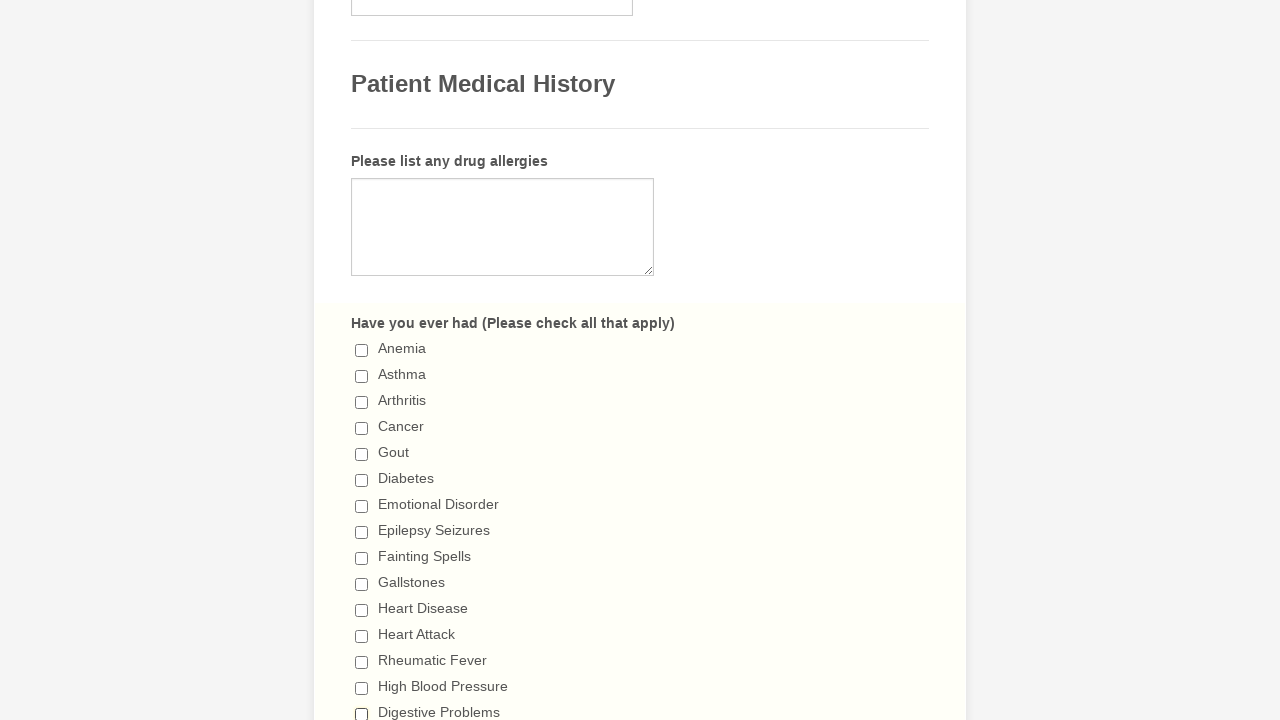

Clicked checked checkbox to deselect it at (362, 360) on xpath=//input[@type = 'checkbox'] >> nth=15
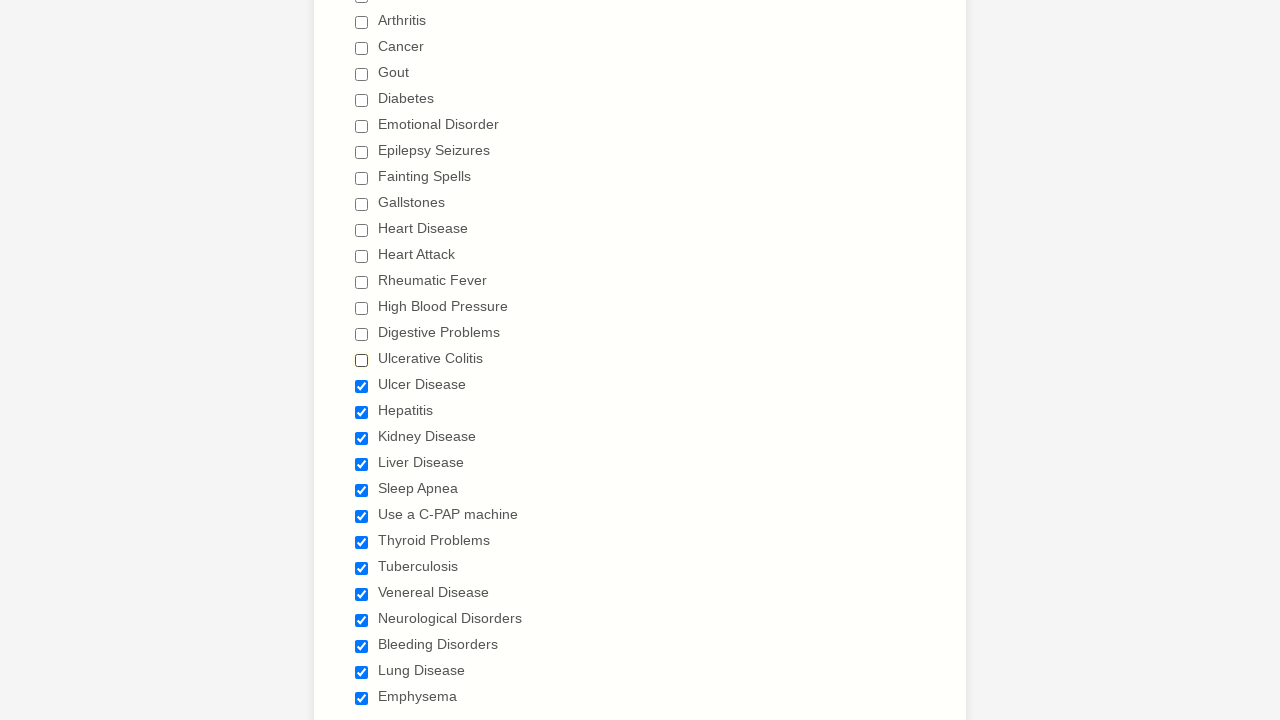

Clicked checked checkbox to deselect it at (362, 386) on xpath=//input[@type = 'checkbox'] >> nth=16
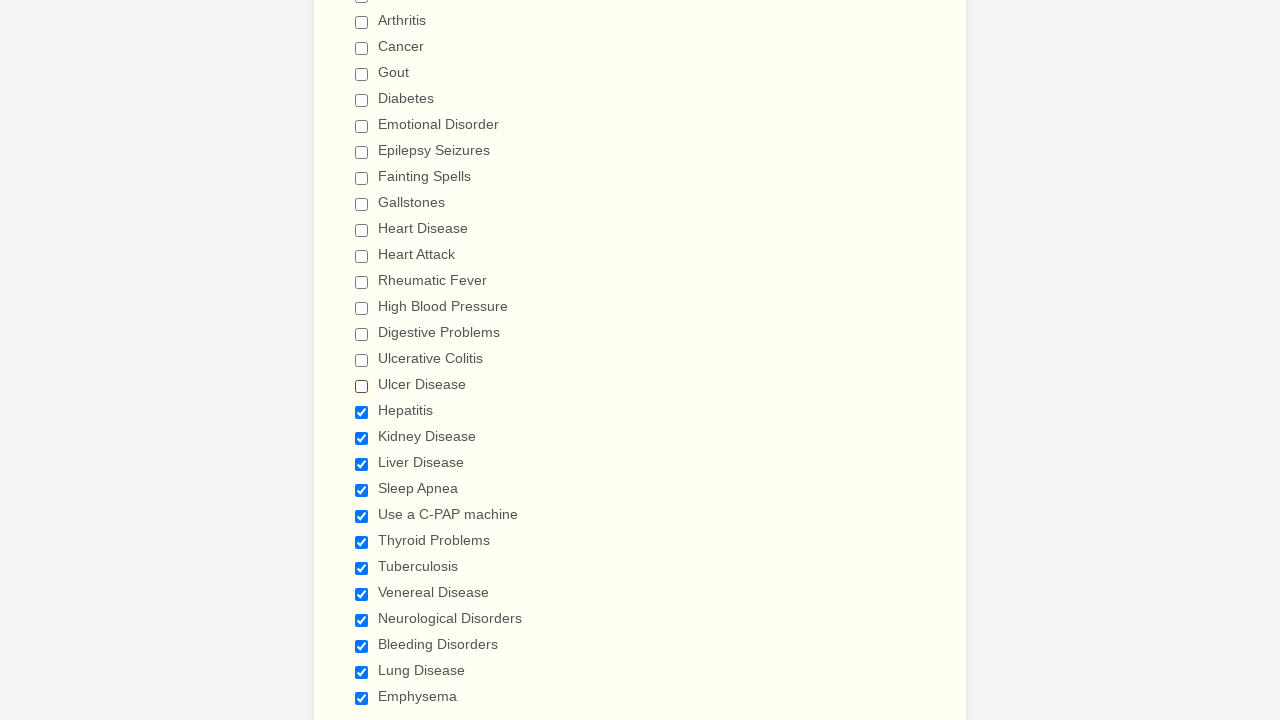

Clicked checked checkbox to deselect it at (362, 412) on xpath=//input[@type = 'checkbox'] >> nth=17
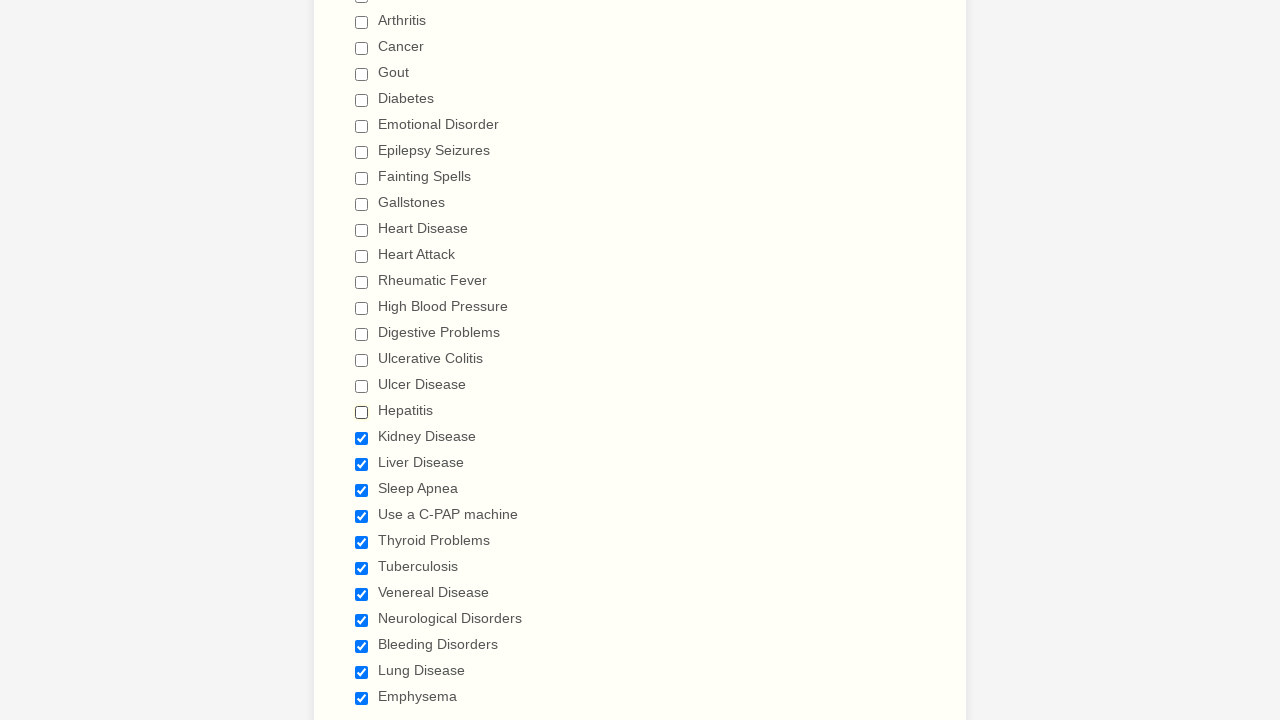

Clicked checked checkbox to deselect it at (362, 438) on xpath=//input[@type = 'checkbox'] >> nth=18
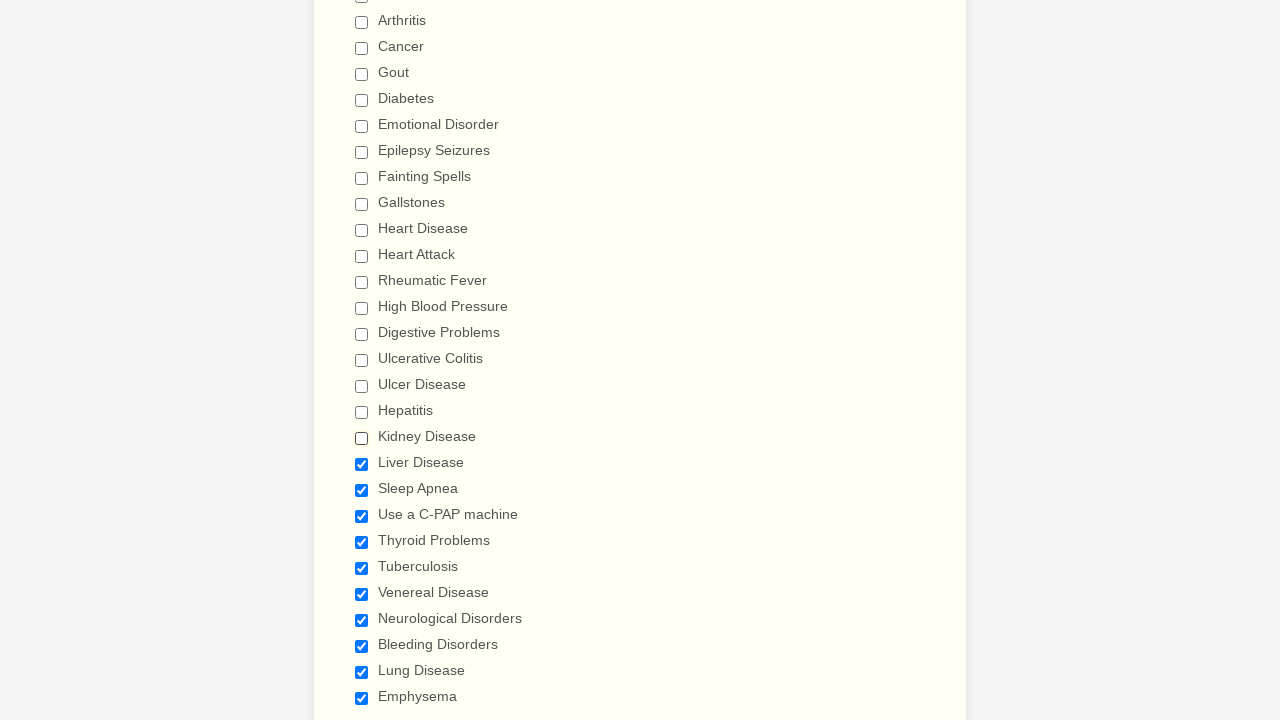

Clicked checked checkbox to deselect it at (362, 464) on xpath=//input[@type = 'checkbox'] >> nth=19
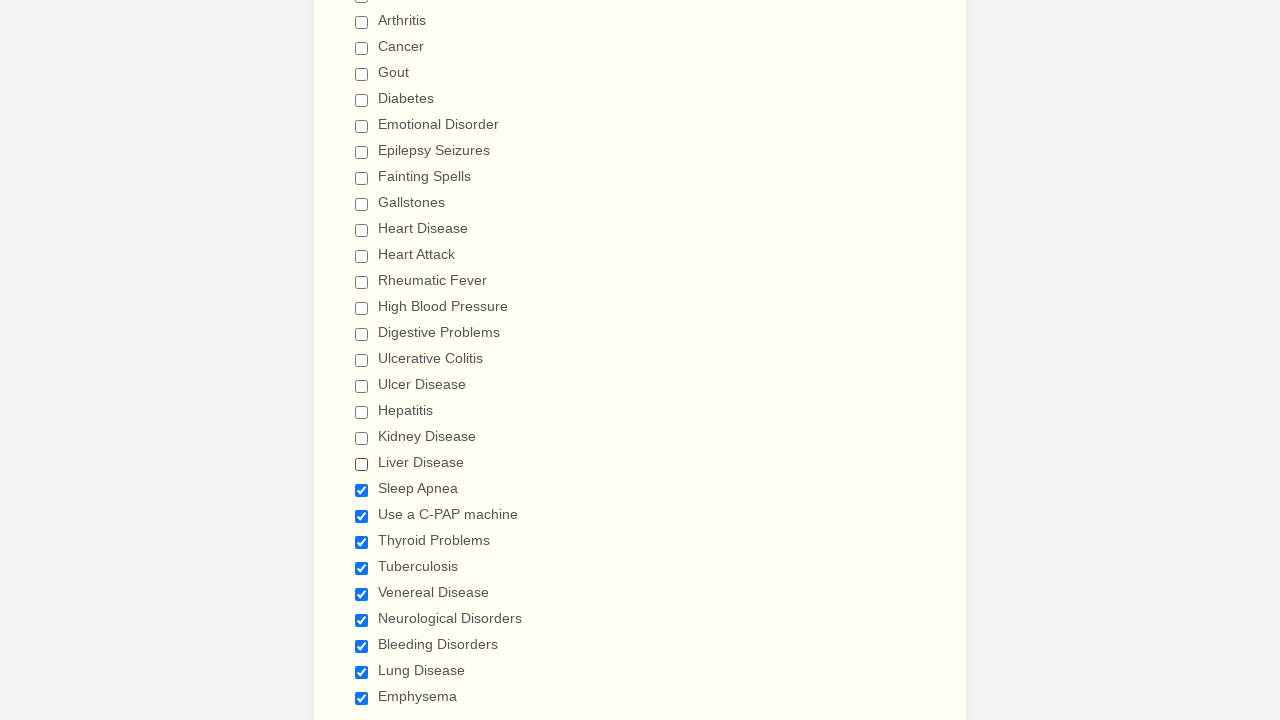

Clicked checked checkbox to deselect it at (362, 490) on xpath=//input[@type = 'checkbox'] >> nth=20
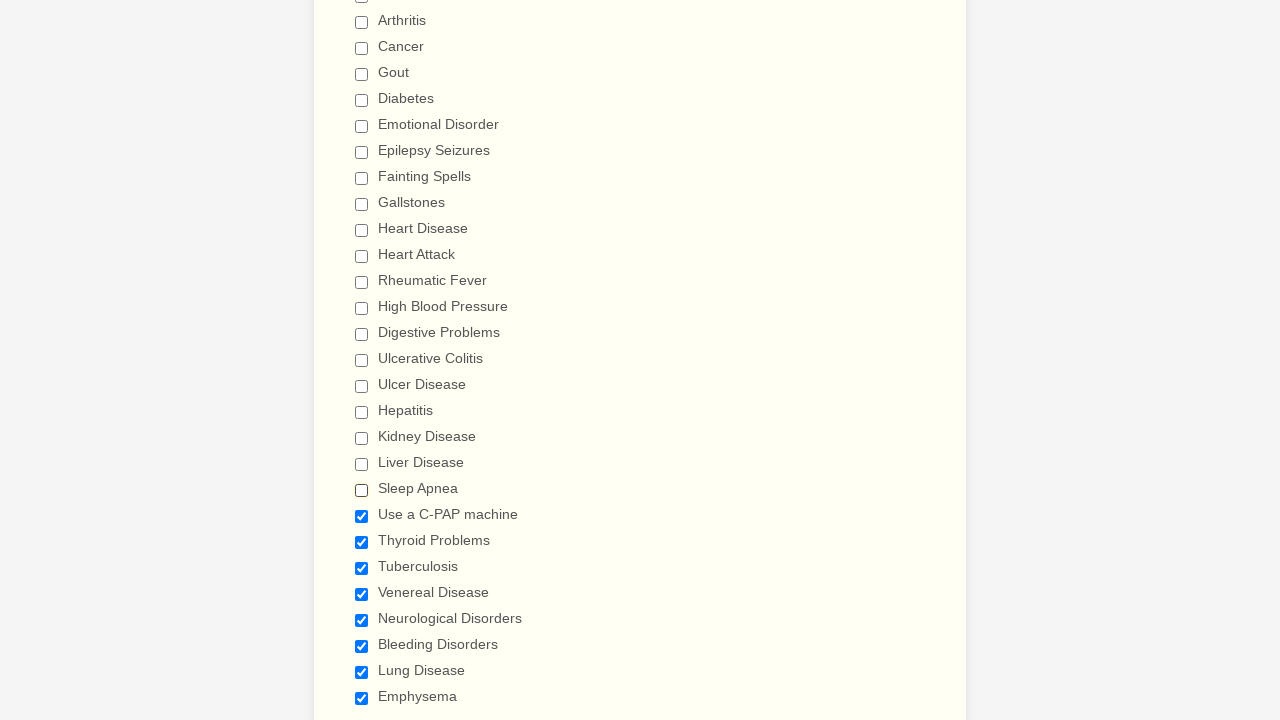

Clicked checked checkbox to deselect it at (362, 516) on xpath=//input[@type = 'checkbox'] >> nth=21
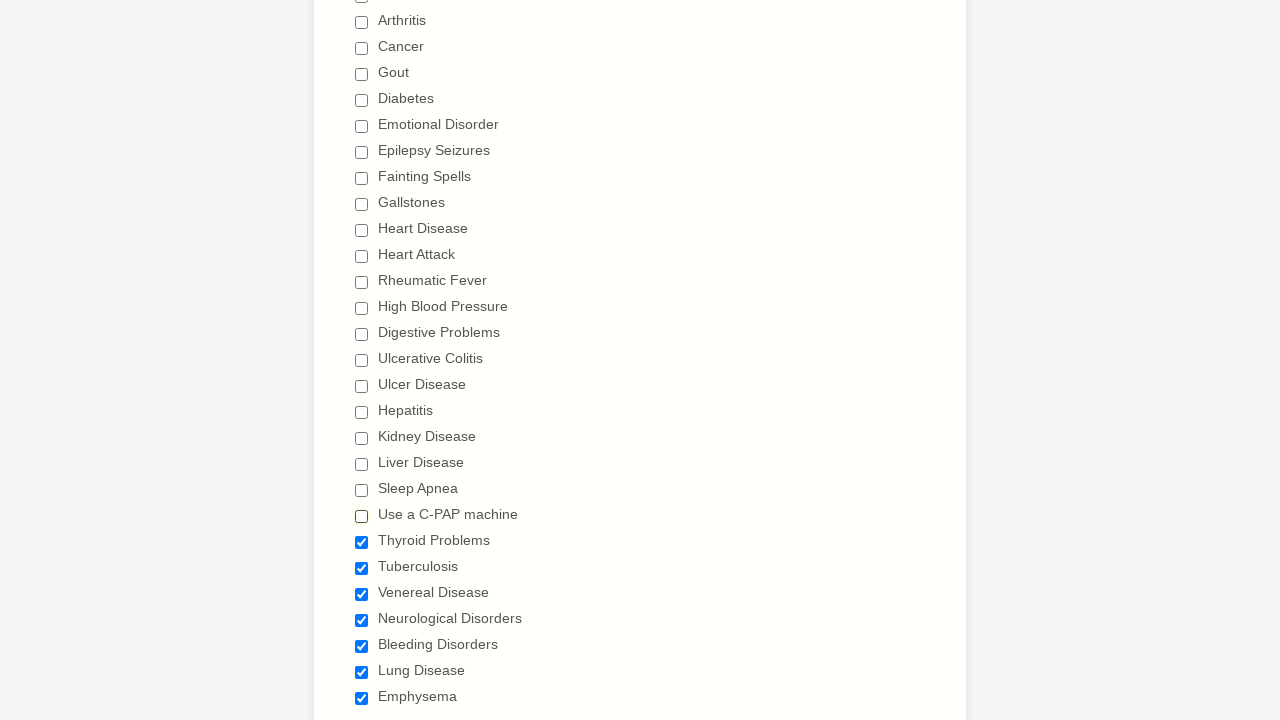

Clicked checked checkbox to deselect it at (362, 542) on xpath=//input[@type = 'checkbox'] >> nth=22
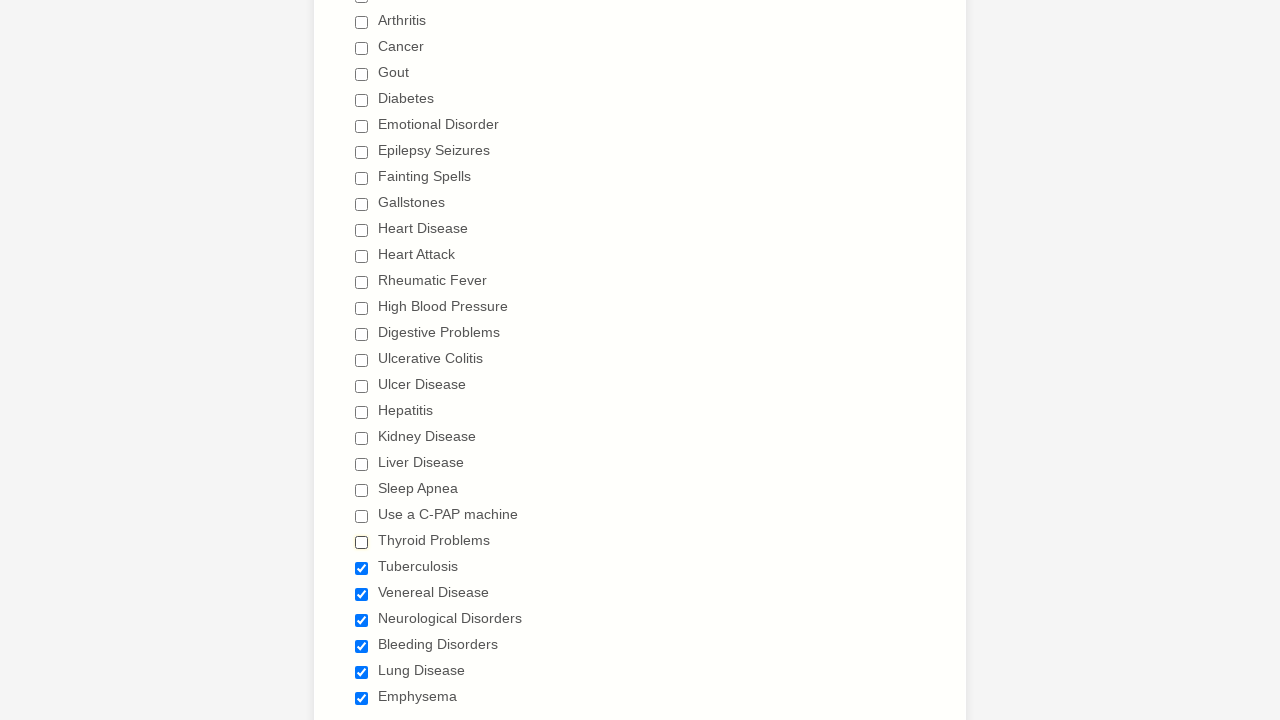

Clicked checked checkbox to deselect it at (362, 568) on xpath=//input[@type = 'checkbox'] >> nth=23
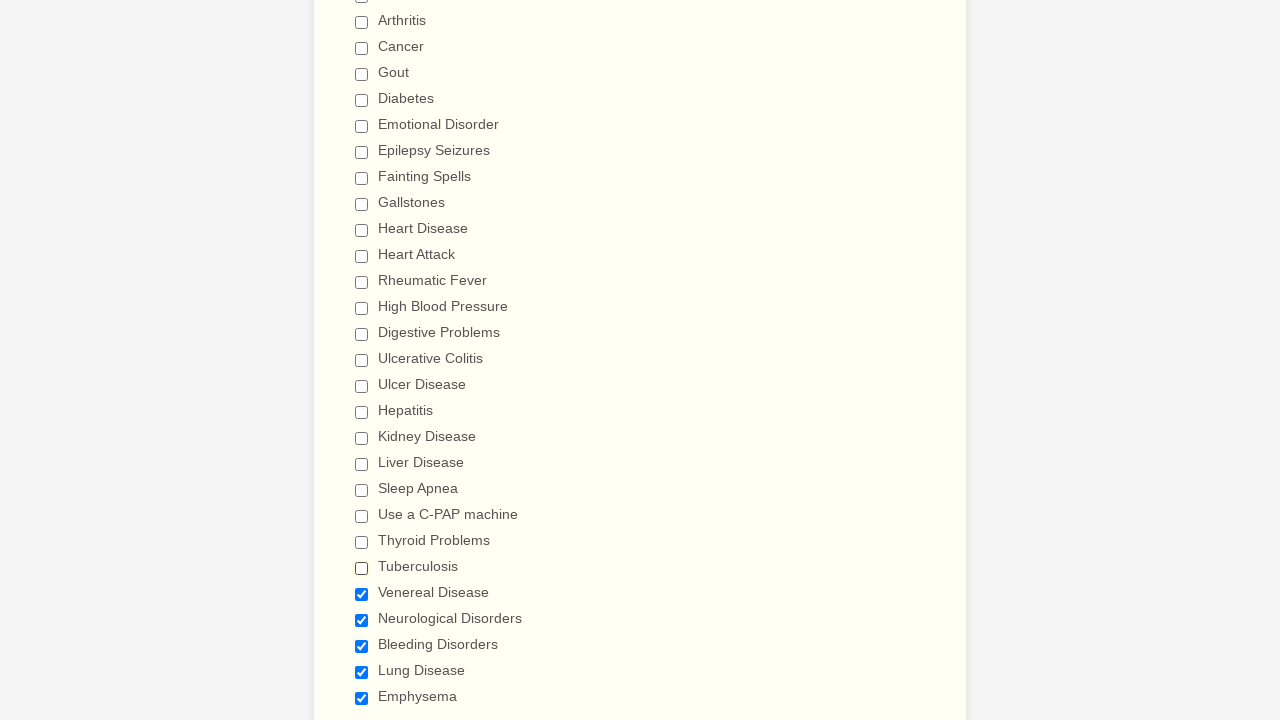

Clicked checked checkbox to deselect it at (362, 594) on xpath=//input[@type = 'checkbox'] >> nth=24
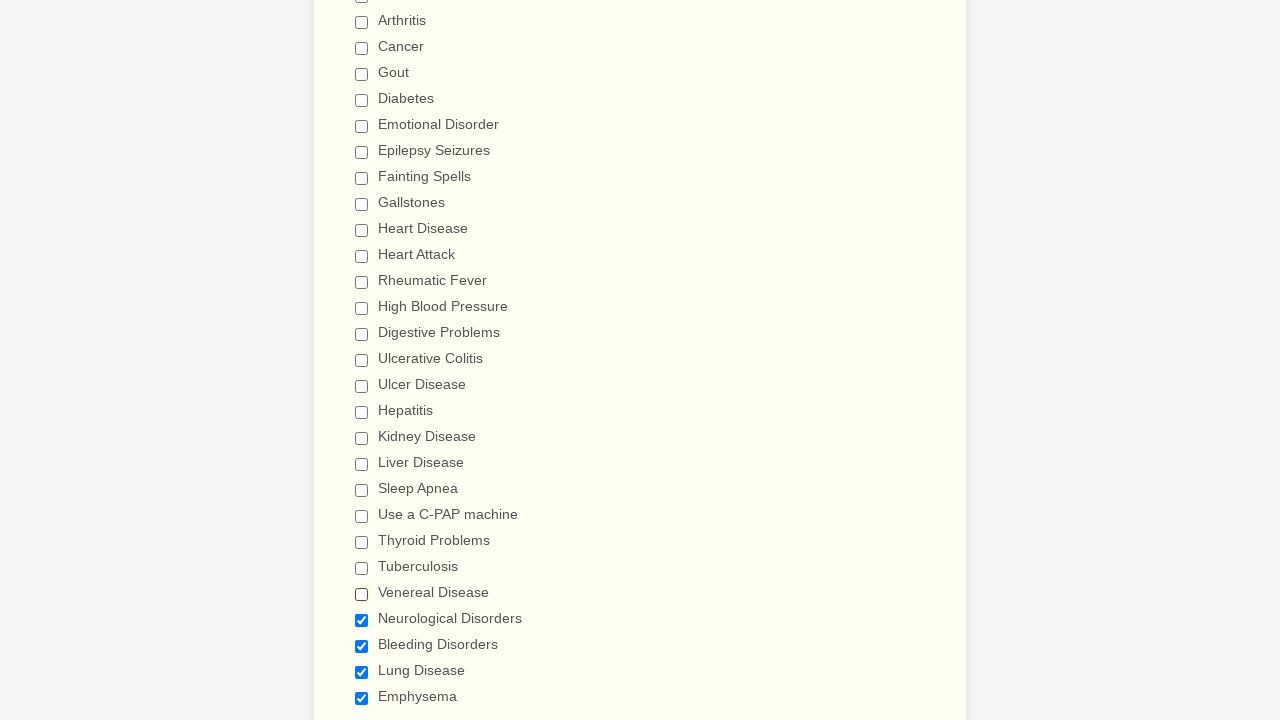

Clicked checked checkbox to deselect it at (362, 620) on xpath=//input[@type = 'checkbox'] >> nth=25
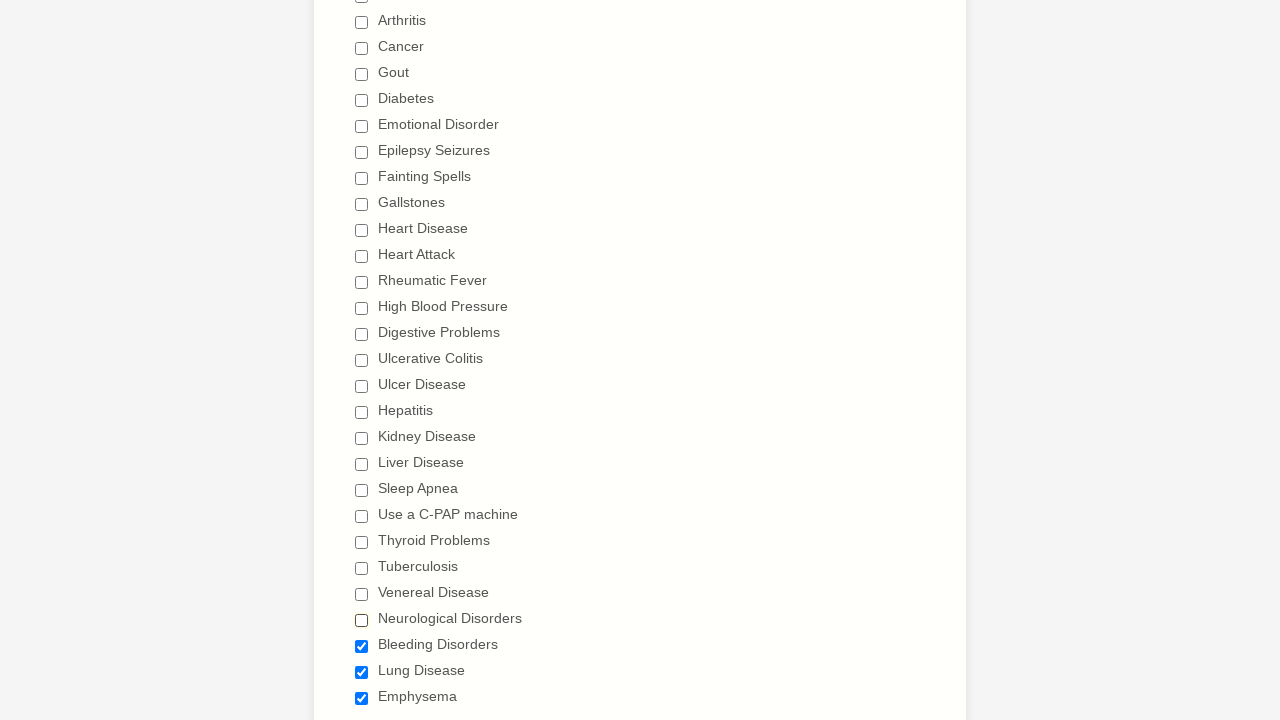

Clicked checked checkbox to deselect it at (362, 646) on xpath=//input[@type = 'checkbox'] >> nth=26
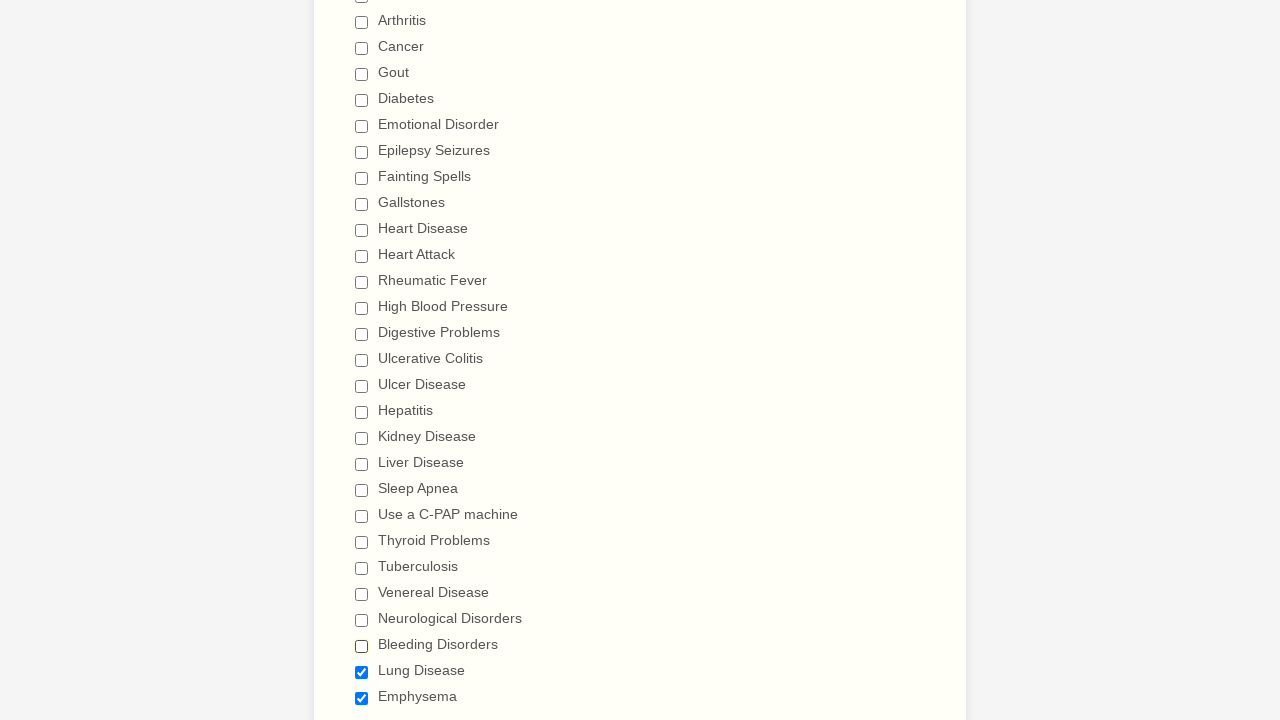

Clicked checked checkbox to deselect it at (362, 672) on xpath=//input[@type = 'checkbox'] >> nth=27
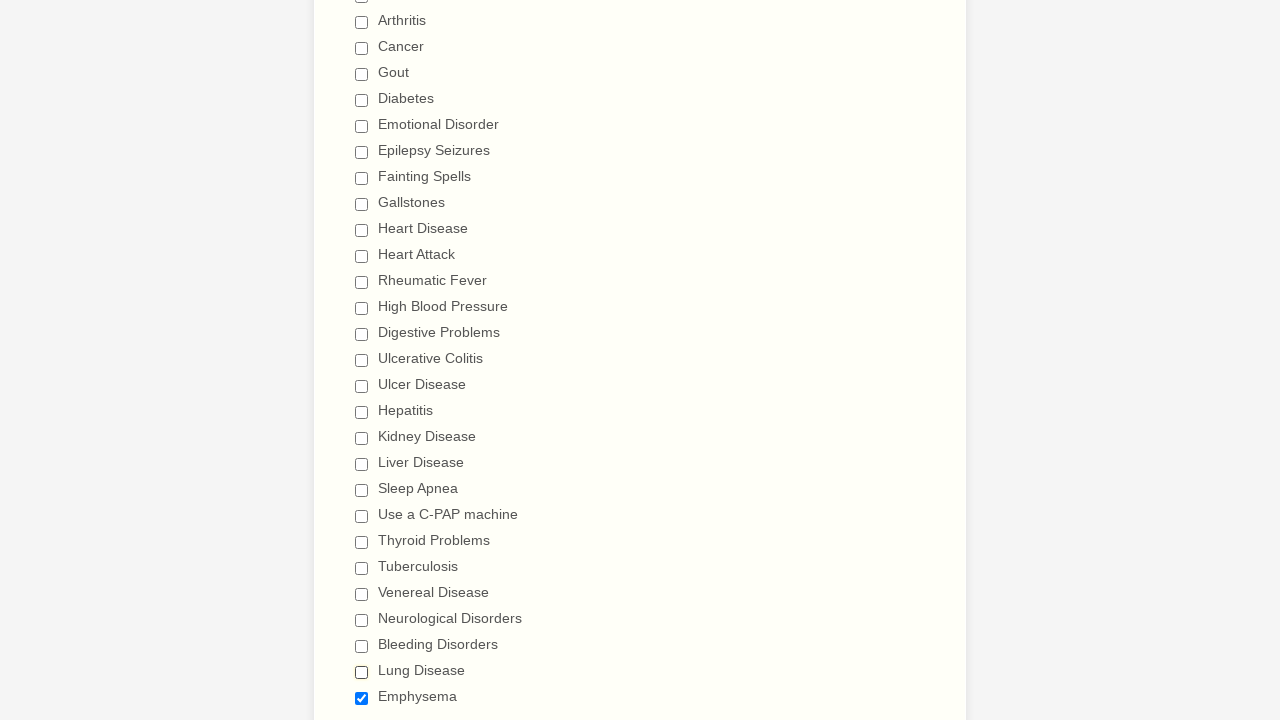

Clicked checked checkbox to deselect it at (362, 698) on xpath=//input[@type = 'checkbox'] >> nth=28
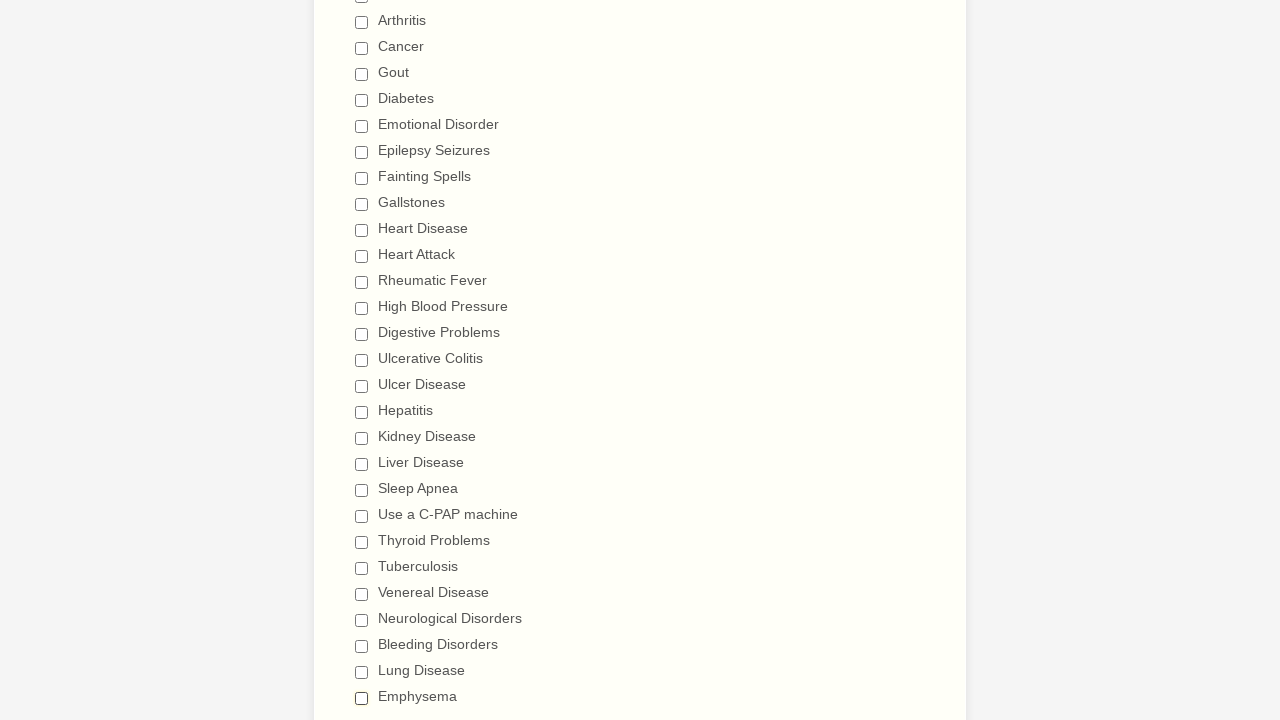

Clicked unchecked enabled checkbox to select it again at (362, 360) on xpath=//input[@type = 'checkbox'] >> nth=0
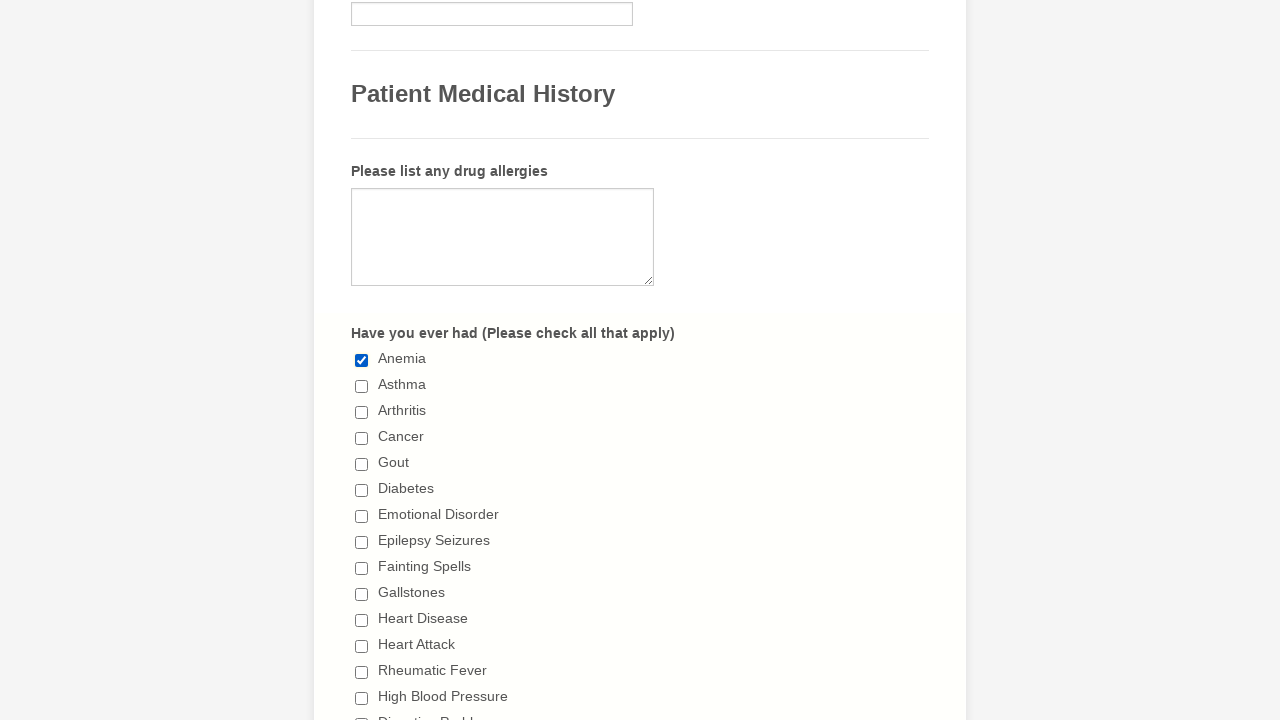

Clicked unchecked enabled checkbox to select it again at (362, 386) on xpath=//input[@type = 'checkbox'] >> nth=1
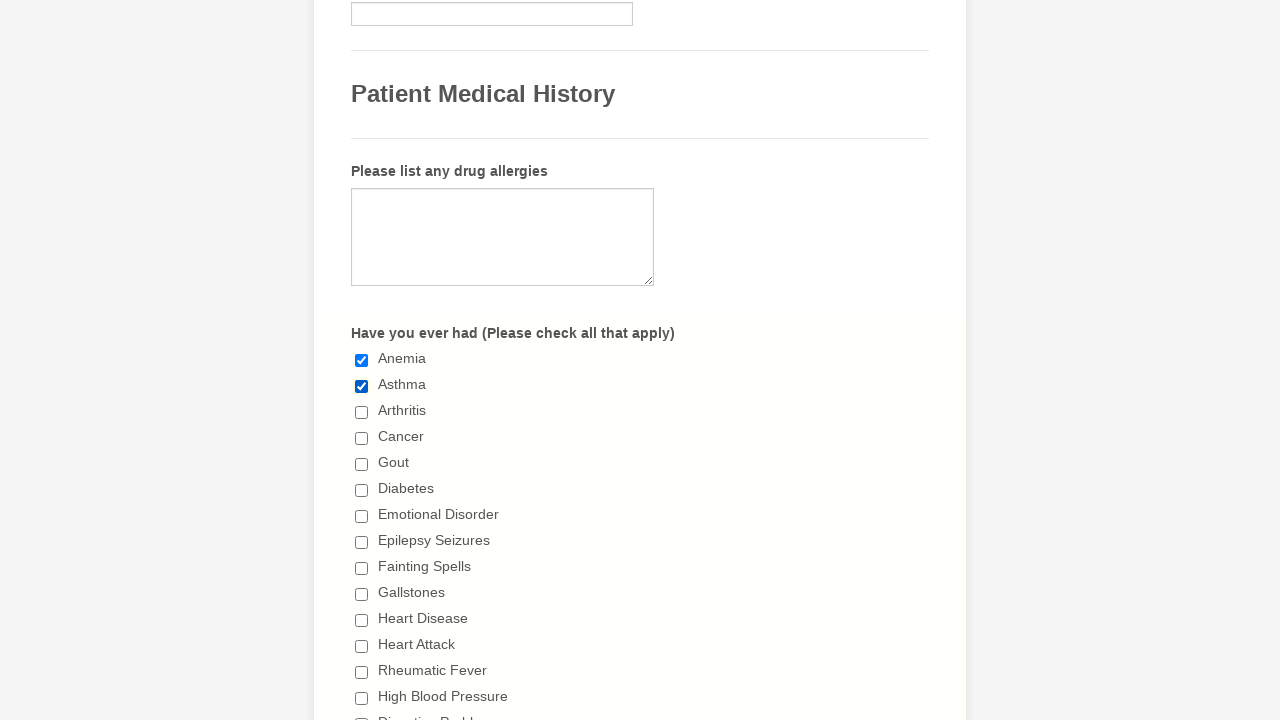

Clicked unchecked enabled checkbox to select it again at (362, 412) on xpath=//input[@type = 'checkbox'] >> nth=2
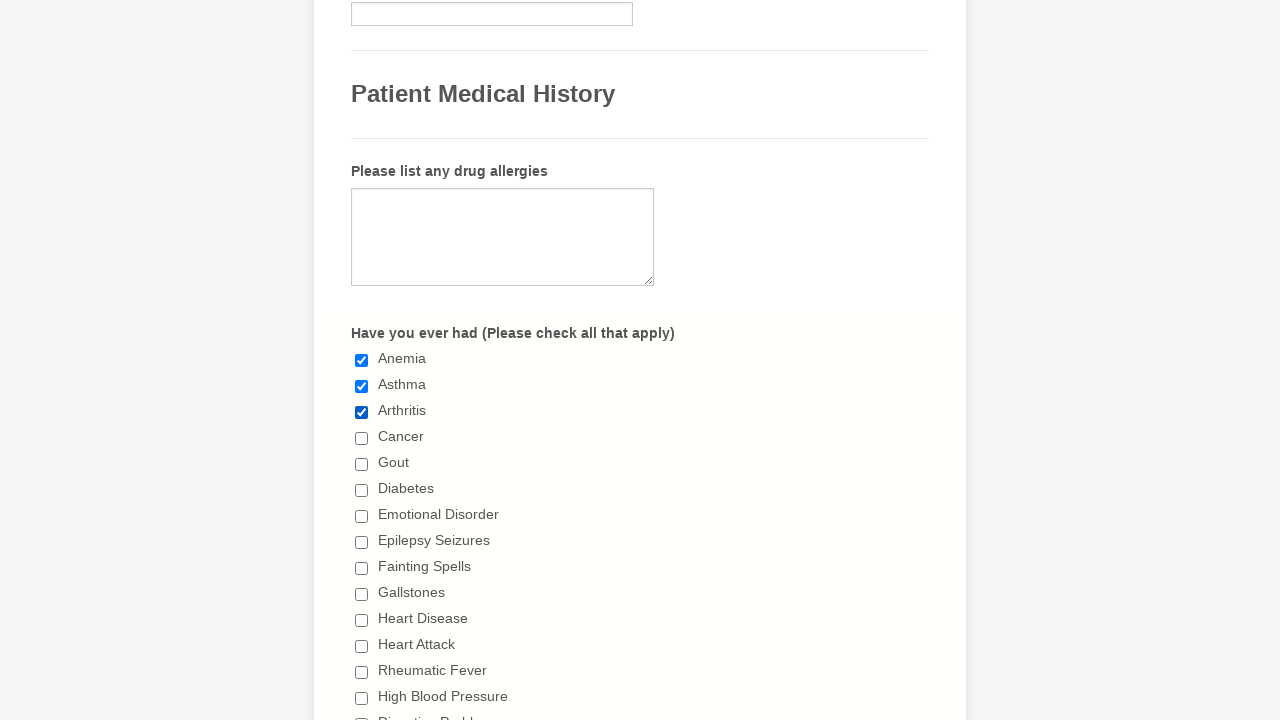

Clicked unchecked enabled checkbox to select it again at (362, 438) on xpath=//input[@type = 'checkbox'] >> nth=3
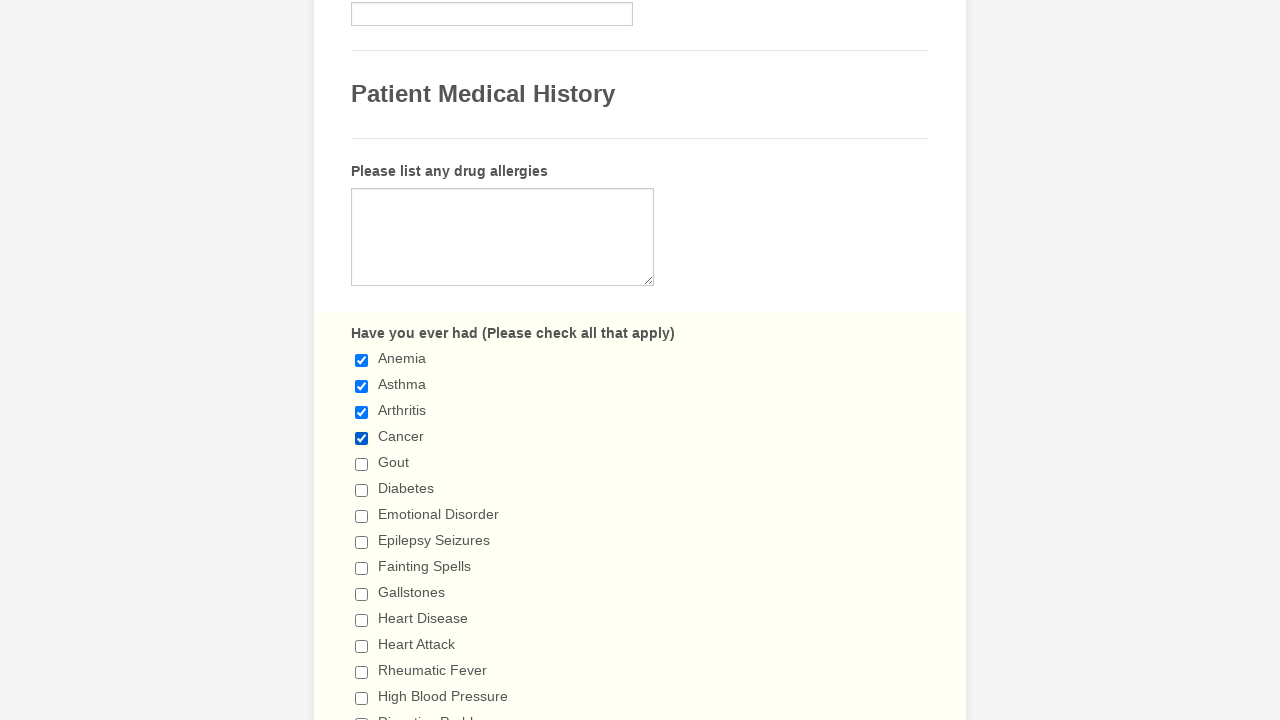

Clicked unchecked enabled checkbox to select it again at (362, 464) on xpath=//input[@type = 'checkbox'] >> nth=4
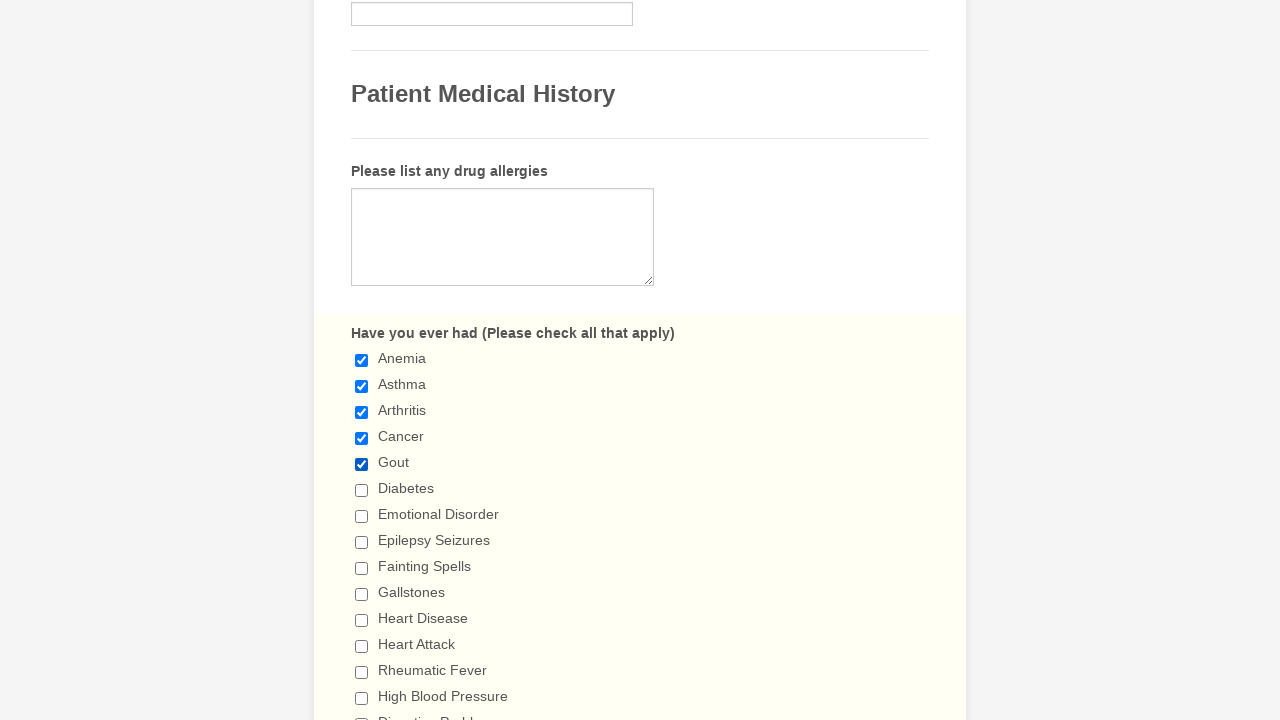

Clicked unchecked enabled checkbox to select it again at (362, 490) on xpath=//input[@type = 'checkbox'] >> nth=5
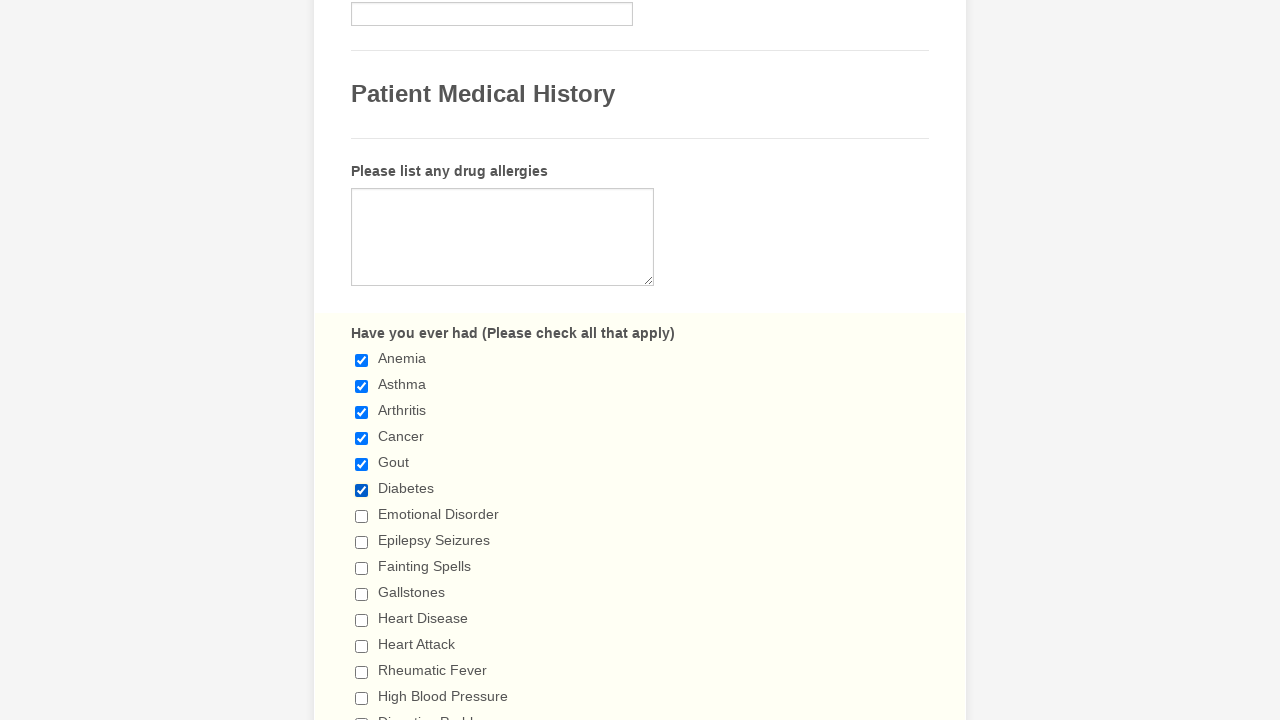

Clicked unchecked enabled checkbox to select it again at (362, 516) on xpath=//input[@type = 'checkbox'] >> nth=6
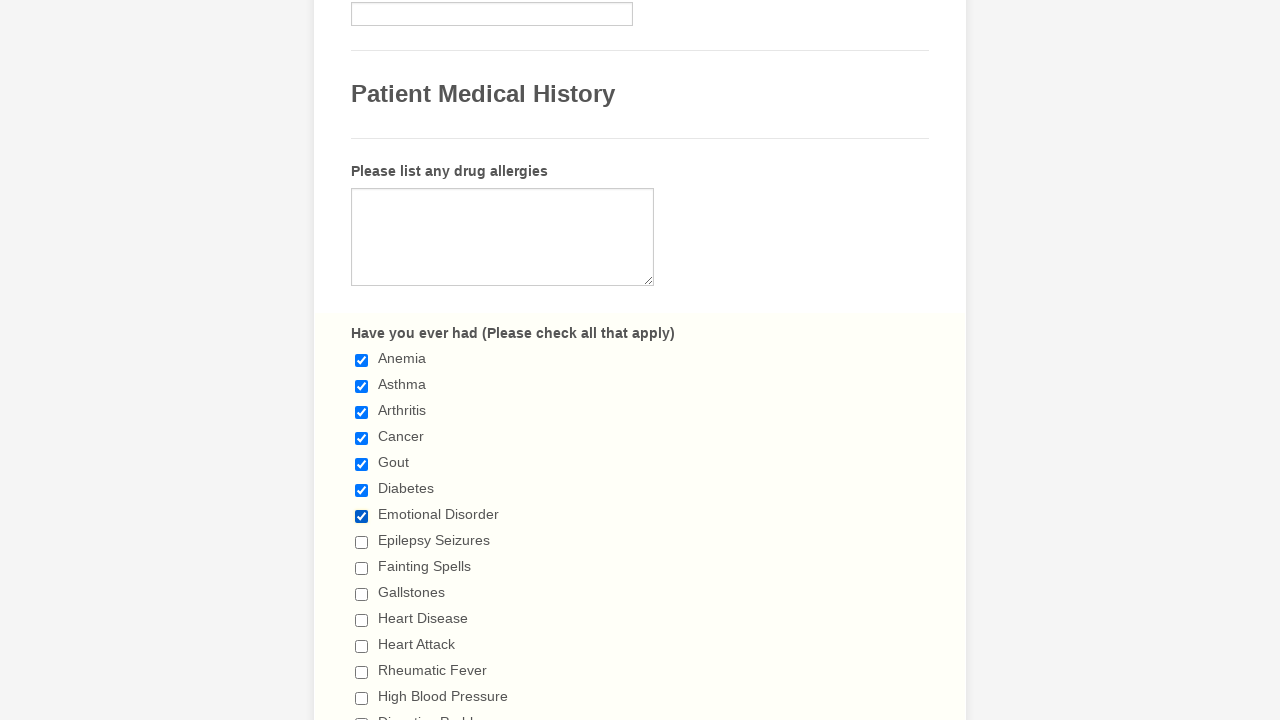

Clicked unchecked enabled checkbox to select it again at (362, 542) on xpath=//input[@type = 'checkbox'] >> nth=7
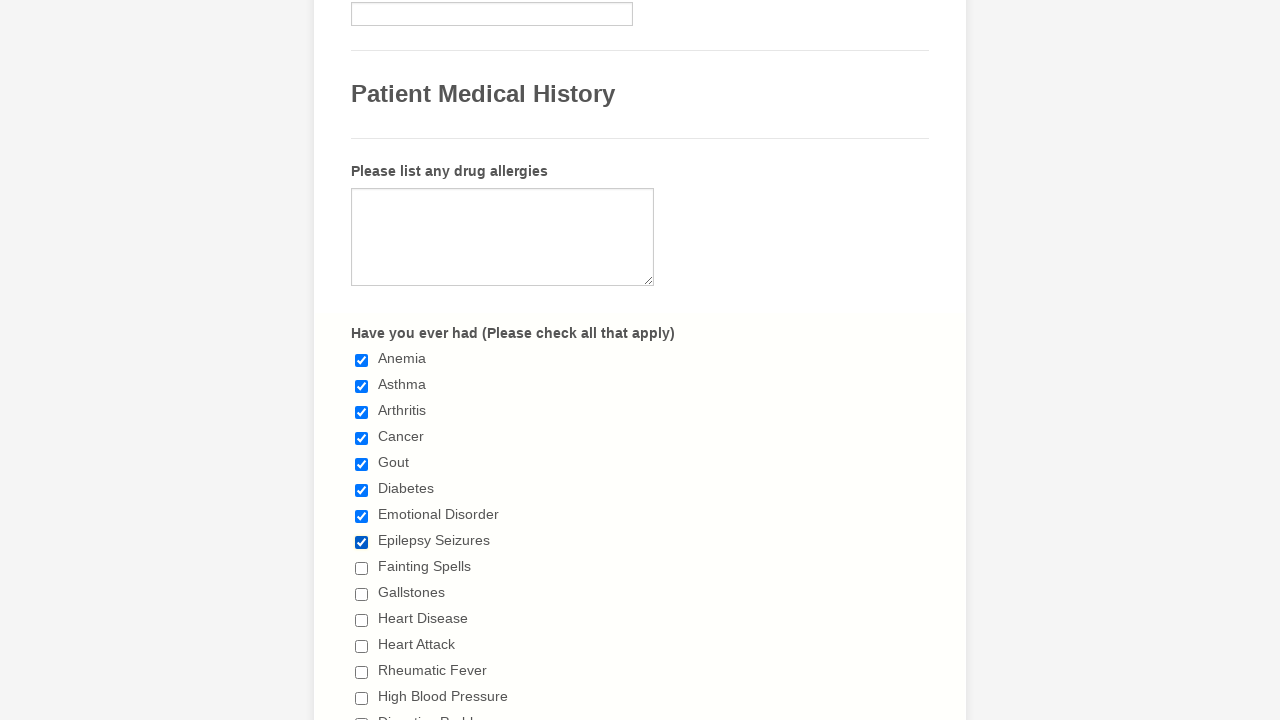

Clicked unchecked enabled checkbox to select it again at (362, 568) on xpath=//input[@type = 'checkbox'] >> nth=8
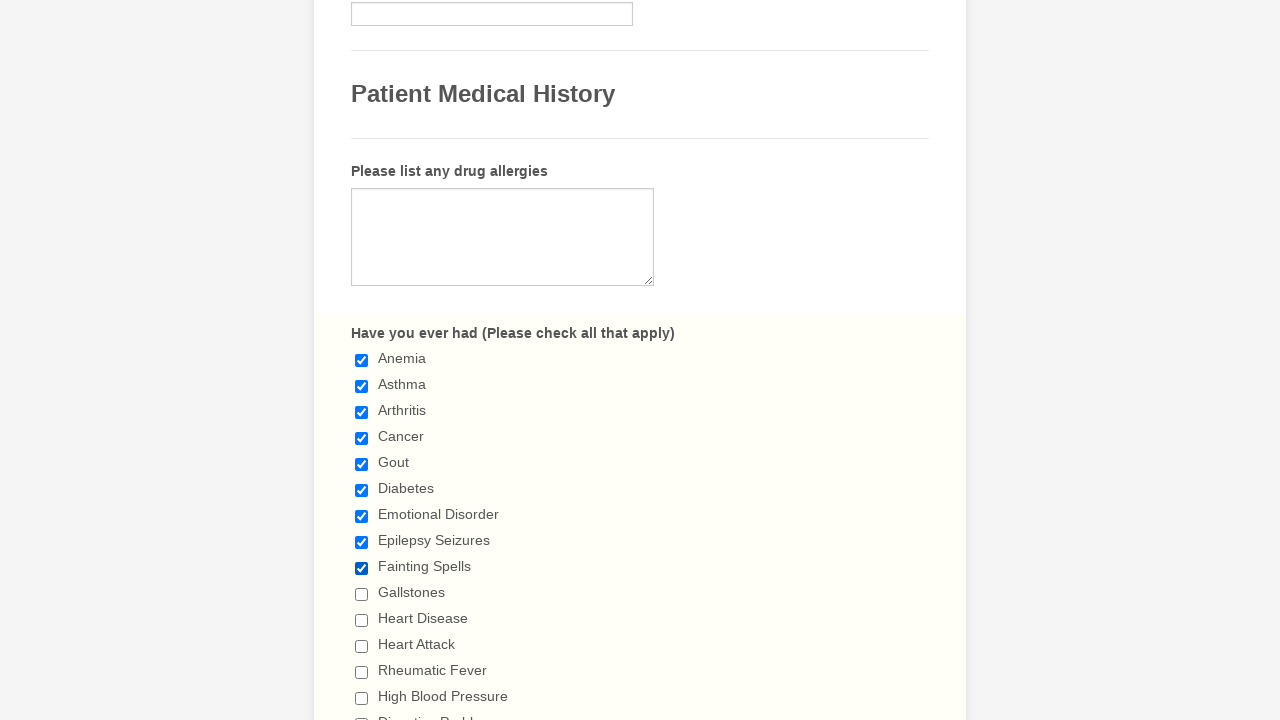

Clicked unchecked enabled checkbox to select it again at (362, 594) on xpath=//input[@type = 'checkbox'] >> nth=9
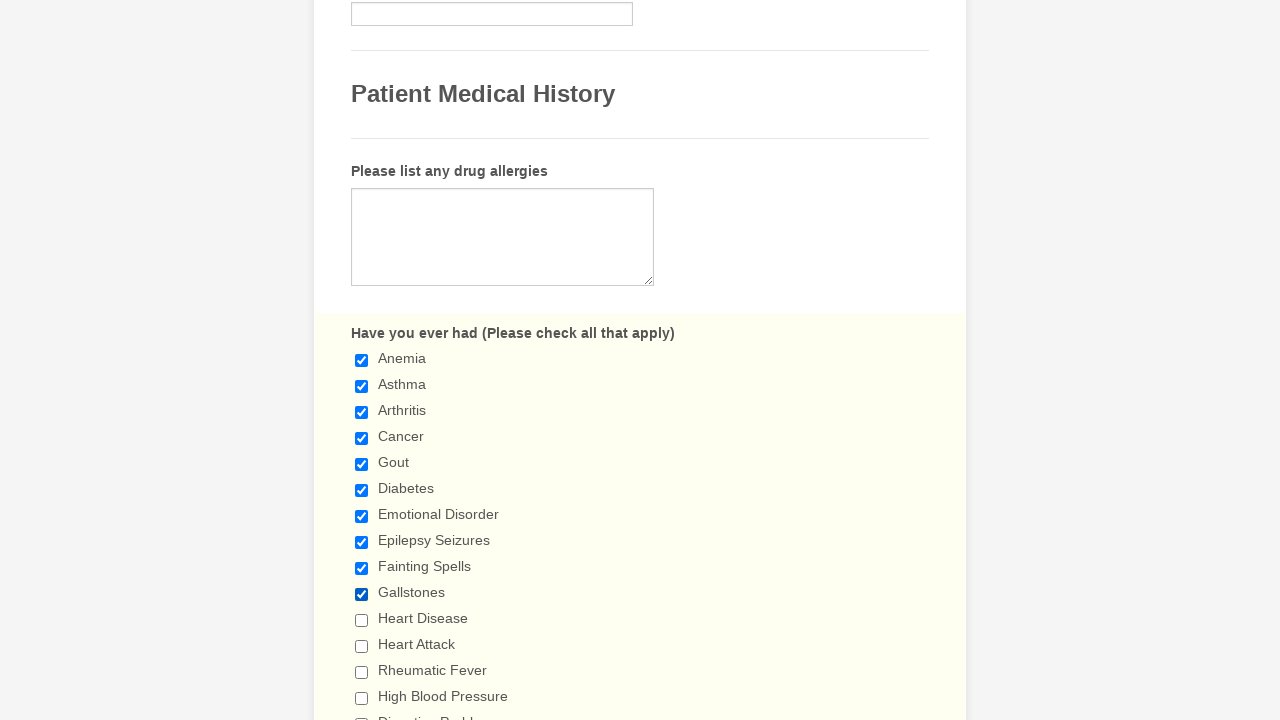

Clicked unchecked enabled checkbox to select it again at (362, 620) on xpath=//input[@type = 'checkbox'] >> nth=10
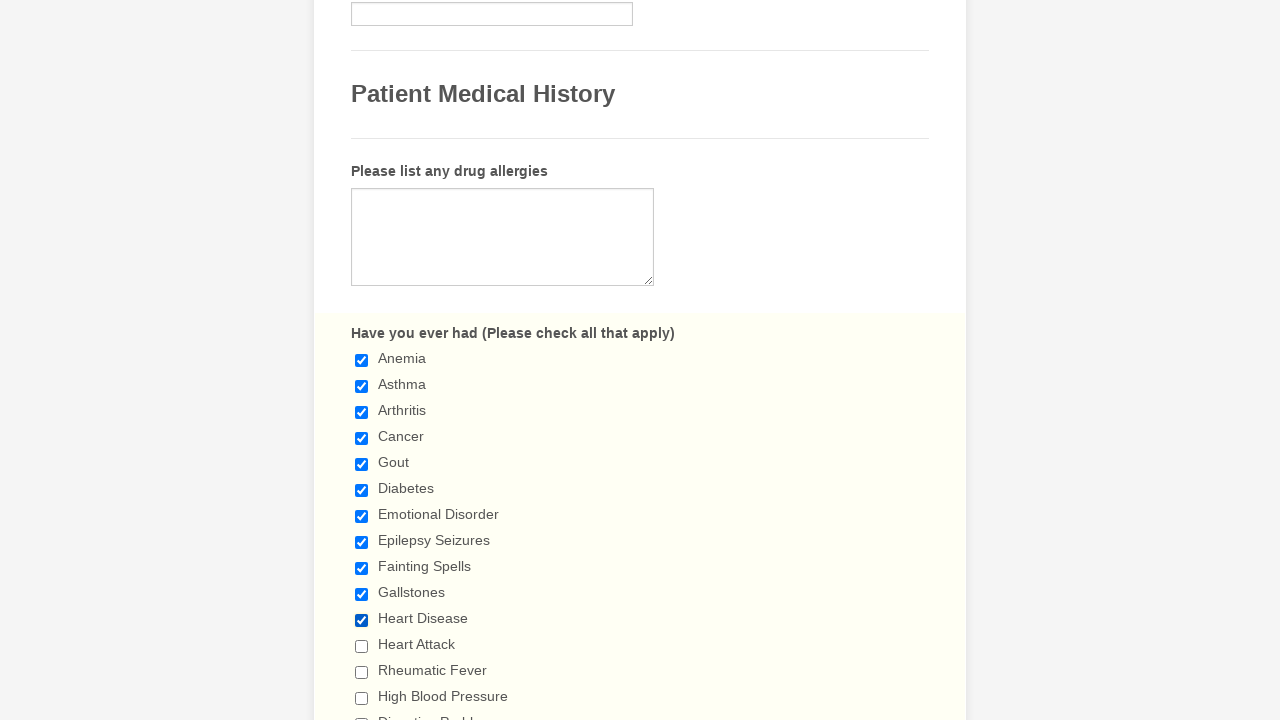

Clicked unchecked enabled checkbox to select it again at (362, 646) on xpath=//input[@type = 'checkbox'] >> nth=11
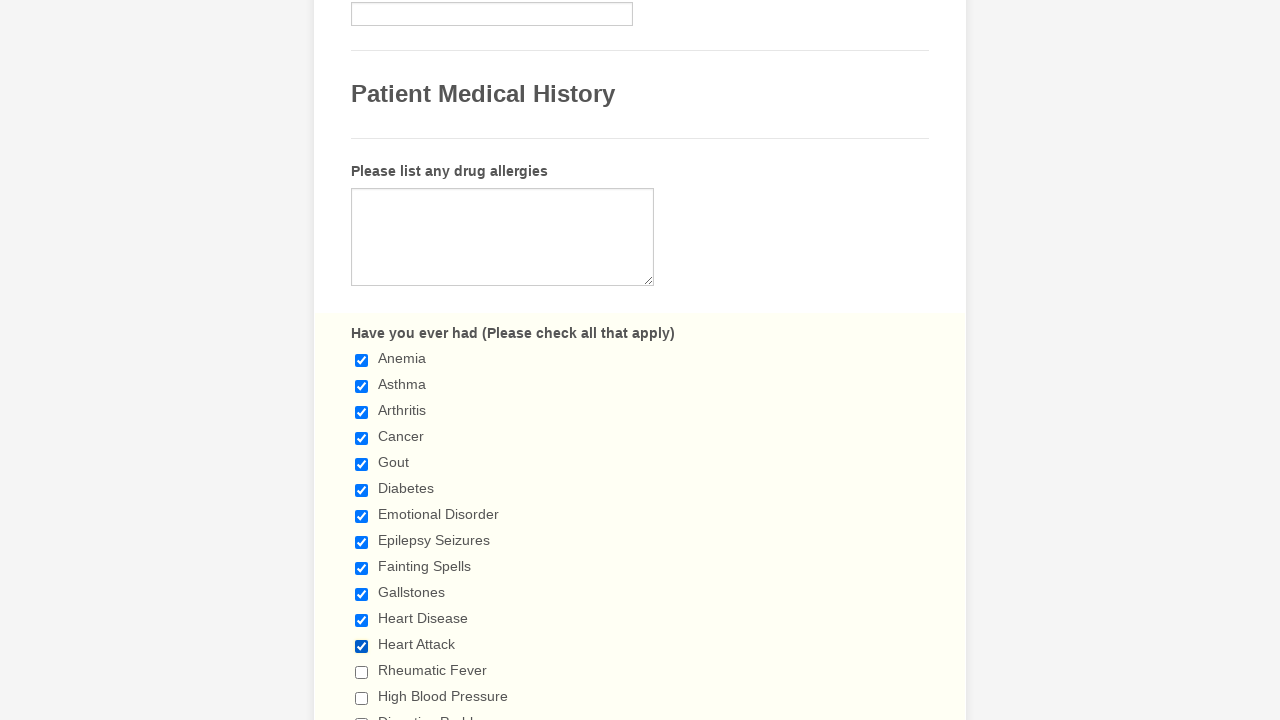

Clicked unchecked enabled checkbox to select it again at (362, 672) on xpath=//input[@type = 'checkbox'] >> nth=12
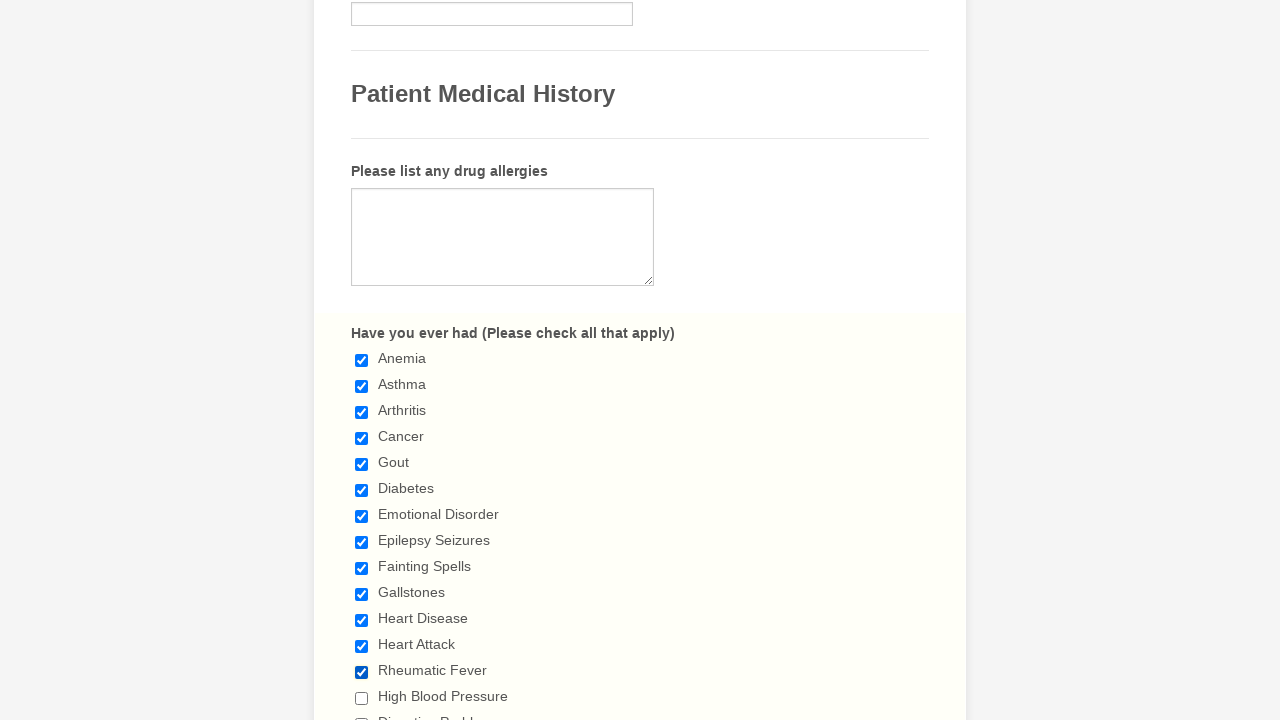

Clicked unchecked enabled checkbox to select it again at (362, 698) on xpath=//input[@type = 'checkbox'] >> nth=13
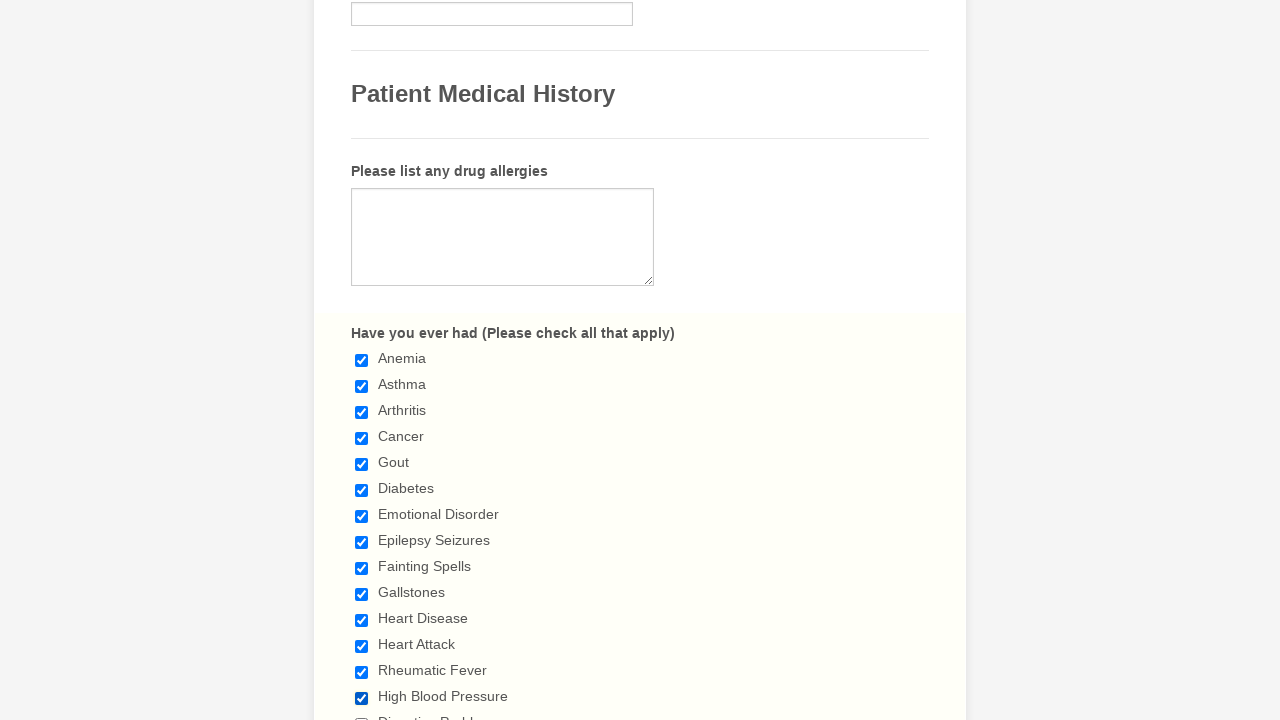

Clicked unchecked enabled checkbox to select it again at (362, 714) on xpath=//input[@type = 'checkbox'] >> nth=14
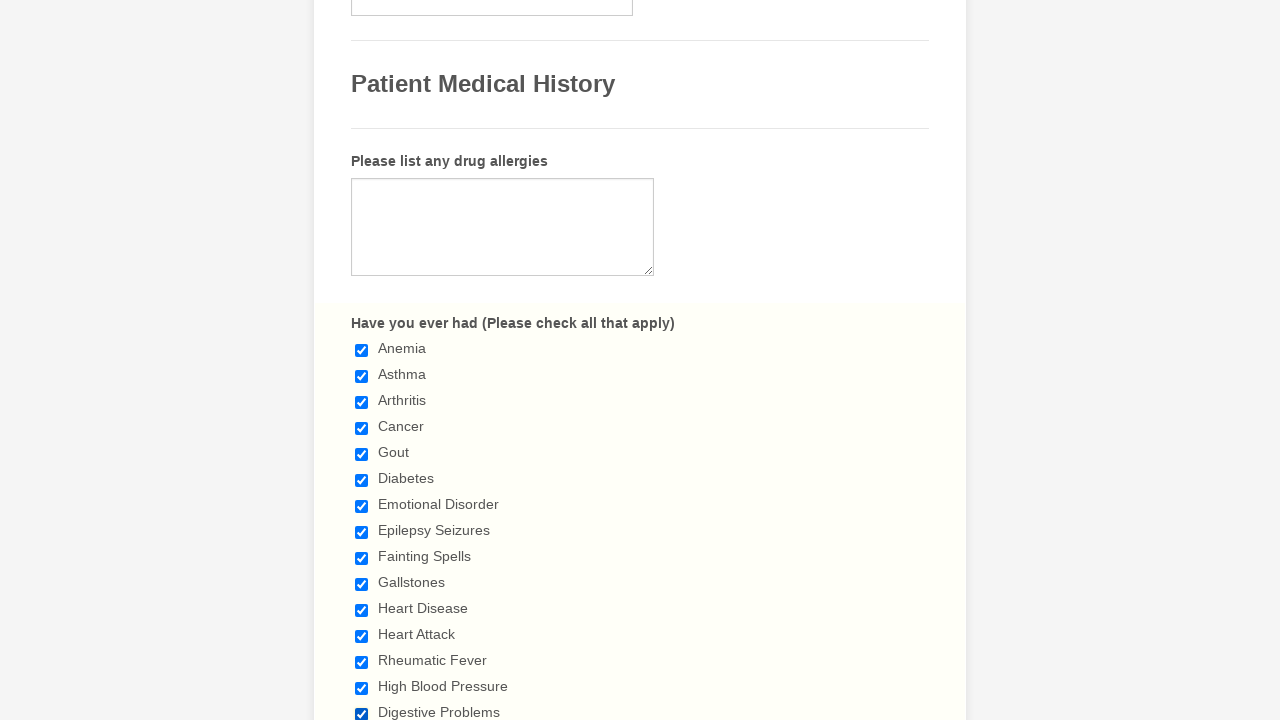

Clicked unchecked enabled checkbox to select it again at (362, 360) on xpath=//input[@type = 'checkbox'] >> nth=15
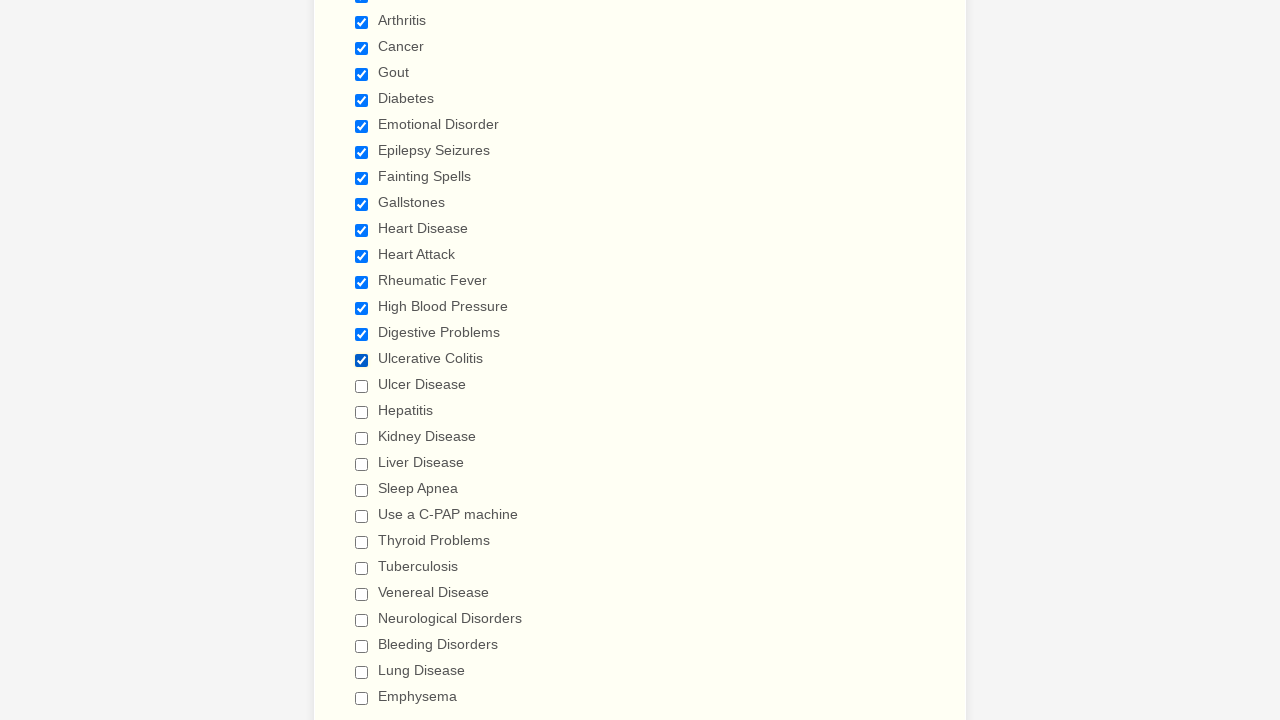

Clicked unchecked enabled checkbox to select it again at (362, 386) on xpath=//input[@type = 'checkbox'] >> nth=16
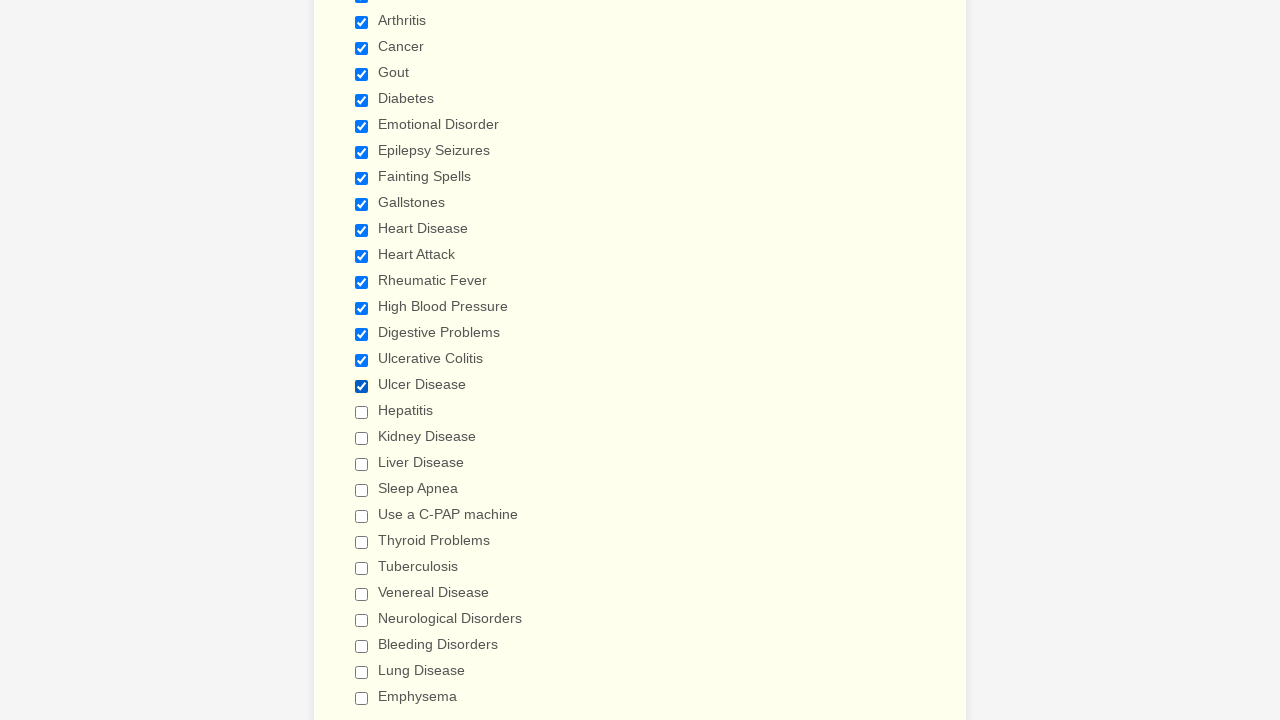

Clicked unchecked enabled checkbox to select it again at (362, 412) on xpath=//input[@type = 'checkbox'] >> nth=17
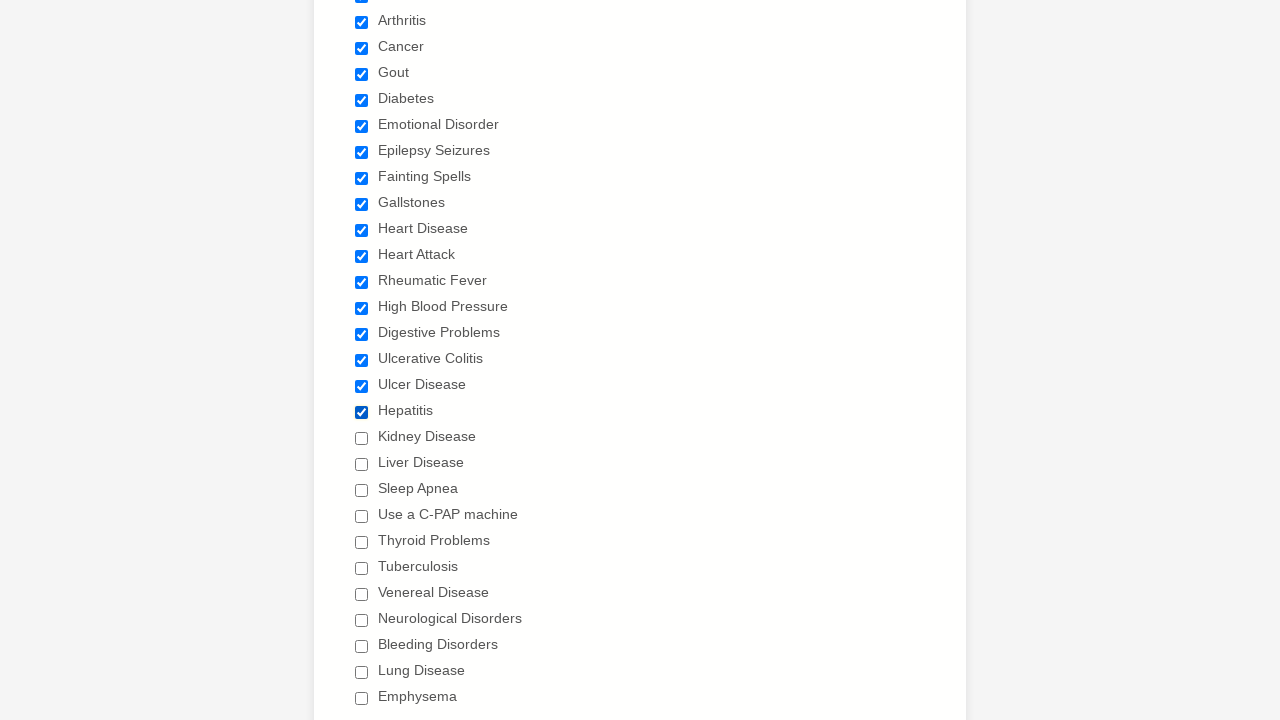

Clicked unchecked enabled checkbox to select it again at (362, 438) on xpath=//input[@type = 'checkbox'] >> nth=18
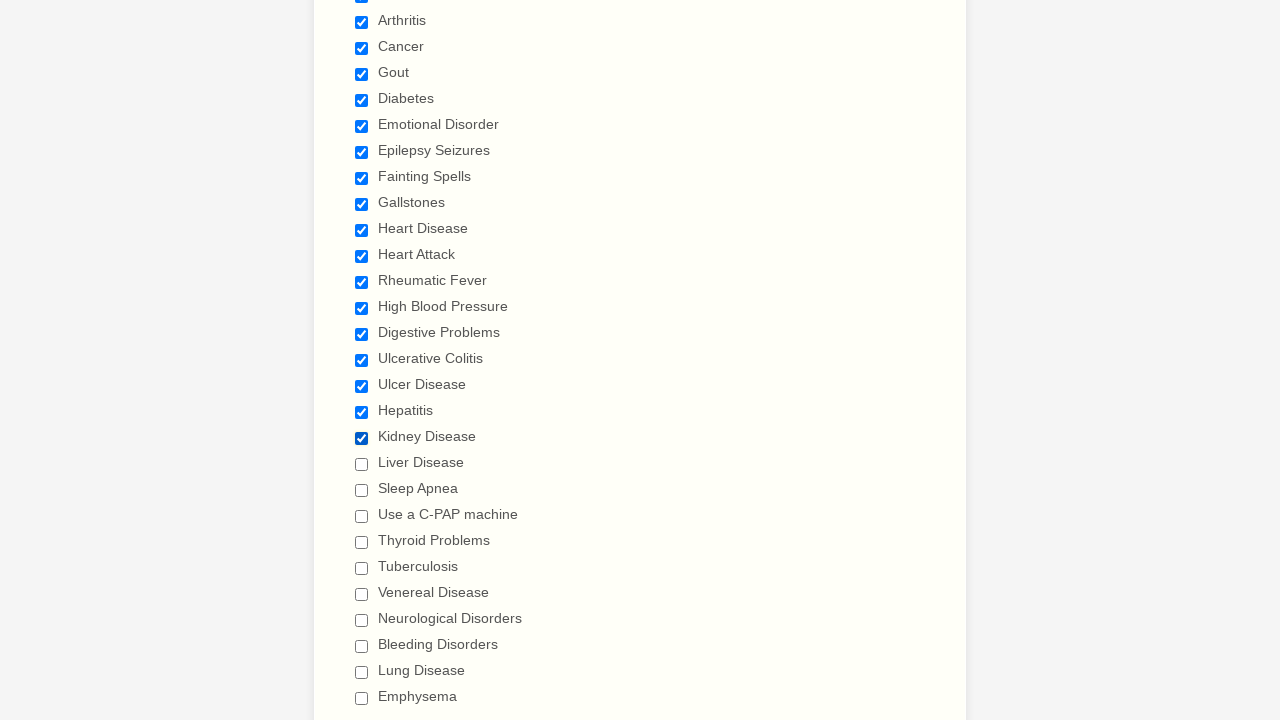

Clicked unchecked enabled checkbox to select it again at (362, 464) on xpath=//input[@type = 'checkbox'] >> nth=19
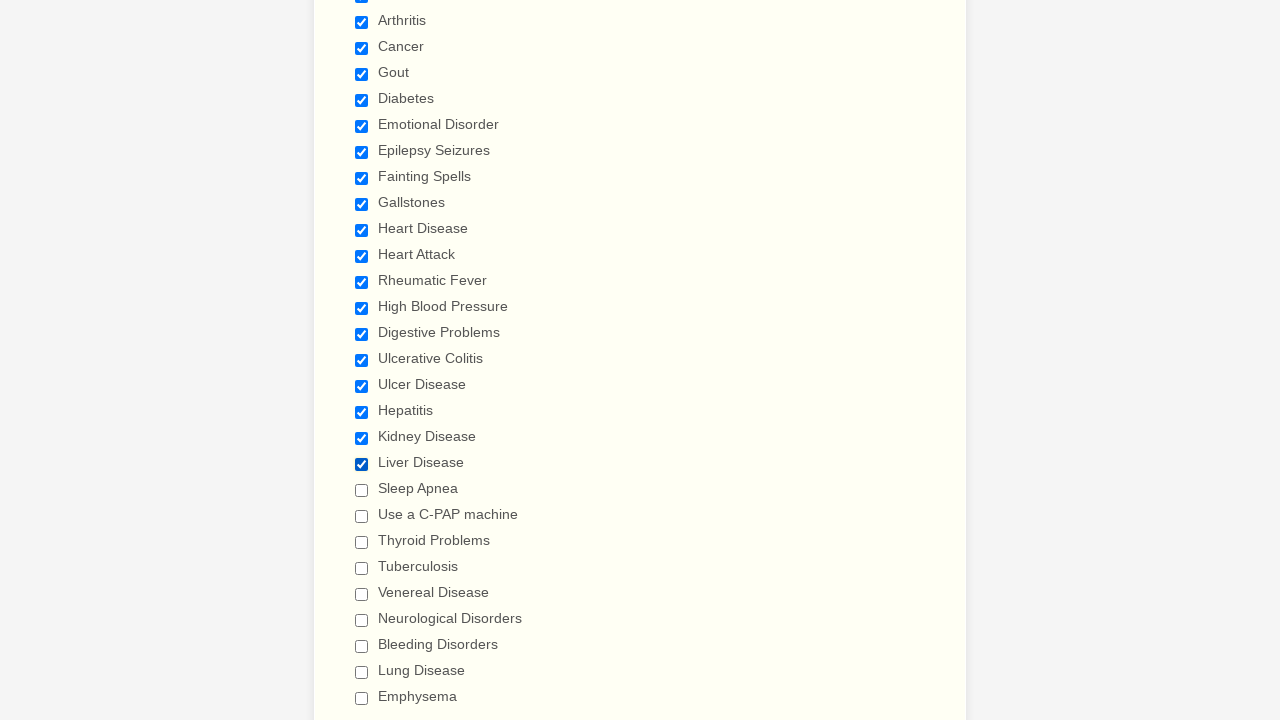

Clicked unchecked enabled checkbox to select it again at (362, 490) on xpath=//input[@type = 'checkbox'] >> nth=20
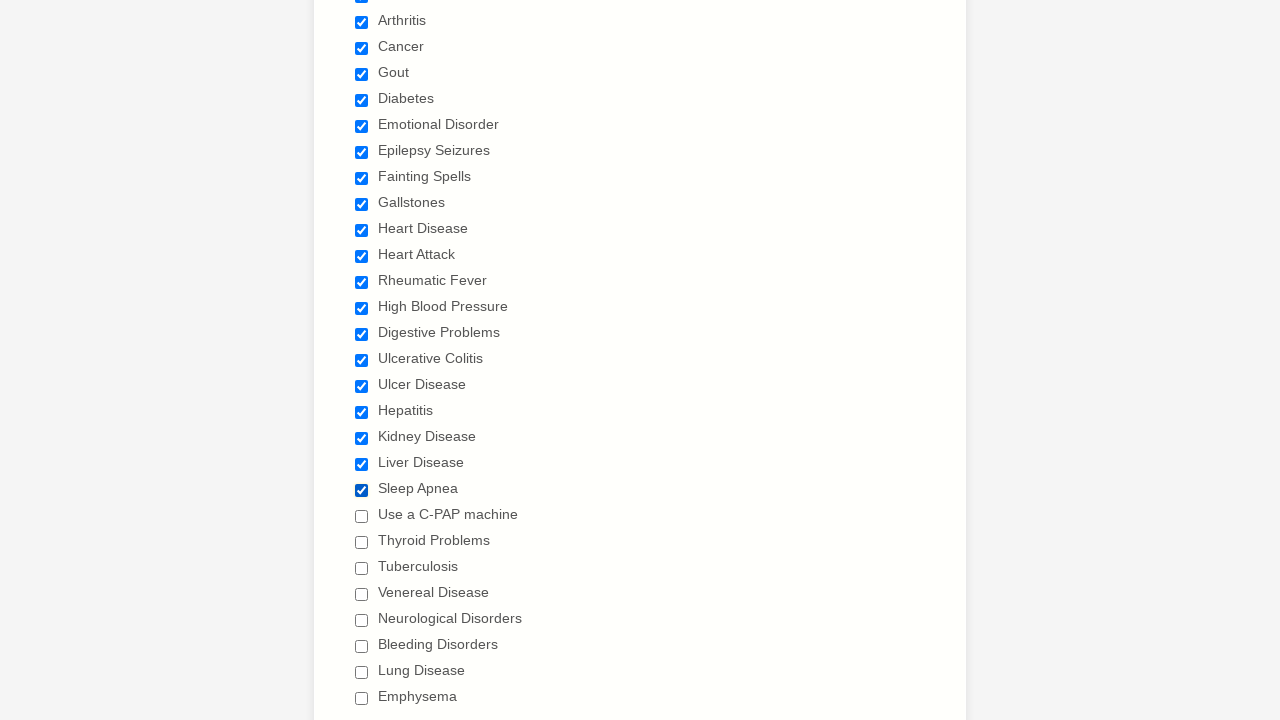

Clicked unchecked enabled checkbox to select it again at (362, 516) on xpath=//input[@type = 'checkbox'] >> nth=21
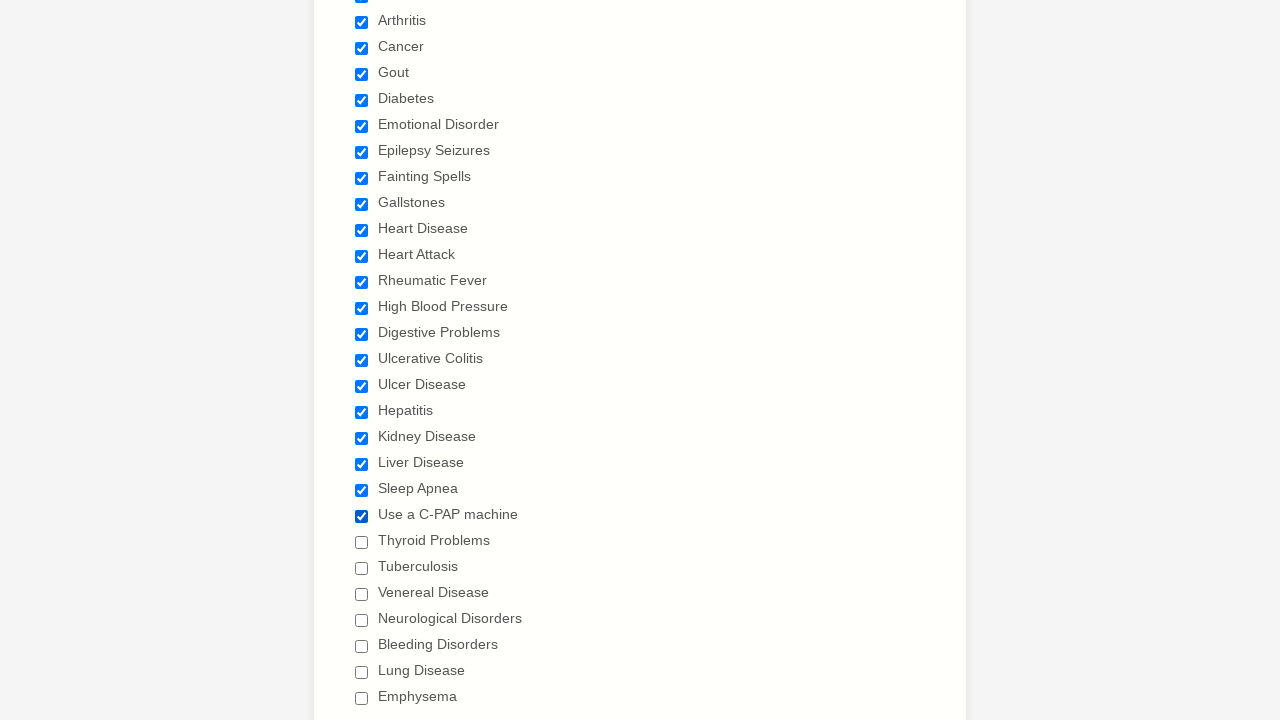

Clicked unchecked enabled checkbox to select it again at (362, 542) on xpath=//input[@type = 'checkbox'] >> nth=22
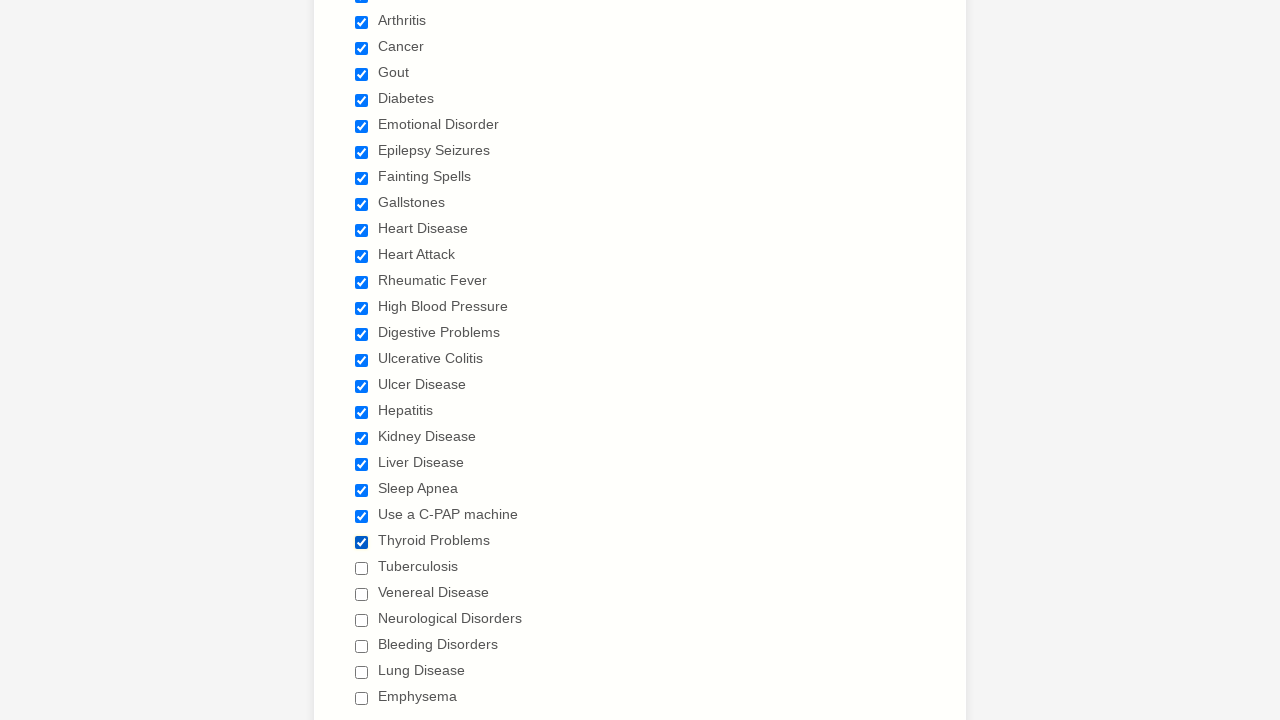

Clicked unchecked enabled checkbox to select it again at (362, 568) on xpath=//input[@type = 'checkbox'] >> nth=23
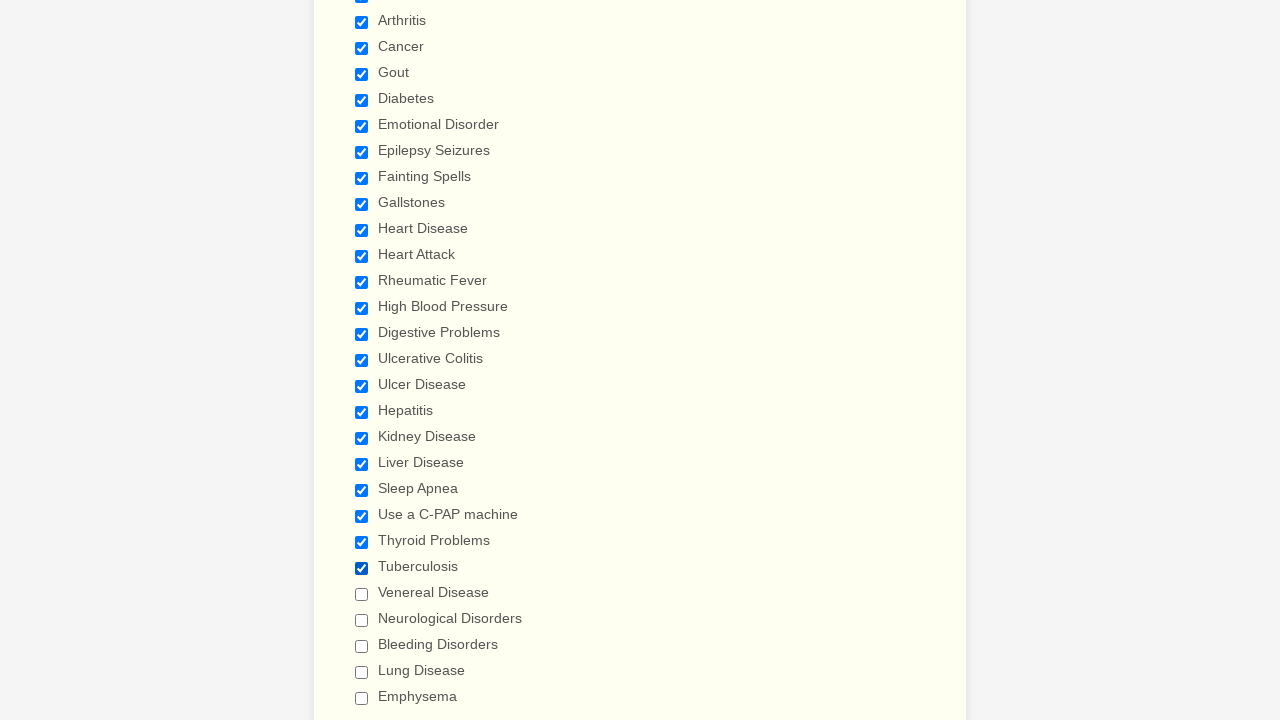

Clicked unchecked enabled checkbox to select it again at (362, 594) on xpath=//input[@type = 'checkbox'] >> nth=24
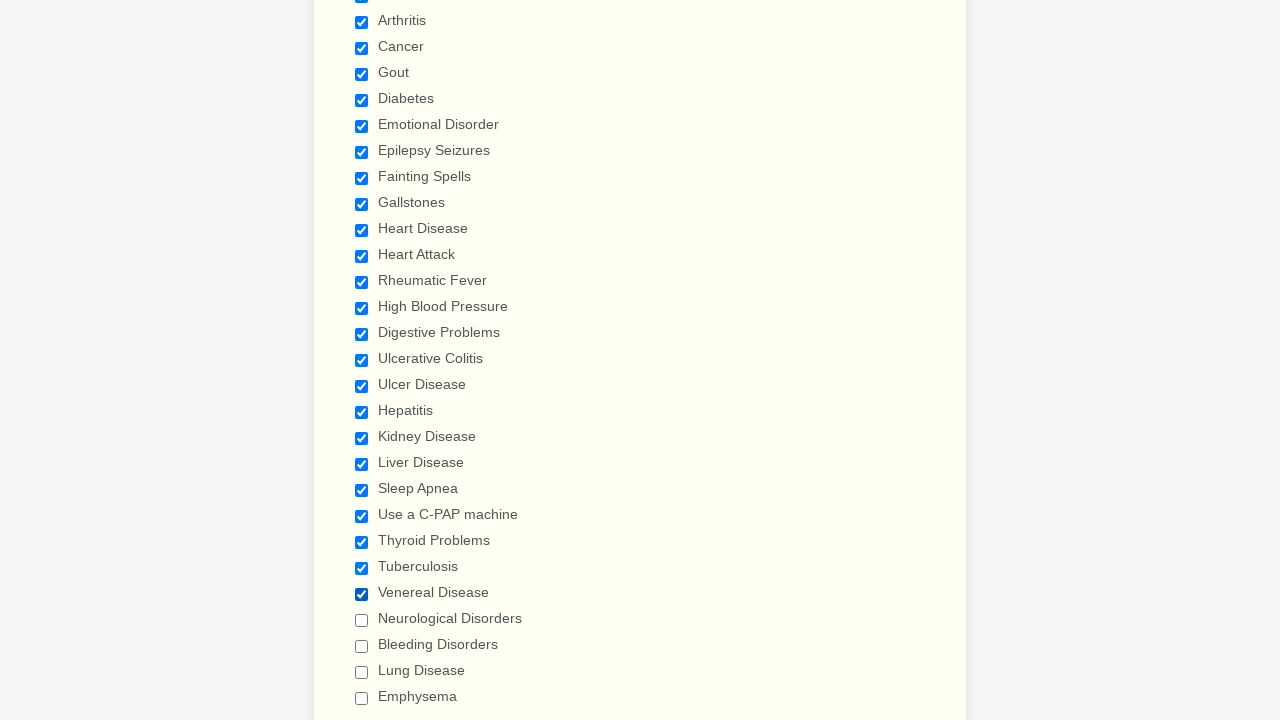

Clicked unchecked enabled checkbox to select it again at (362, 620) on xpath=//input[@type = 'checkbox'] >> nth=25
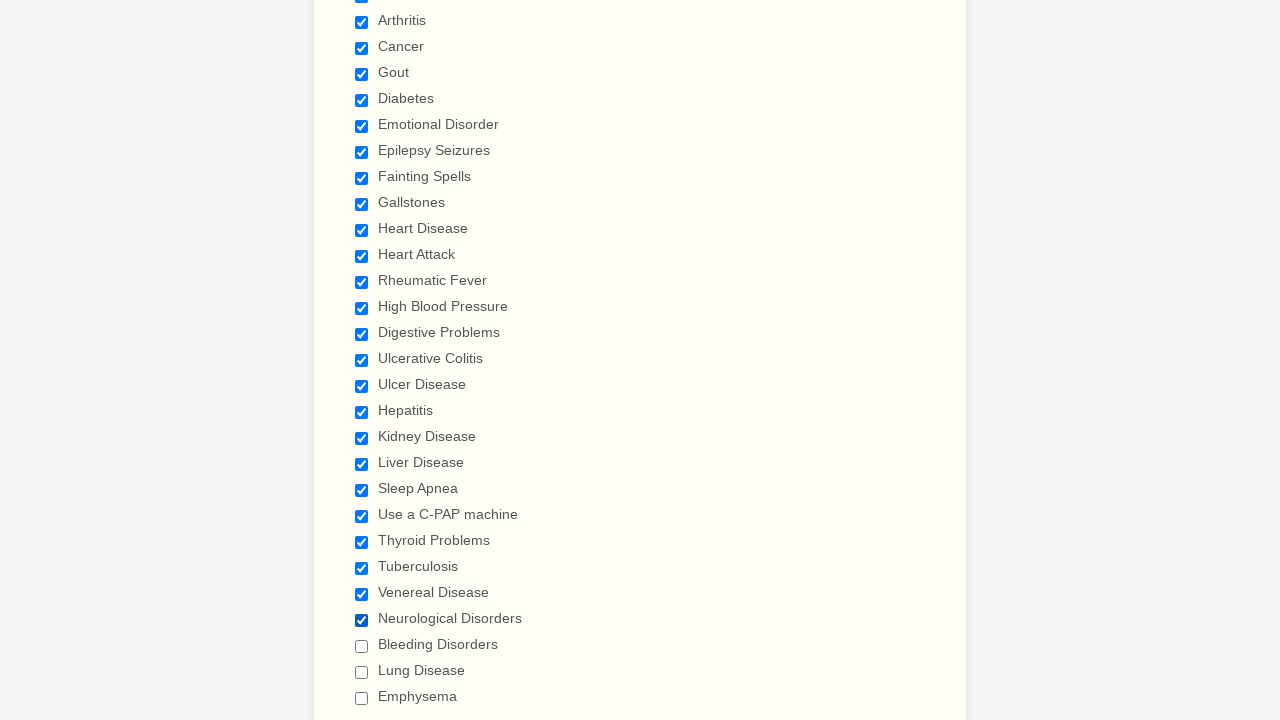

Clicked unchecked enabled checkbox to select it again at (362, 646) on xpath=//input[@type = 'checkbox'] >> nth=26
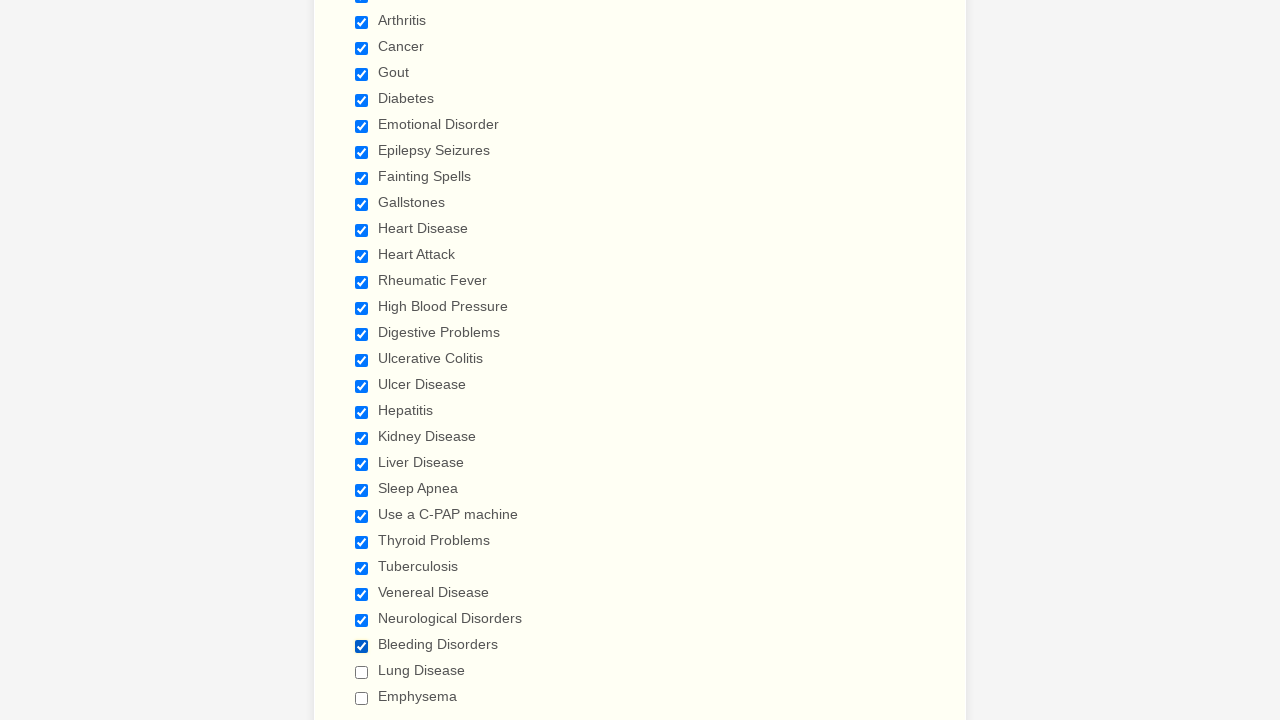

Clicked unchecked enabled checkbox to select it again at (362, 672) on xpath=//input[@type = 'checkbox'] >> nth=27
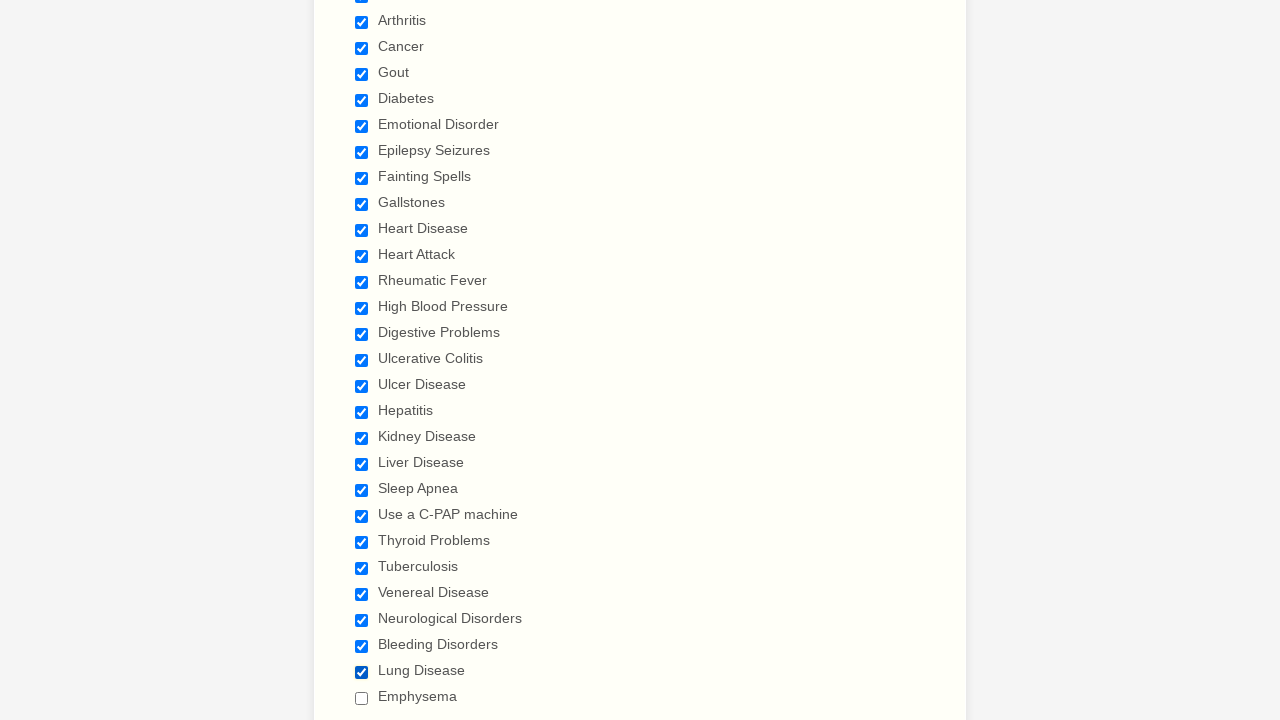

Clicked unchecked enabled checkbox to select it again at (362, 698) on xpath=//input[@type = 'checkbox'] >> nth=28
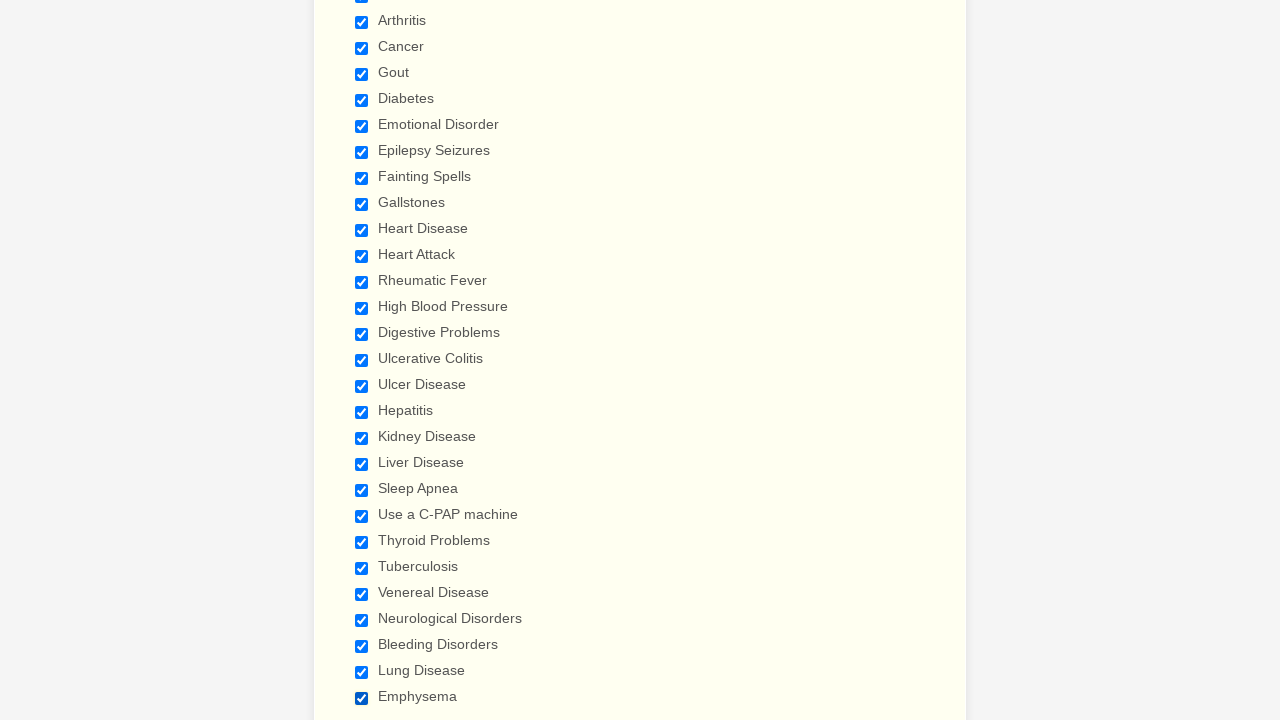

Clicked checked enabled checkbox to deselect it again at (362, 360) on xpath=//input[@type = 'checkbox'] >> nth=0
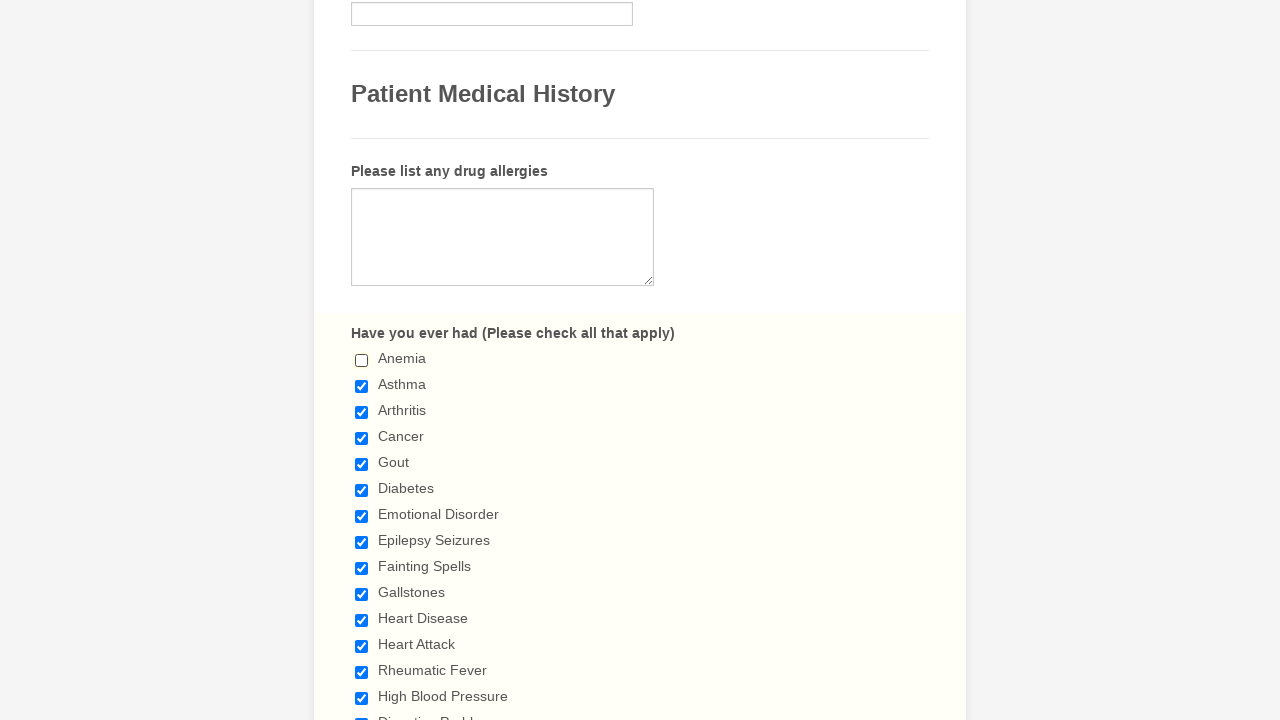

Clicked checked enabled checkbox to deselect it again at (362, 386) on xpath=//input[@type = 'checkbox'] >> nth=1
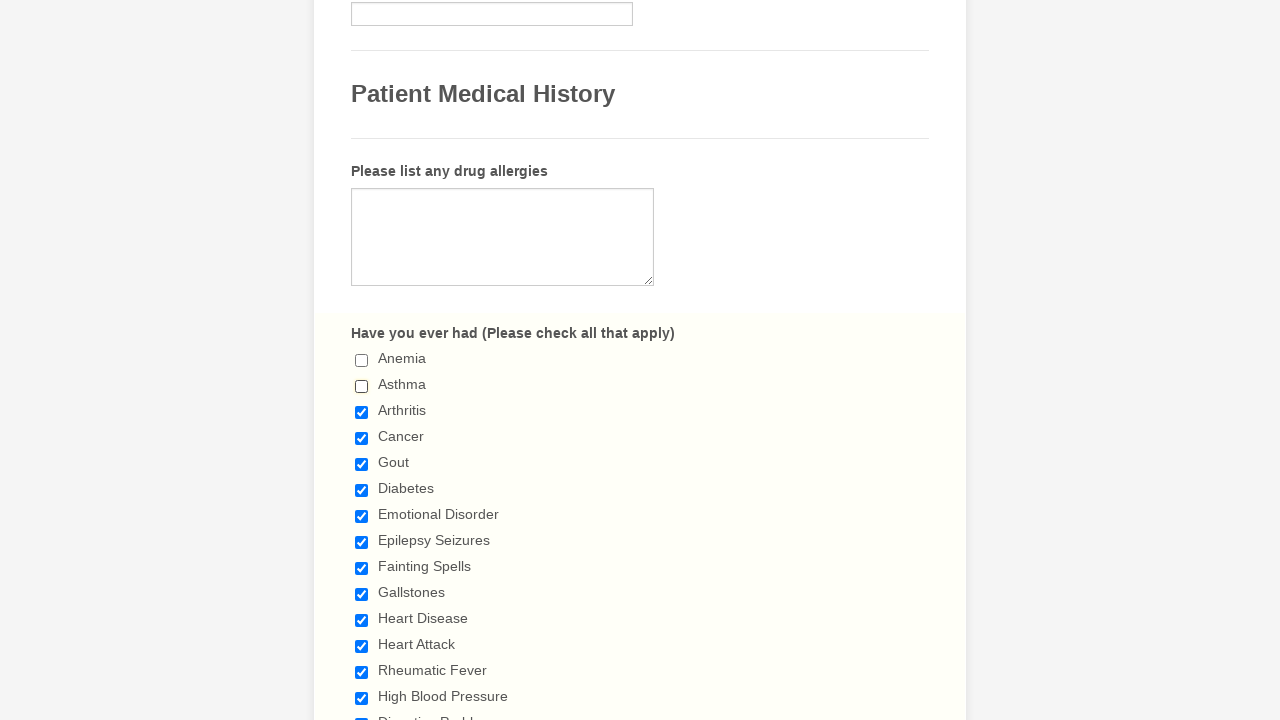

Clicked checked enabled checkbox to deselect it again at (362, 412) on xpath=//input[@type = 'checkbox'] >> nth=2
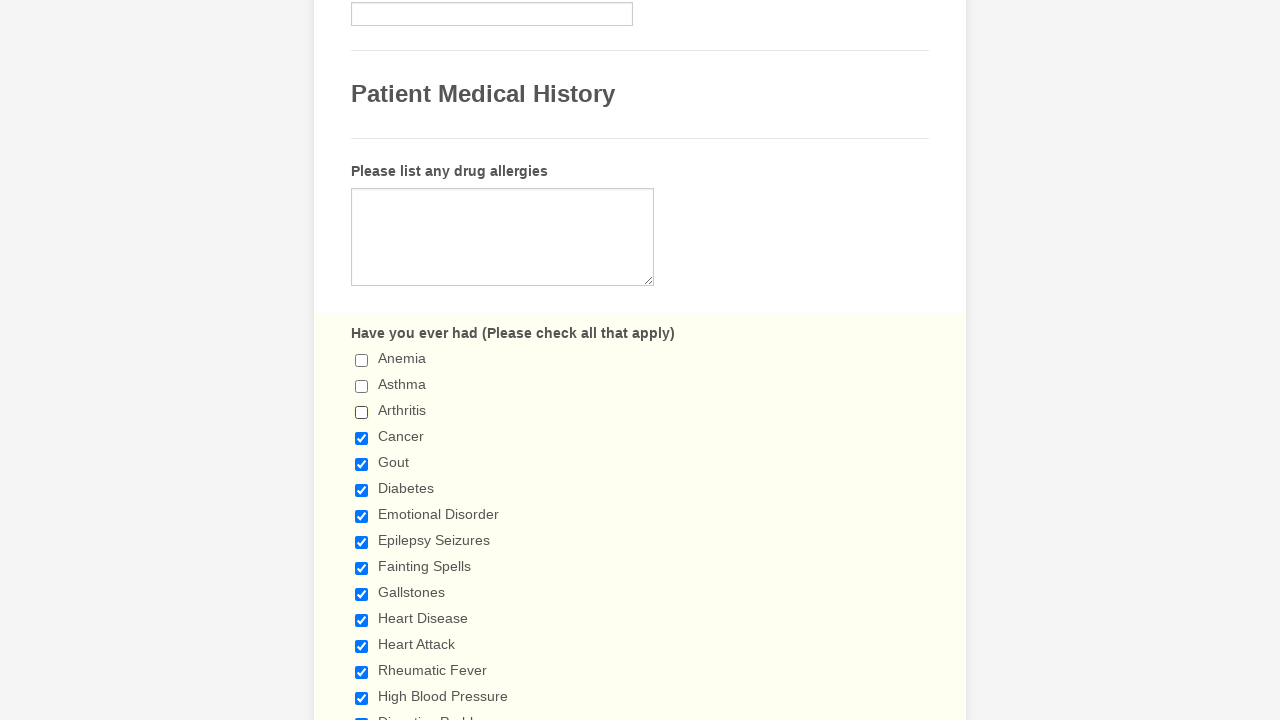

Clicked checked enabled checkbox to deselect it again at (362, 438) on xpath=//input[@type = 'checkbox'] >> nth=3
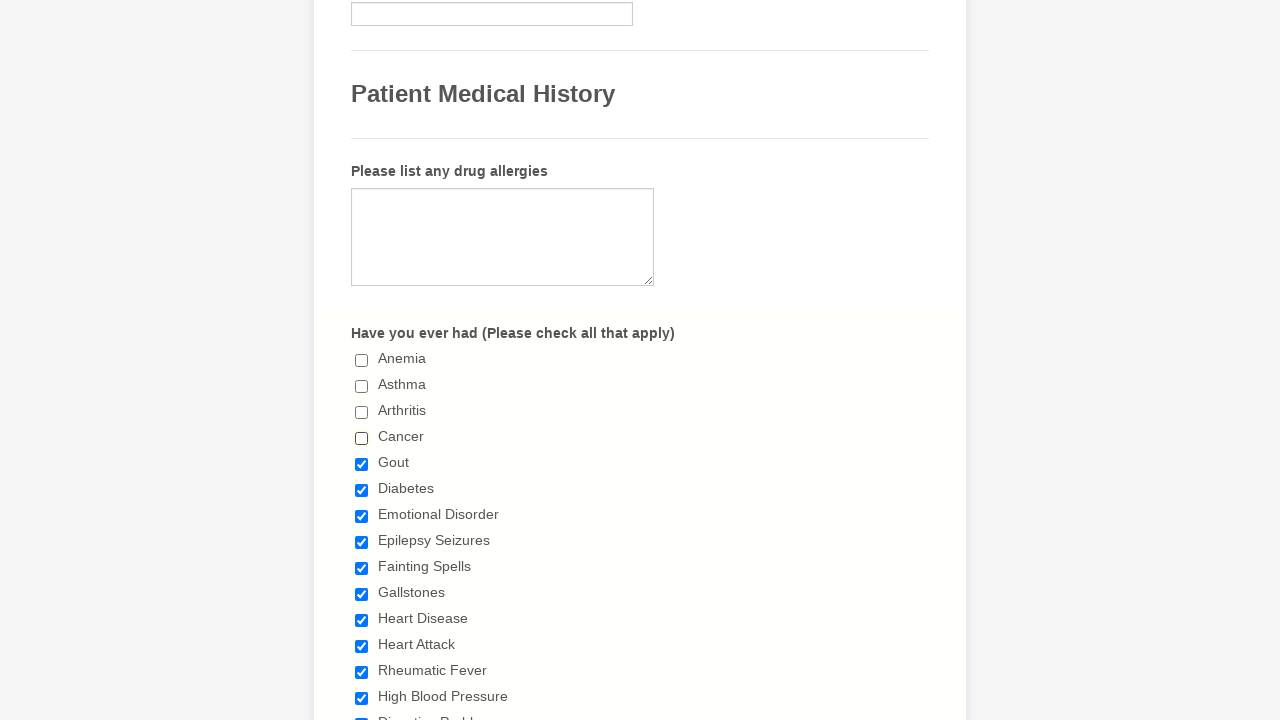

Clicked checked enabled checkbox to deselect it again at (362, 464) on xpath=//input[@type = 'checkbox'] >> nth=4
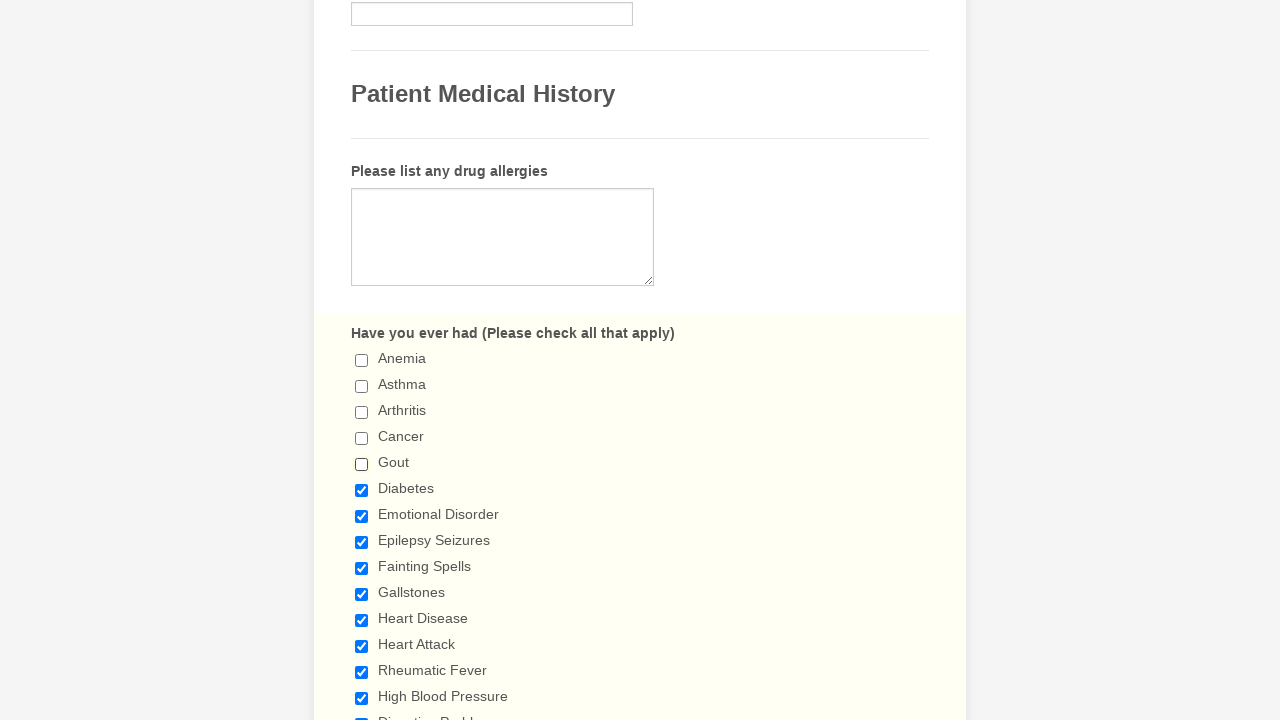

Clicked checked enabled checkbox to deselect it again at (362, 490) on xpath=//input[@type = 'checkbox'] >> nth=5
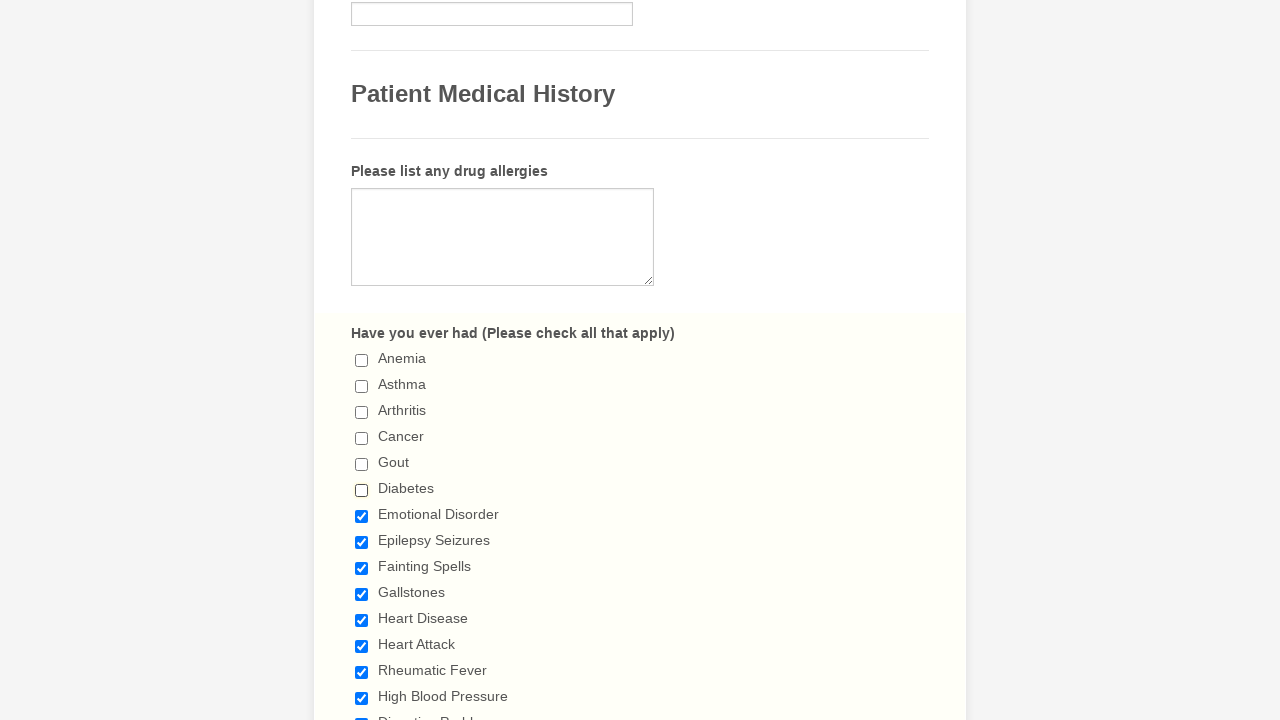

Clicked checked enabled checkbox to deselect it again at (362, 516) on xpath=//input[@type = 'checkbox'] >> nth=6
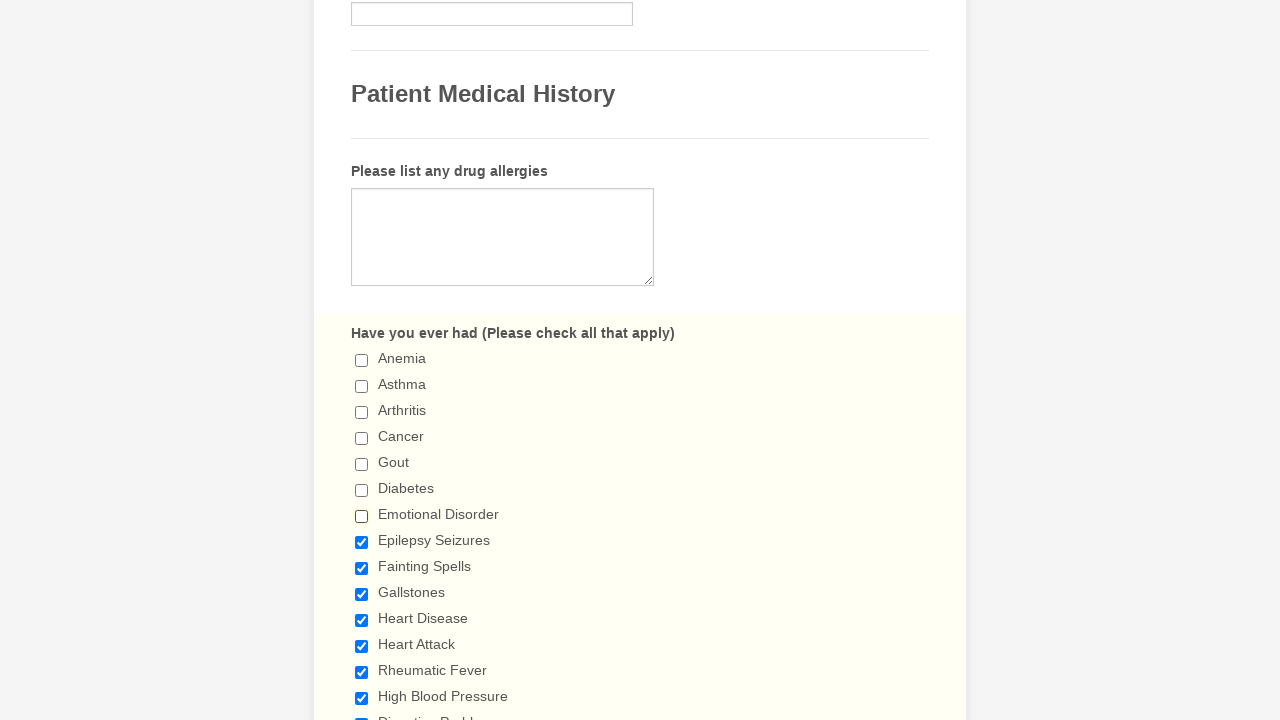

Clicked checked enabled checkbox to deselect it again at (362, 542) on xpath=//input[@type = 'checkbox'] >> nth=7
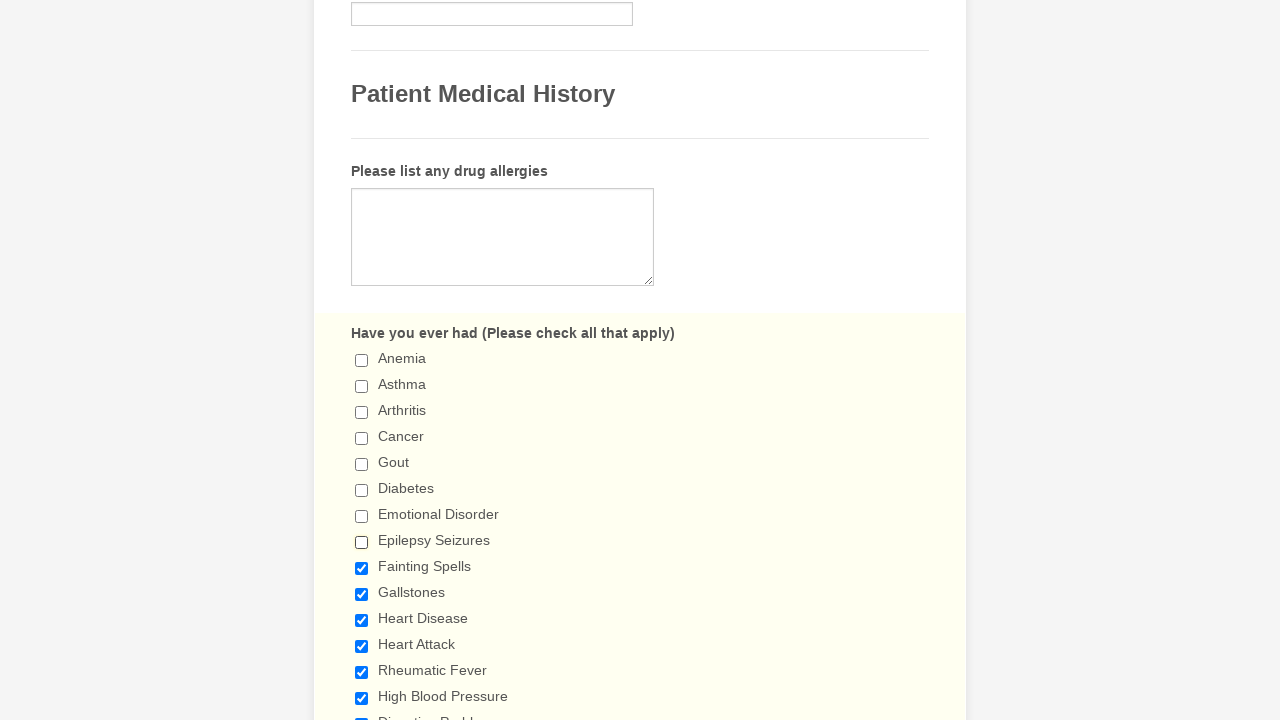

Clicked checked enabled checkbox to deselect it again at (362, 568) on xpath=//input[@type = 'checkbox'] >> nth=8
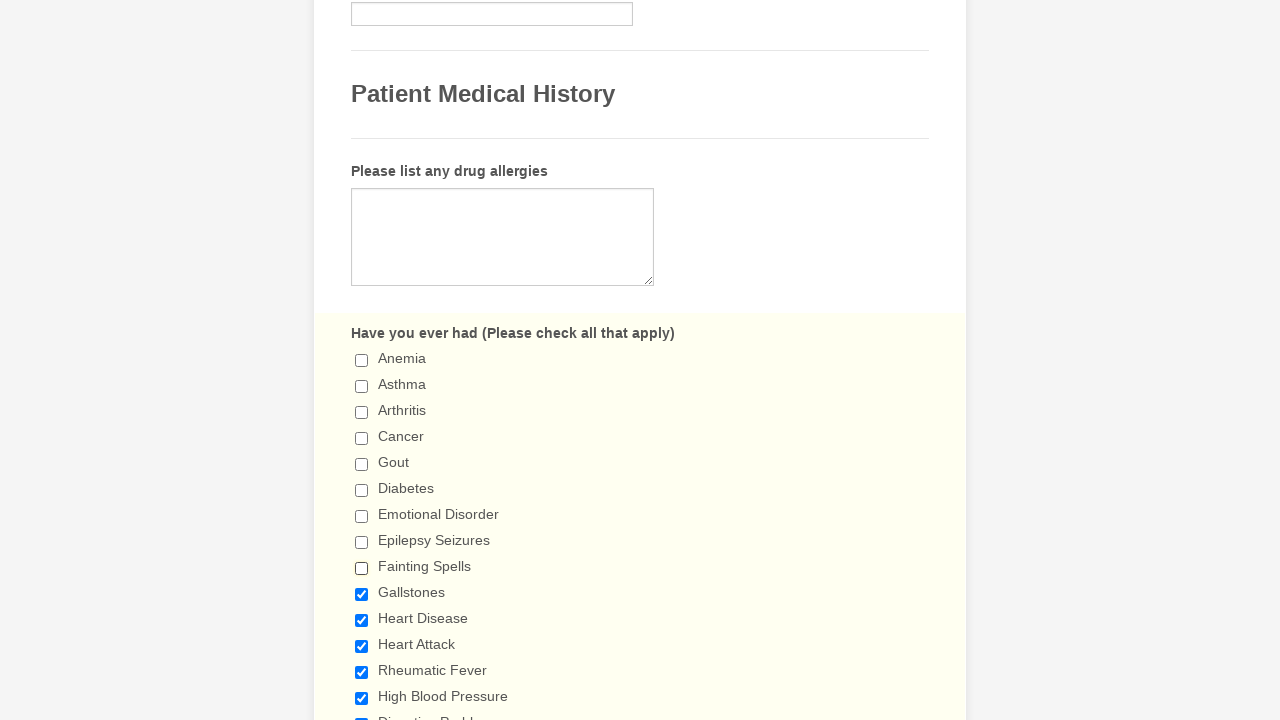

Clicked checked enabled checkbox to deselect it again at (362, 594) on xpath=//input[@type = 'checkbox'] >> nth=9
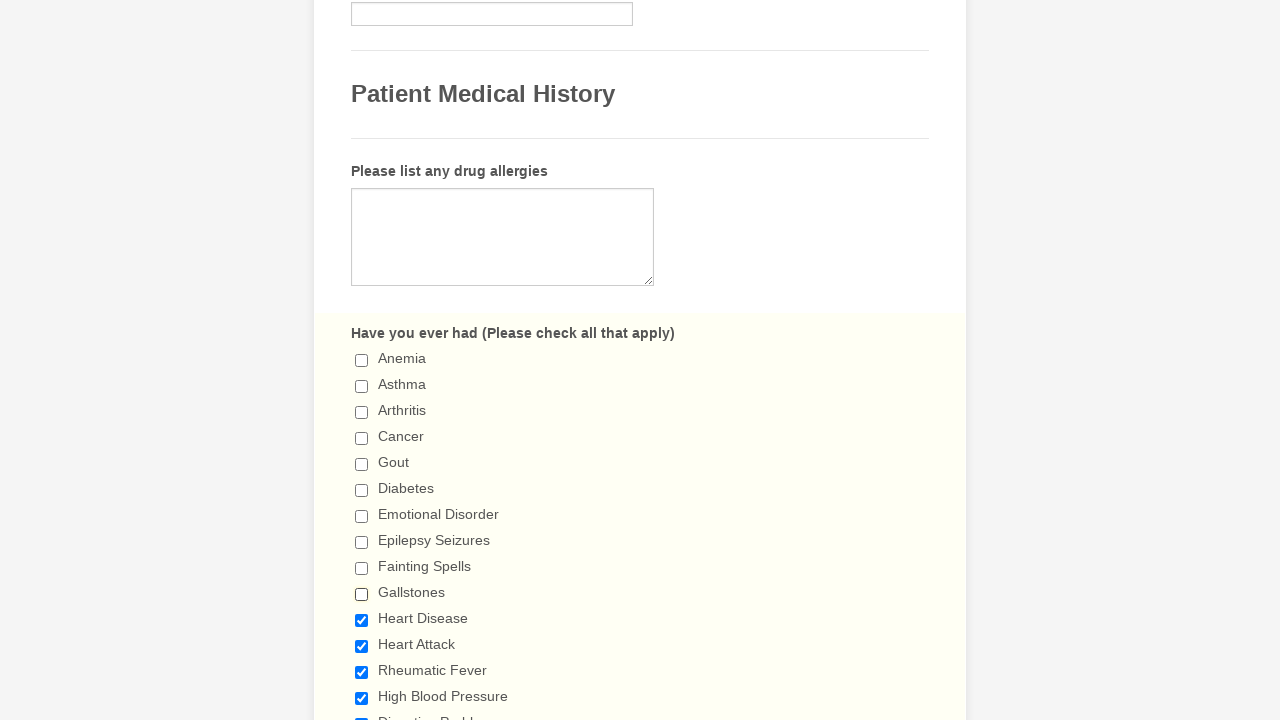

Clicked checked enabled checkbox to deselect it again at (362, 620) on xpath=//input[@type = 'checkbox'] >> nth=10
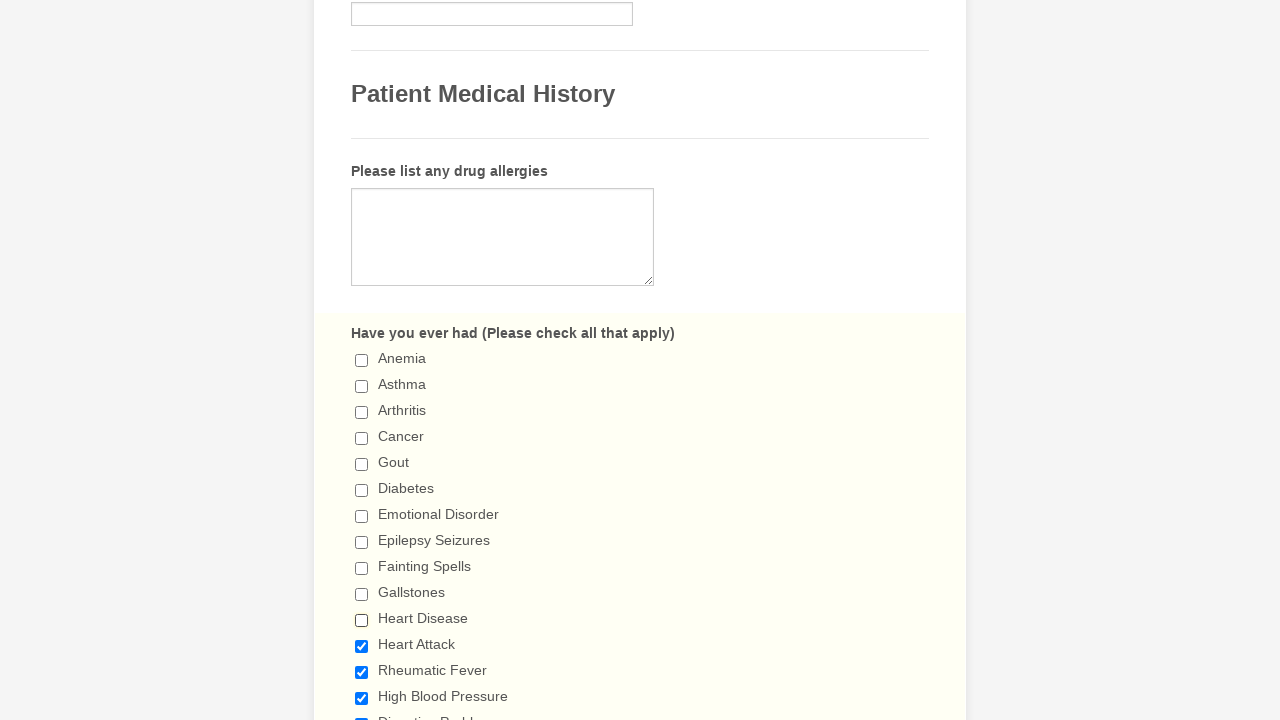

Clicked checked enabled checkbox to deselect it again at (362, 646) on xpath=//input[@type = 'checkbox'] >> nth=11
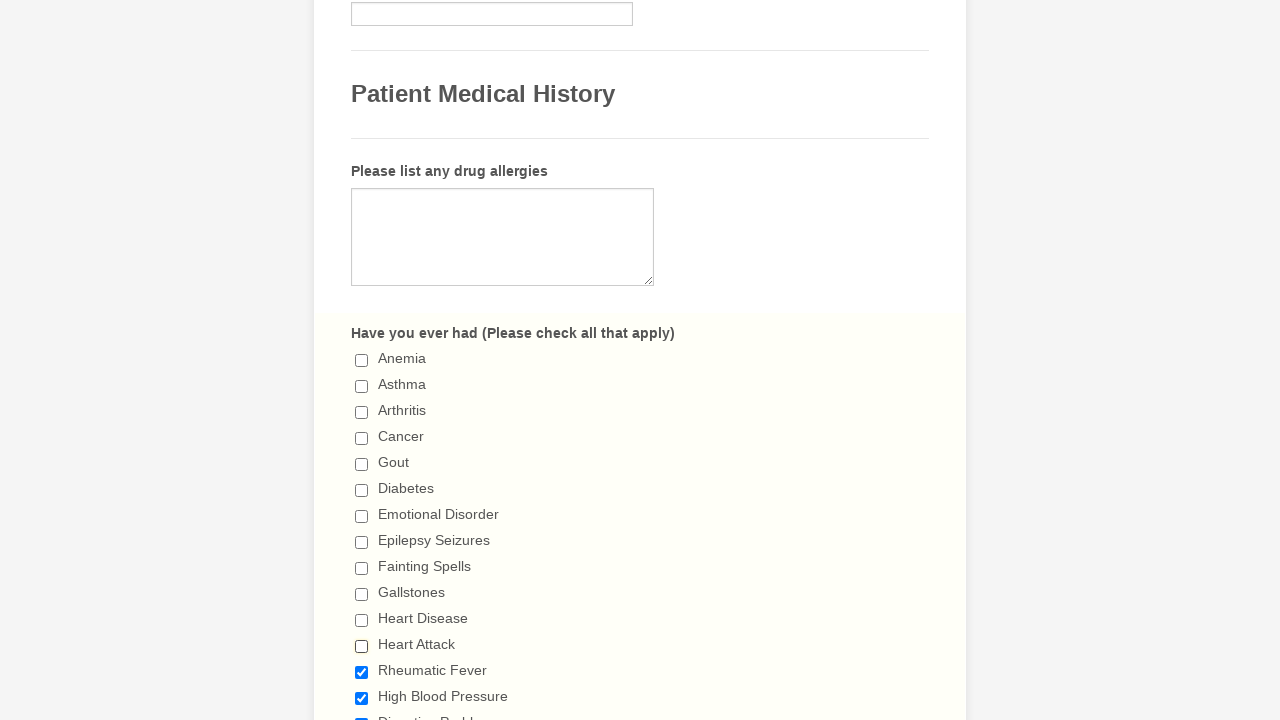

Clicked checked enabled checkbox to deselect it again at (362, 672) on xpath=//input[@type = 'checkbox'] >> nth=12
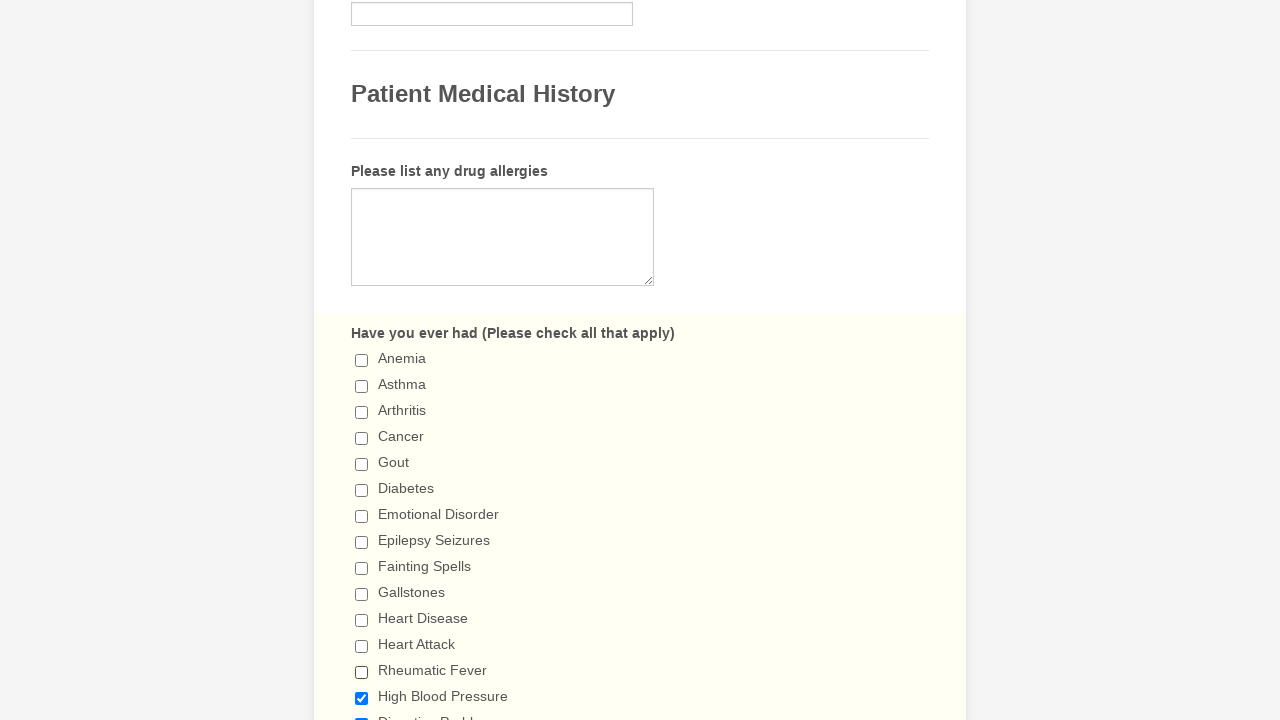

Clicked checked enabled checkbox to deselect it again at (362, 698) on xpath=//input[@type = 'checkbox'] >> nth=13
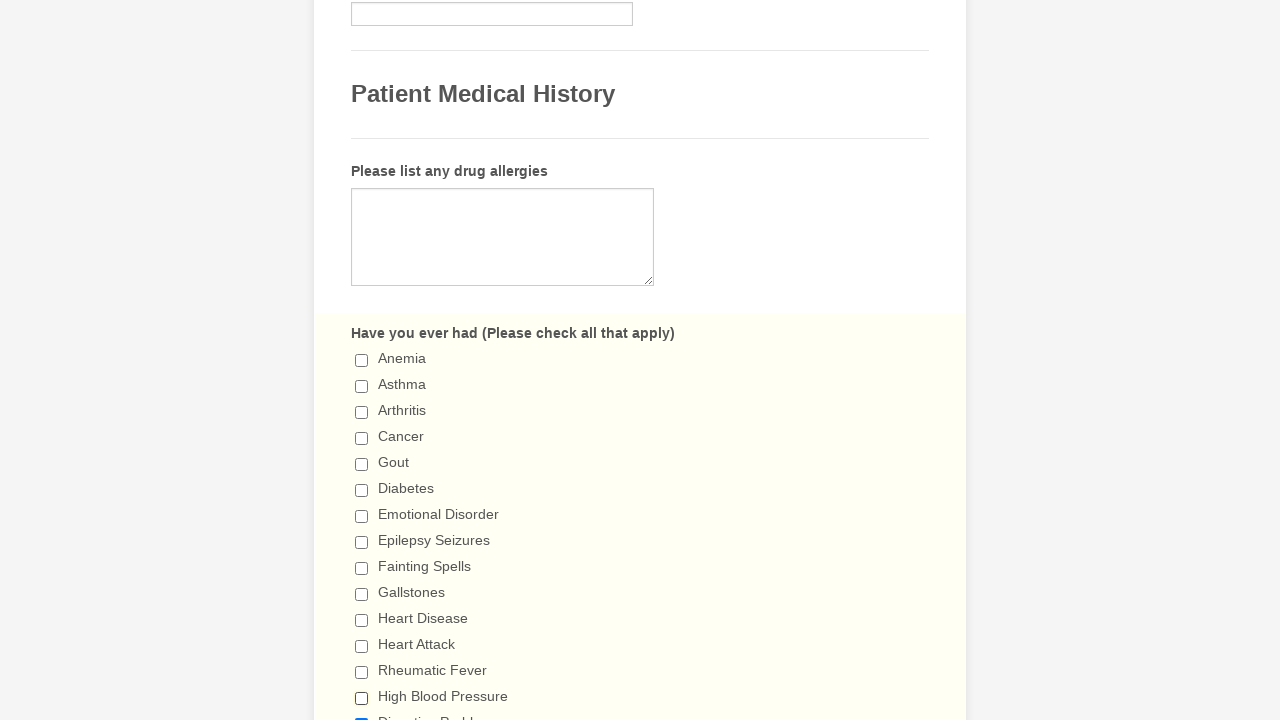

Clicked checked enabled checkbox to deselect it again at (362, 714) on xpath=//input[@type = 'checkbox'] >> nth=14
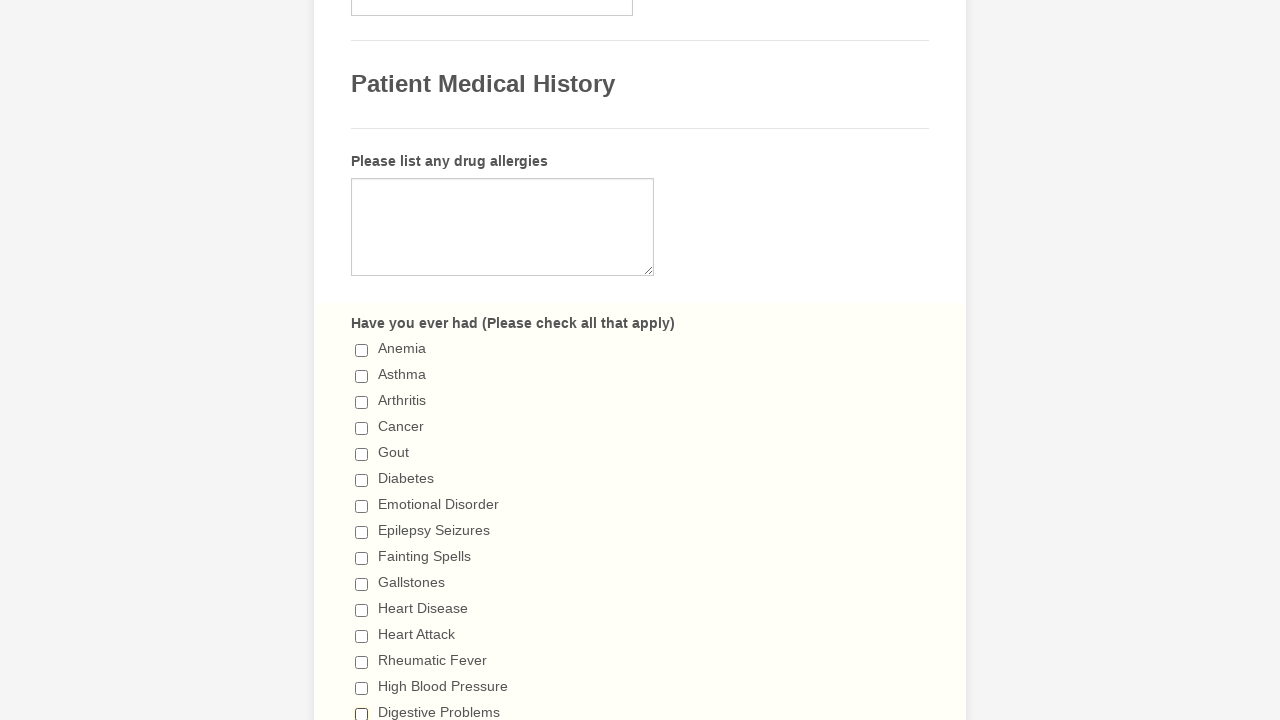

Clicked checked enabled checkbox to deselect it again at (362, 360) on xpath=//input[@type = 'checkbox'] >> nth=15
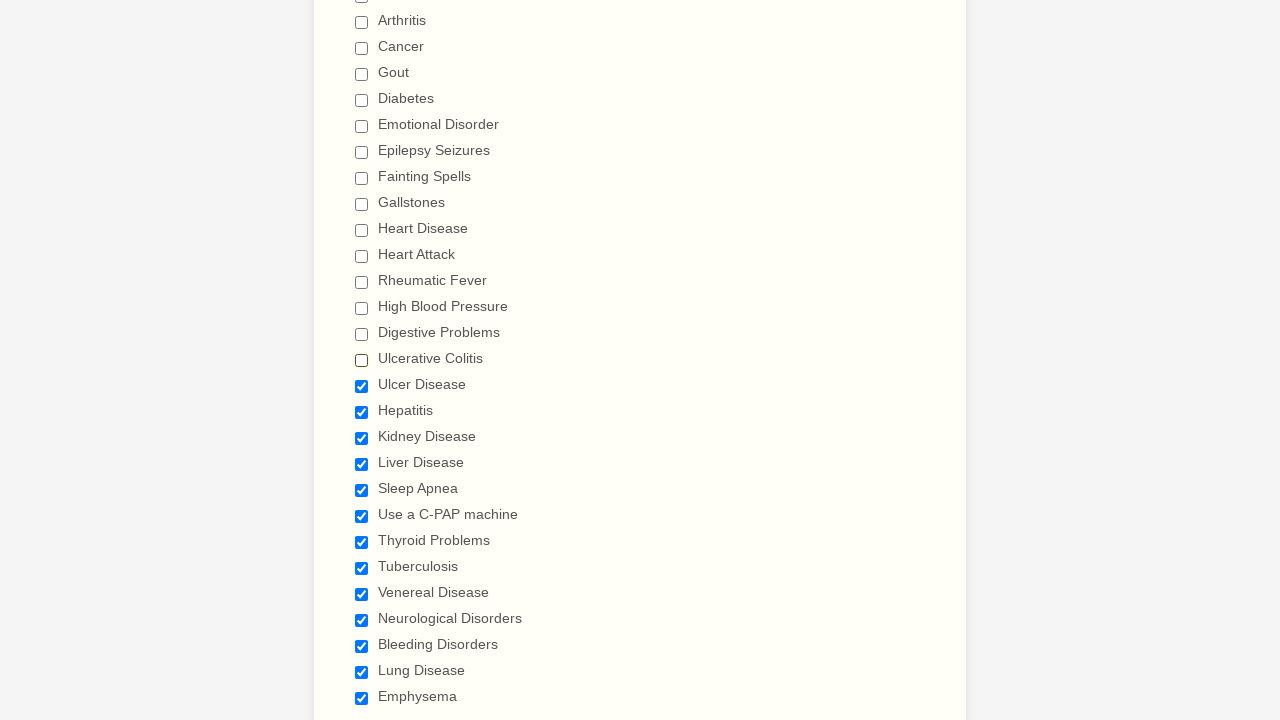

Clicked checked enabled checkbox to deselect it again at (362, 386) on xpath=//input[@type = 'checkbox'] >> nth=16
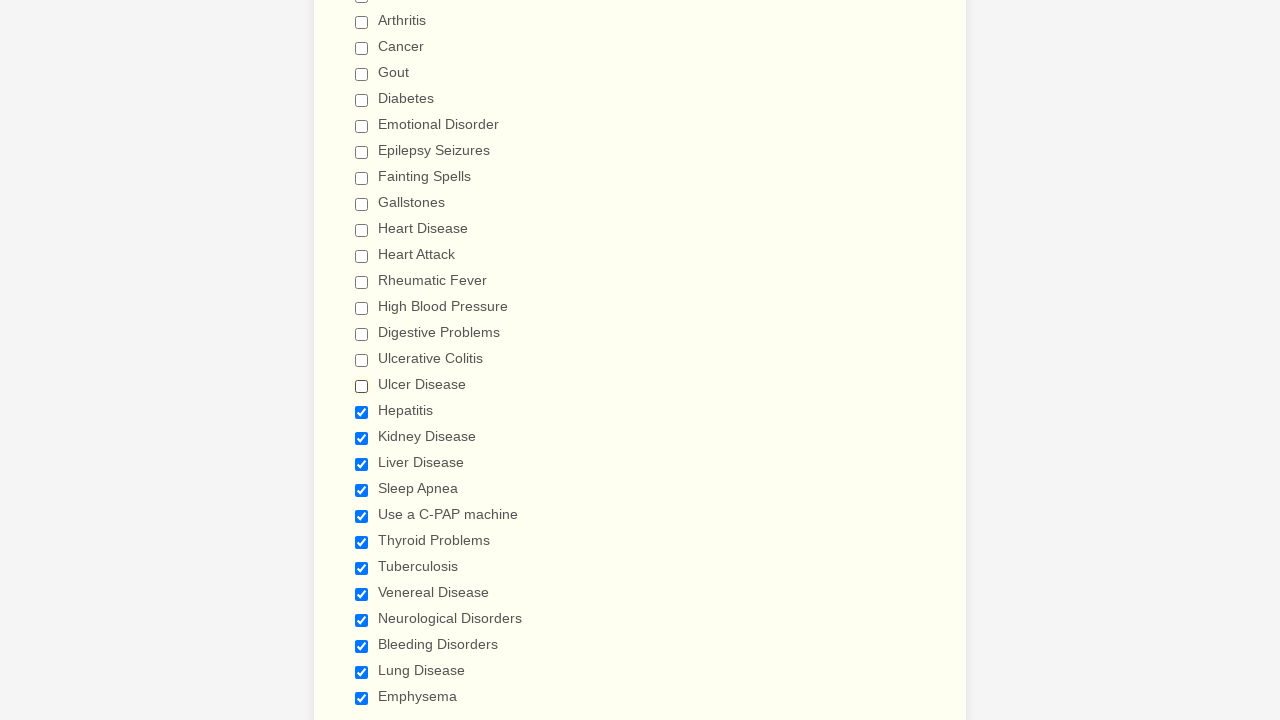

Clicked checked enabled checkbox to deselect it again at (362, 412) on xpath=//input[@type = 'checkbox'] >> nth=17
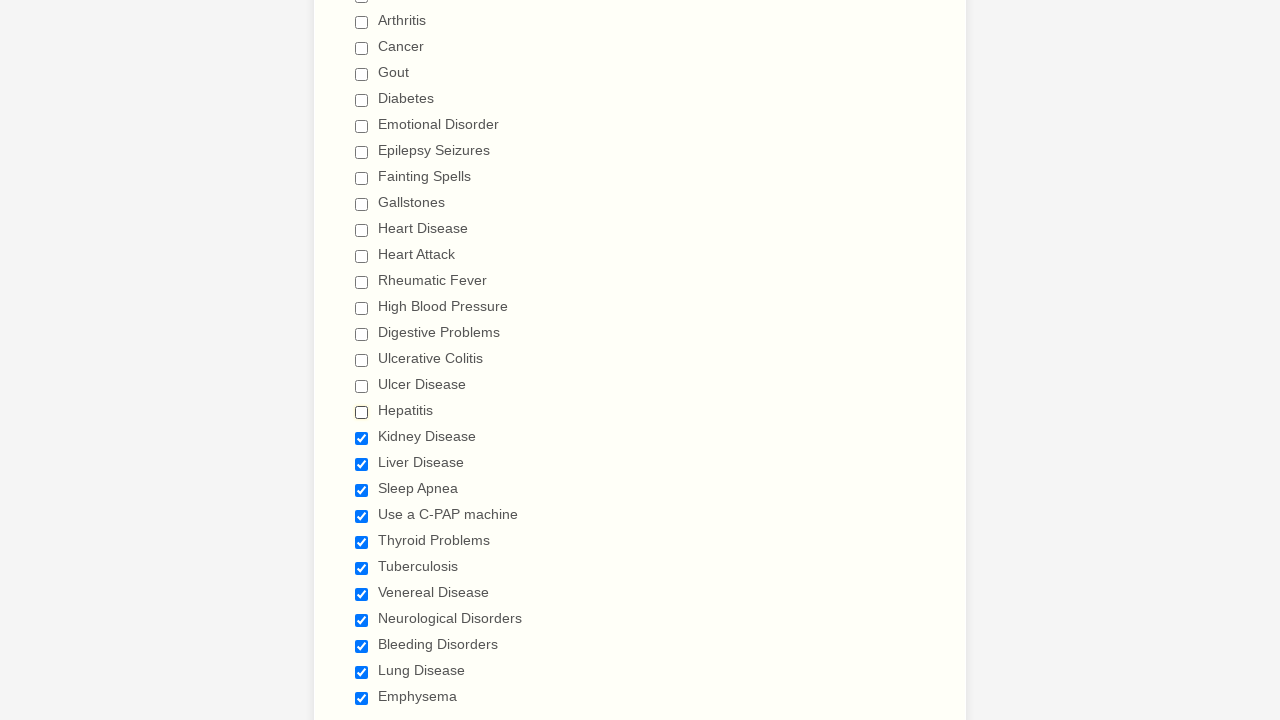

Clicked checked enabled checkbox to deselect it again at (362, 438) on xpath=//input[@type = 'checkbox'] >> nth=18
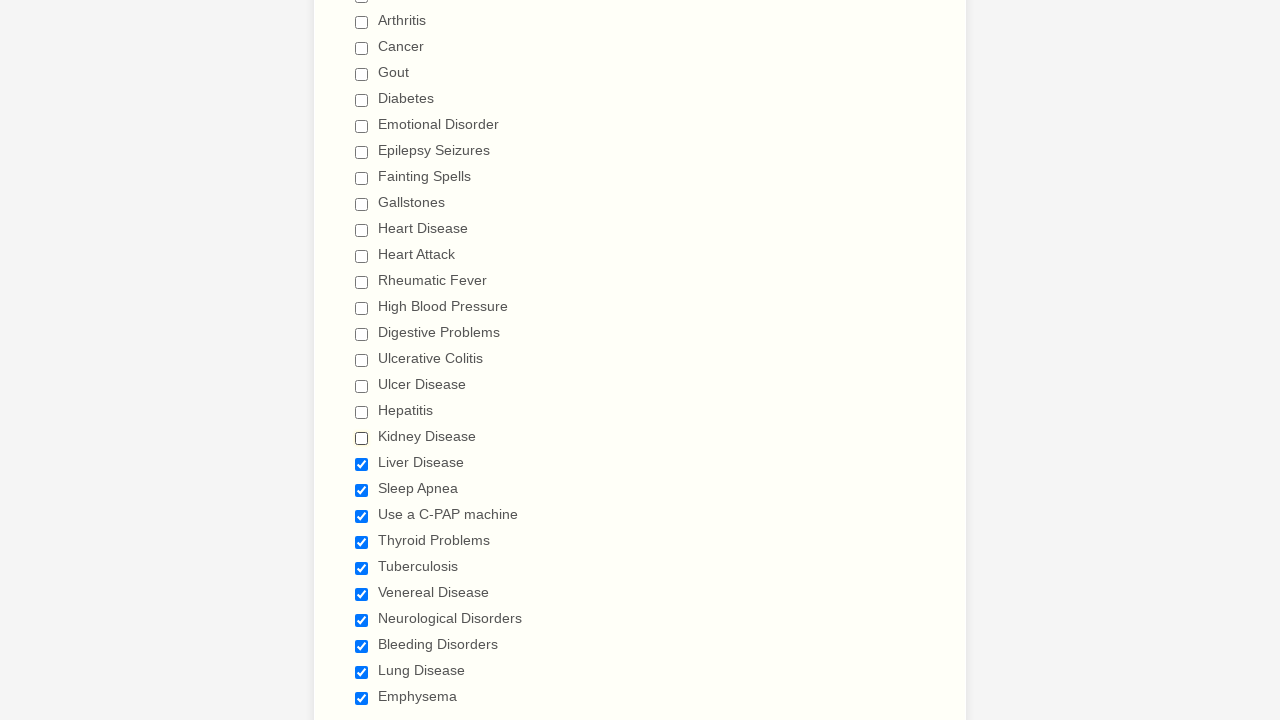

Clicked checked enabled checkbox to deselect it again at (362, 464) on xpath=//input[@type = 'checkbox'] >> nth=19
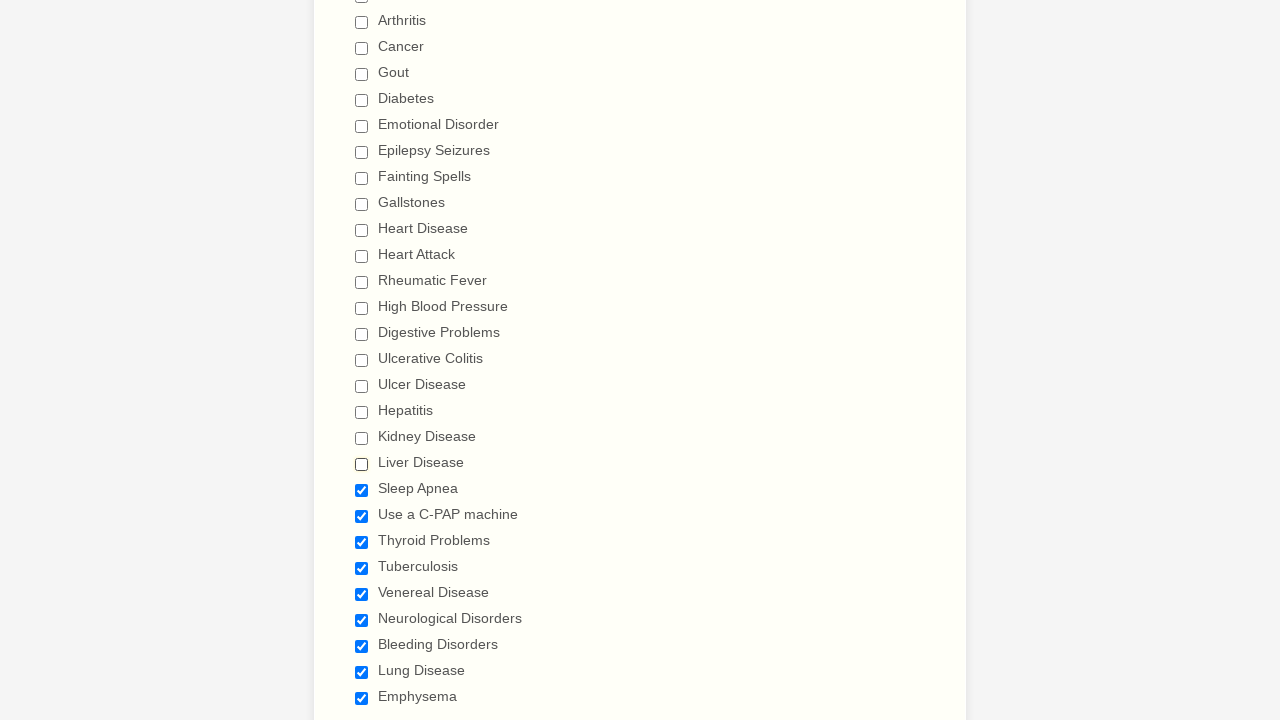

Clicked checked enabled checkbox to deselect it again at (362, 490) on xpath=//input[@type = 'checkbox'] >> nth=20
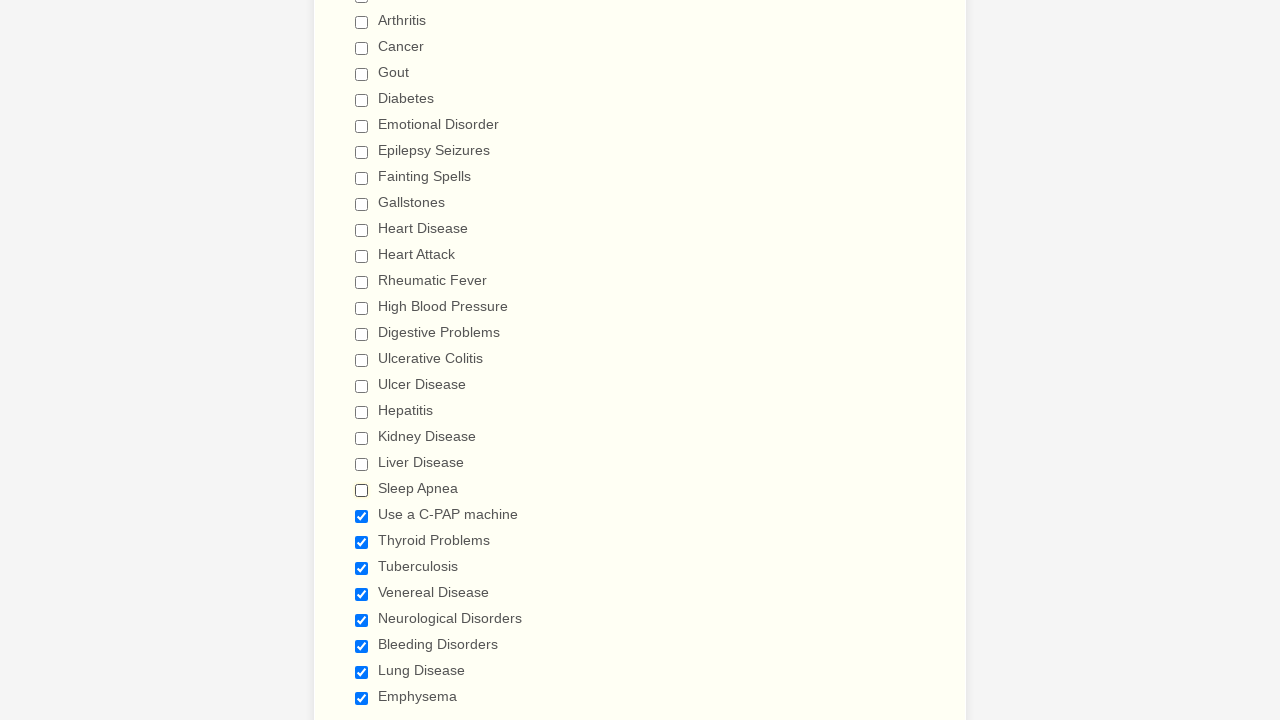

Clicked checked enabled checkbox to deselect it again at (362, 516) on xpath=//input[@type = 'checkbox'] >> nth=21
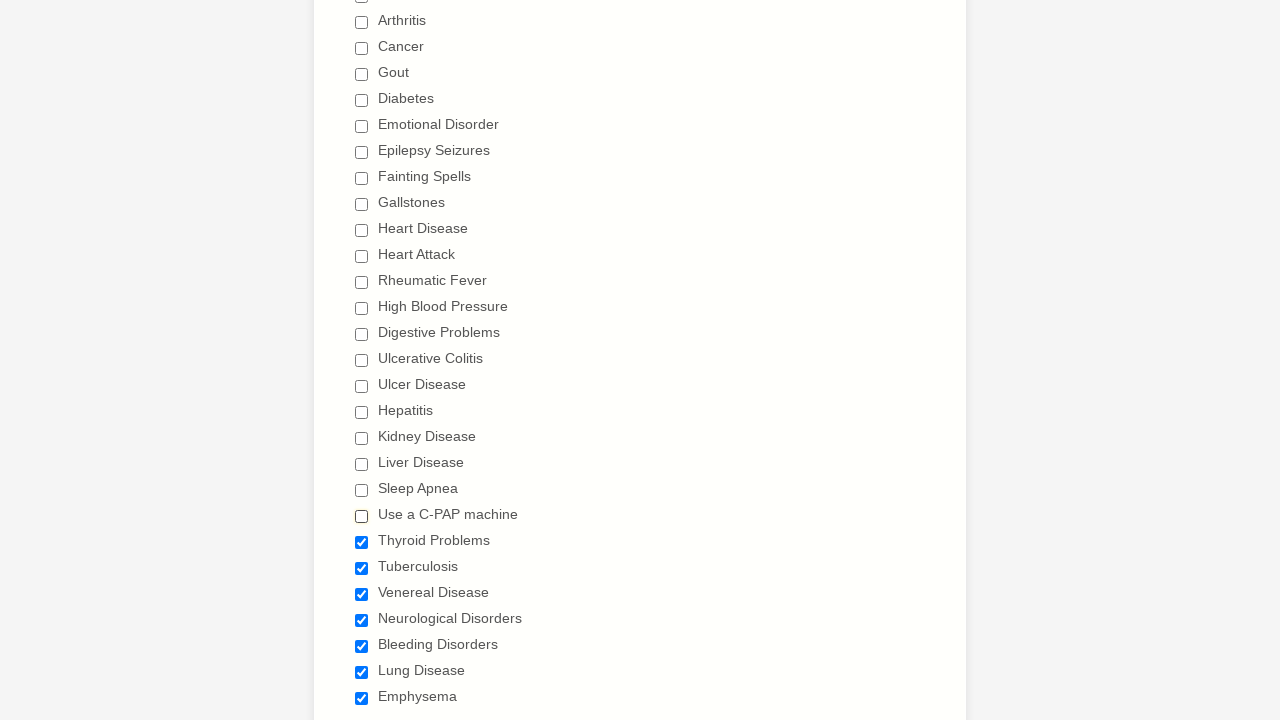

Clicked checked enabled checkbox to deselect it again at (362, 542) on xpath=//input[@type = 'checkbox'] >> nth=22
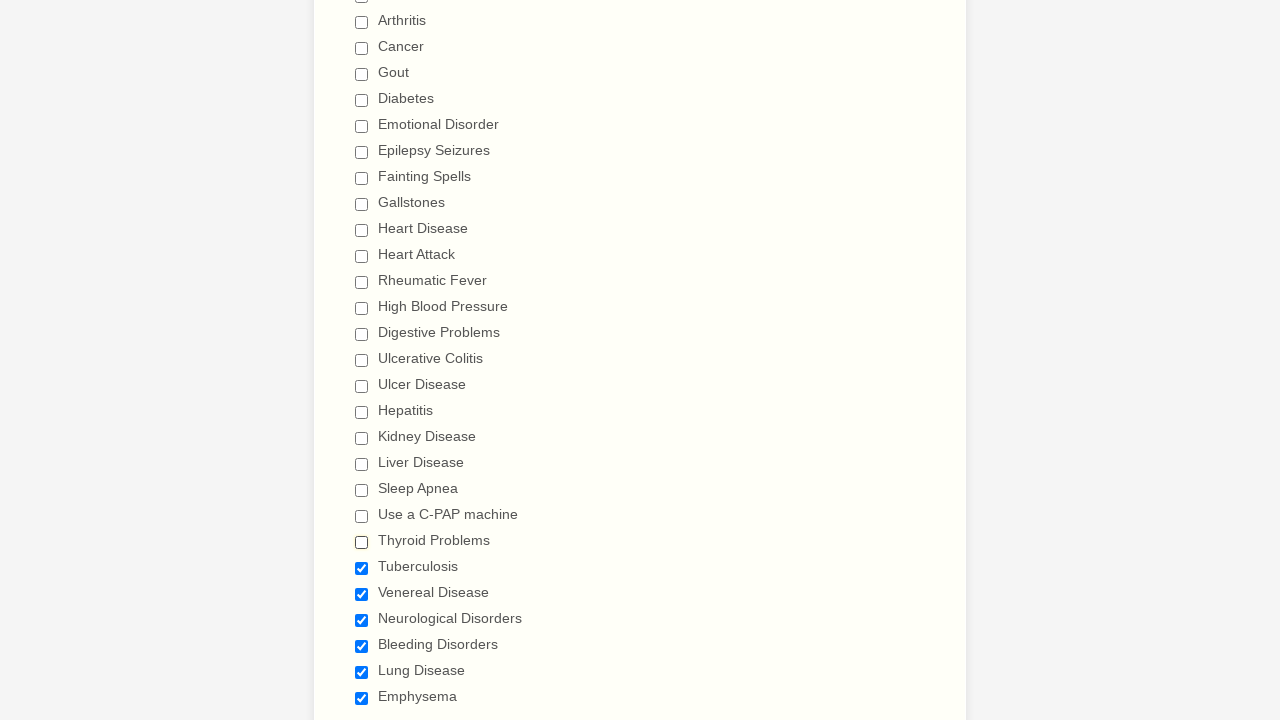

Clicked checked enabled checkbox to deselect it again at (362, 568) on xpath=//input[@type = 'checkbox'] >> nth=23
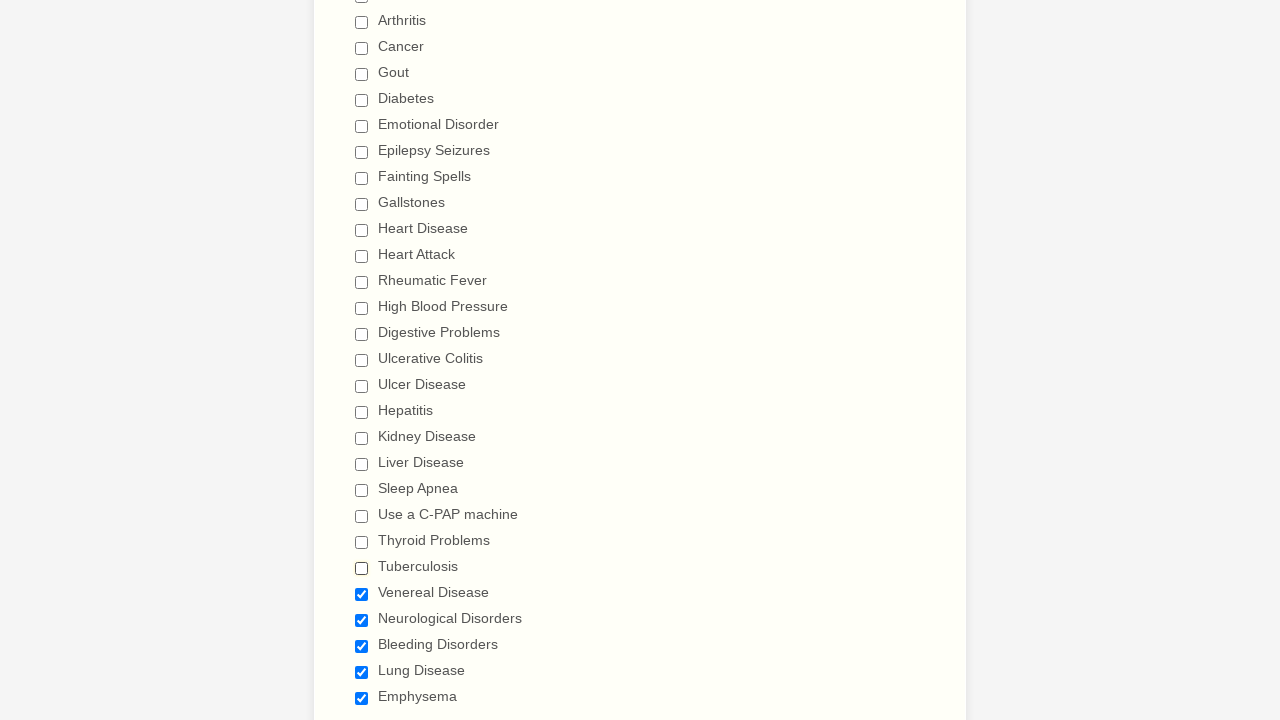

Clicked checked enabled checkbox to deselect it again at (362, 594) on xpath=//input[@type = 'checkbox'] >> nth=24
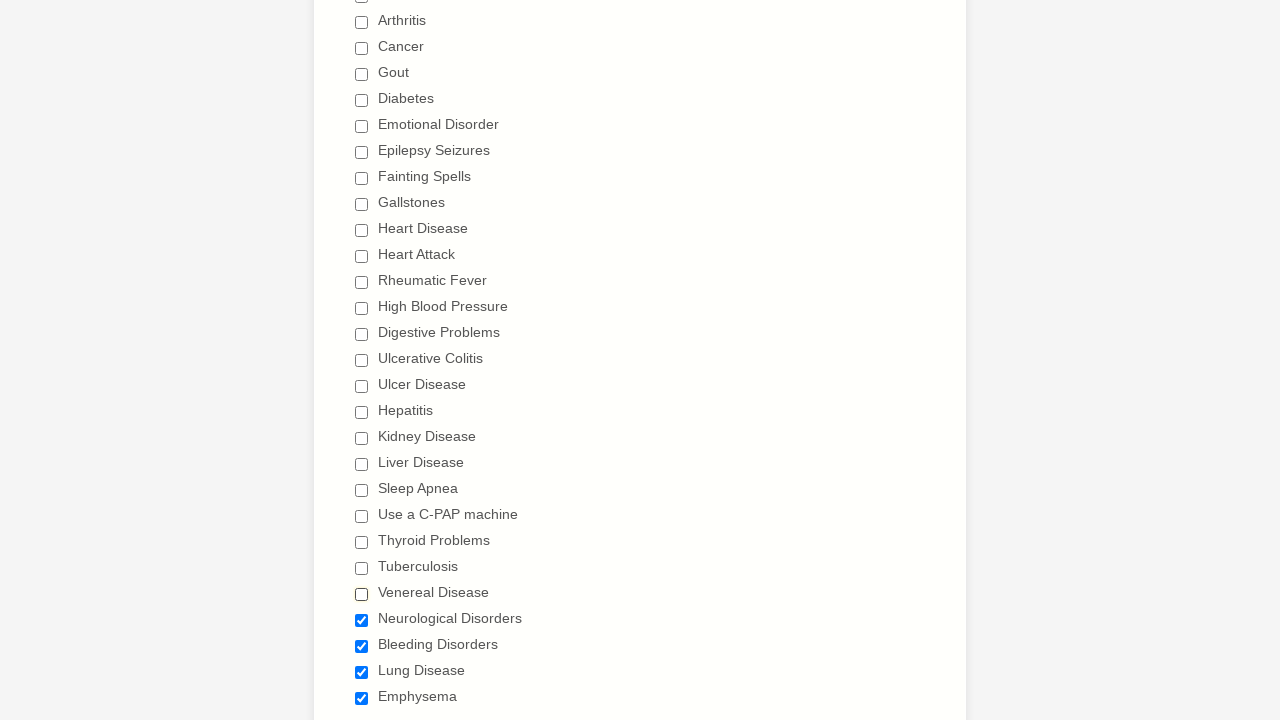

Clicked checked enabled checkbox to deselect it again at (362, 620) on xpath=//input[@type = 'checkbox'] >> nth=25
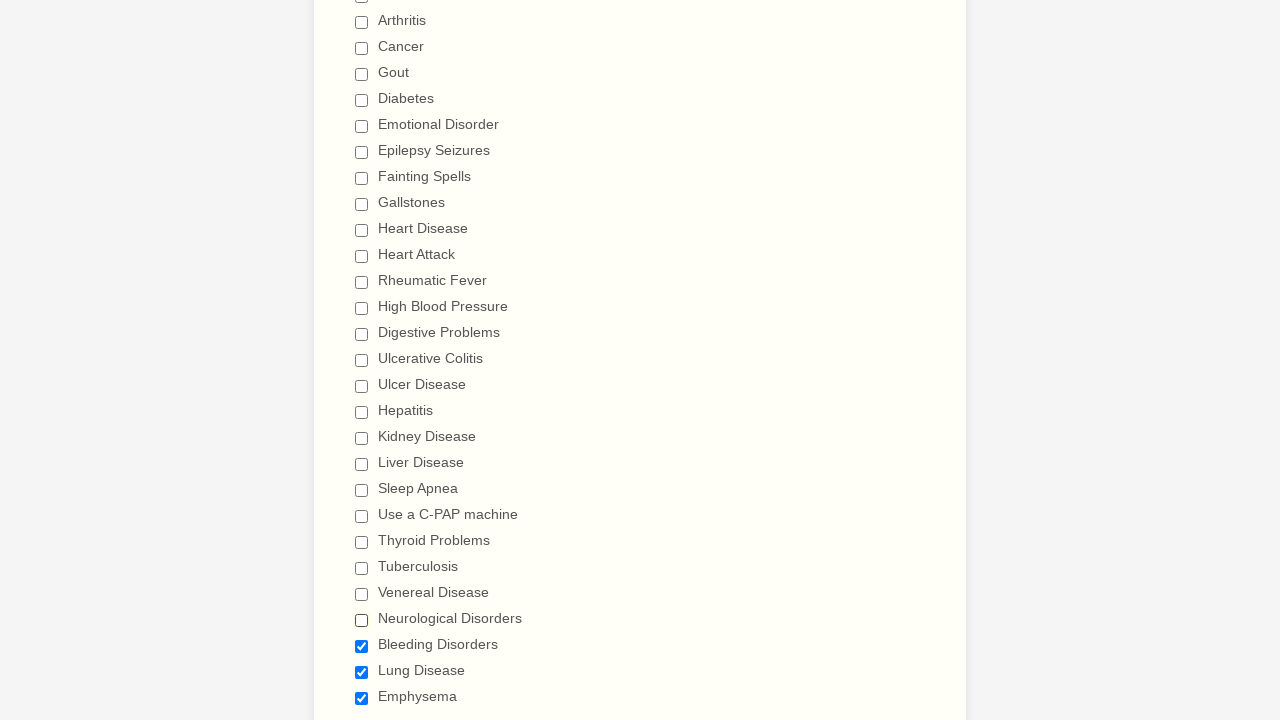

Clicked checked enabled checkbox to deselect it again at (362, 646) on xpath=//input[@type = 'checkbox'] >> nth=26
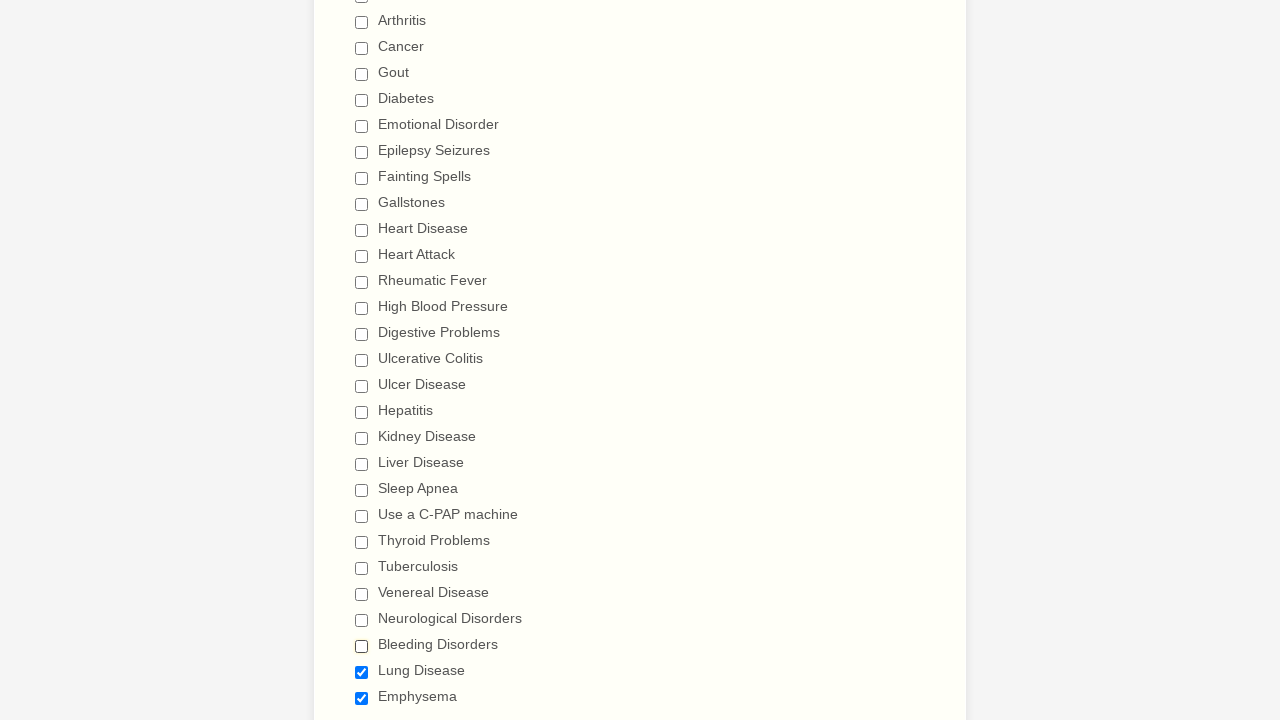

Clicked checked enabled checkbox to deselect it again at (362, 672) on xpath=//input[@type = 'checkbox'] >> nth=27
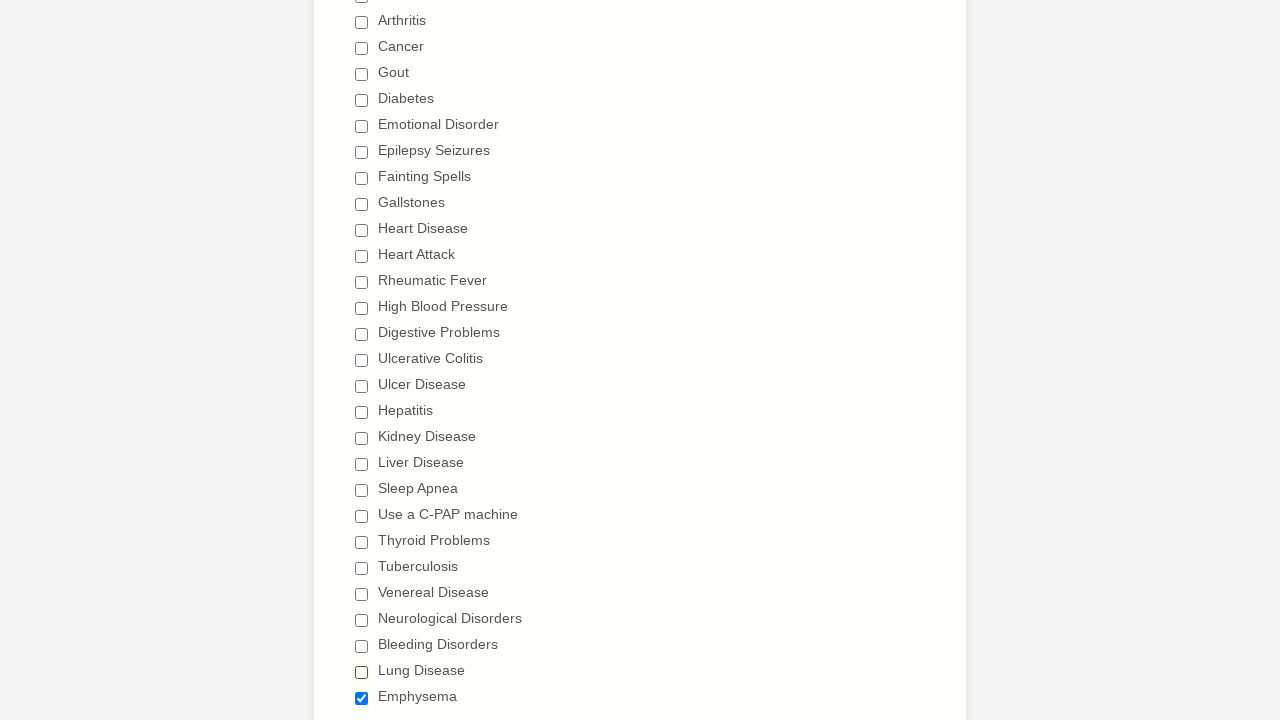

Clicked checked enabled checkbox to deselect it again at (362, 698) on xpath=//input[@type = 'checkbox'] >> nth=28
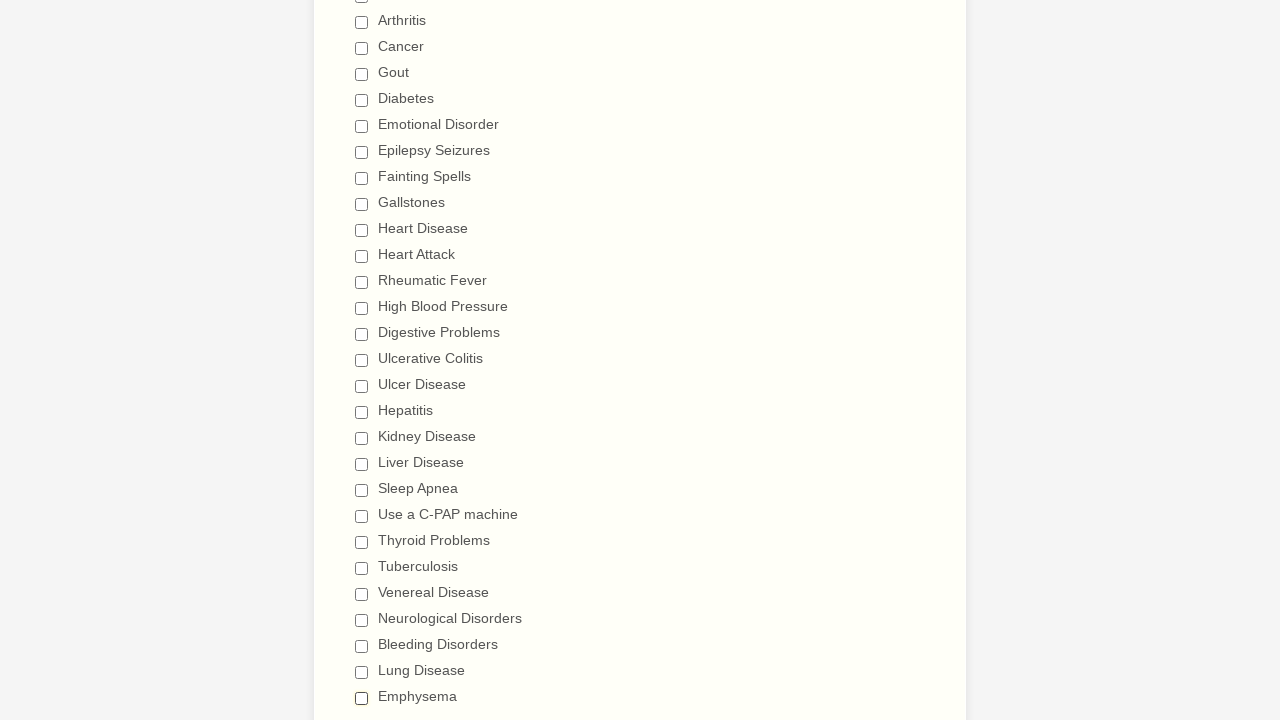

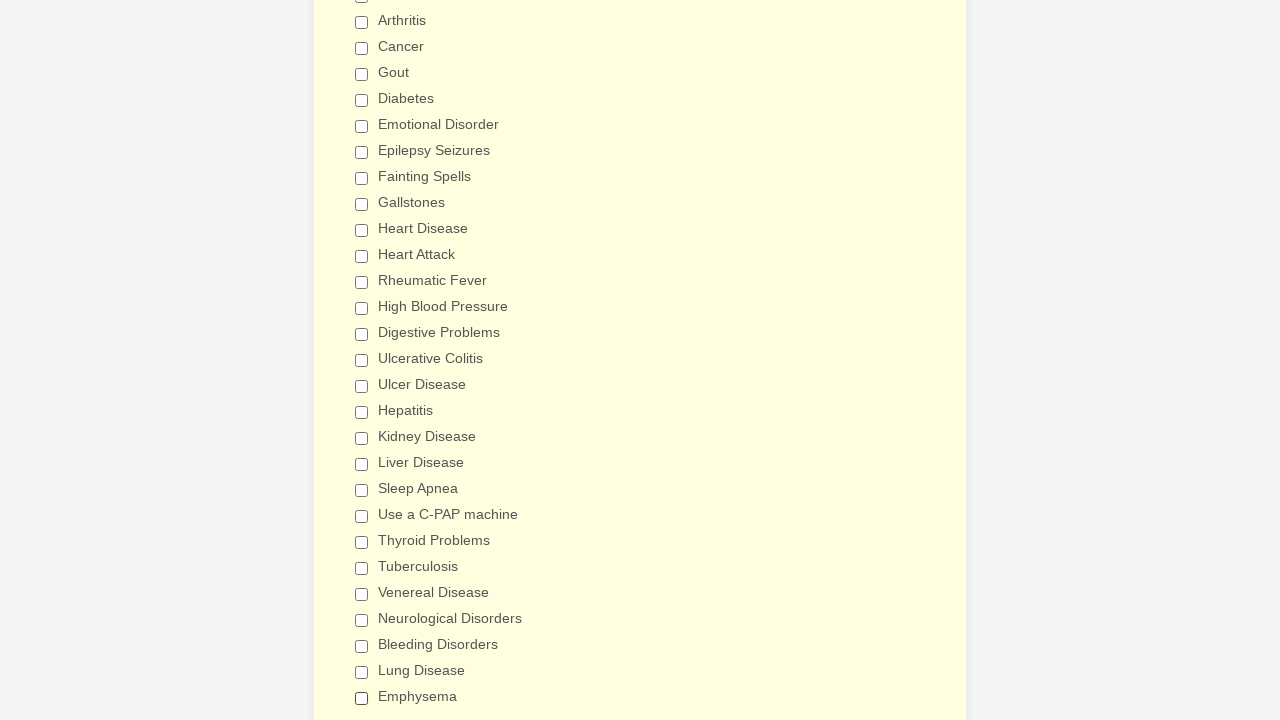